Tests a large form by filling all input fields with text and clicking the submit button to verify form submission functionality.

Starting URL: http://suninjuly.github.io/huge_form.html

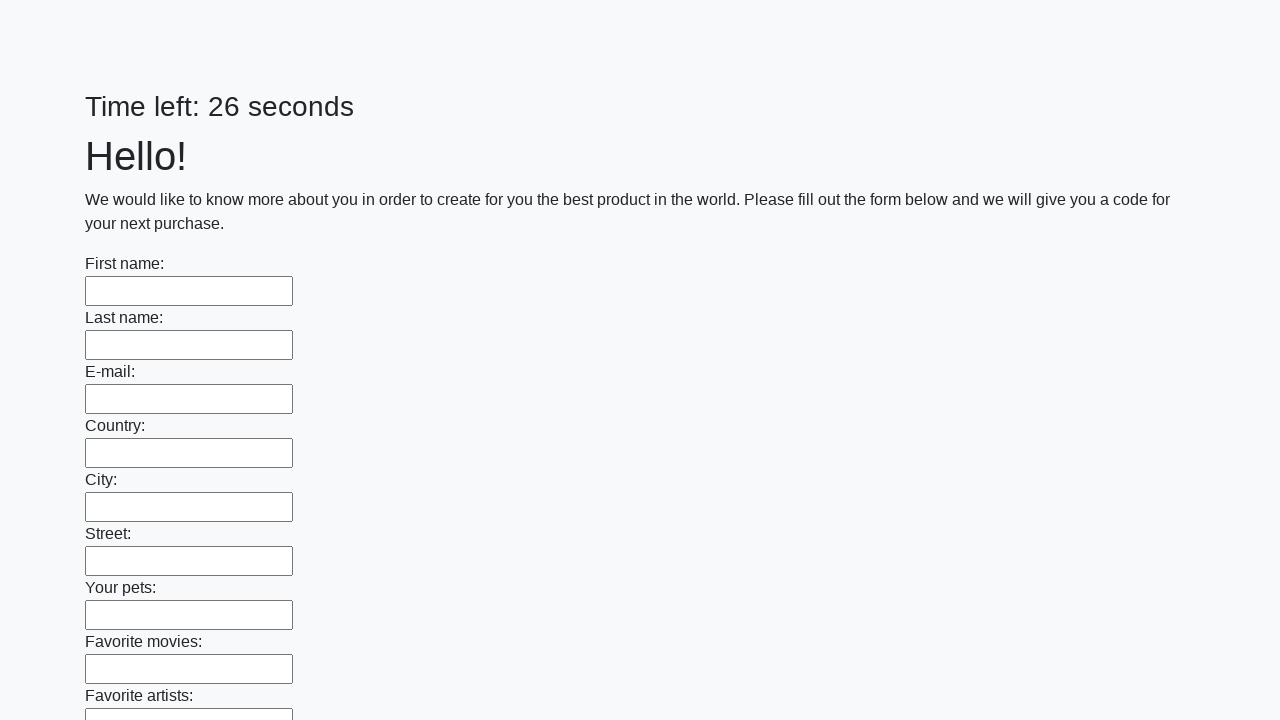

Located all input elements on the form
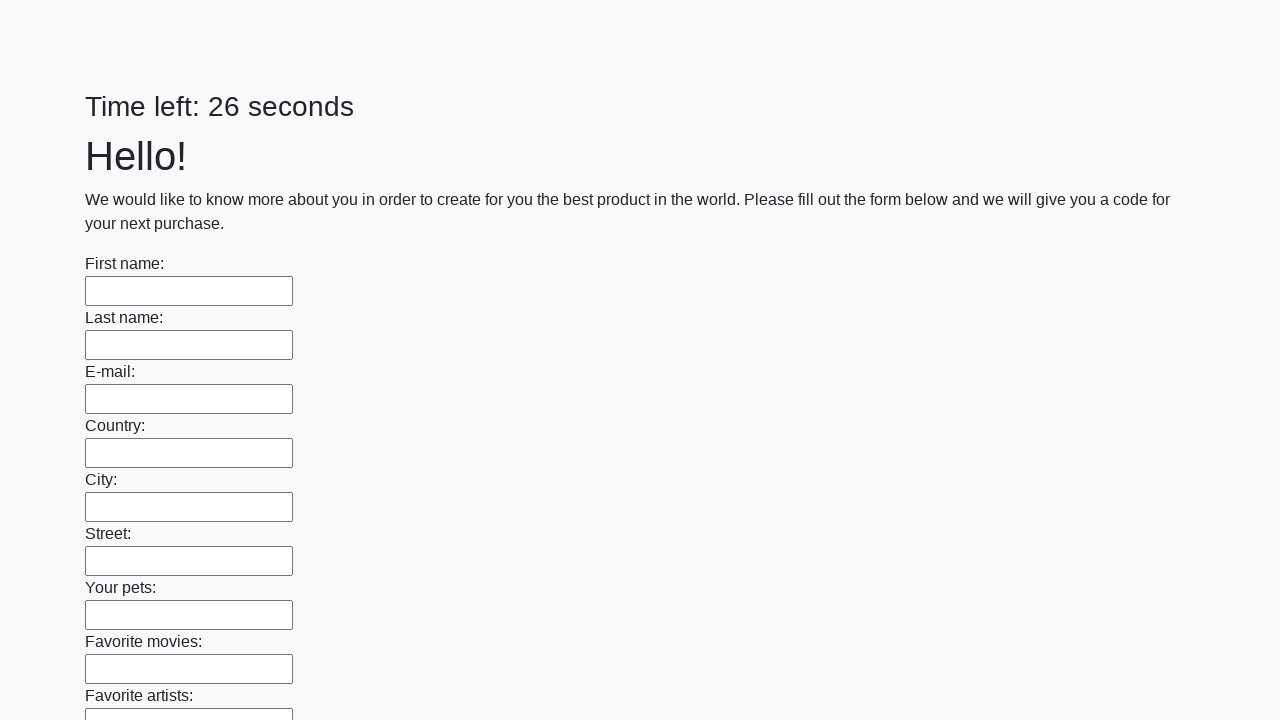

Found 100 input elements in the form
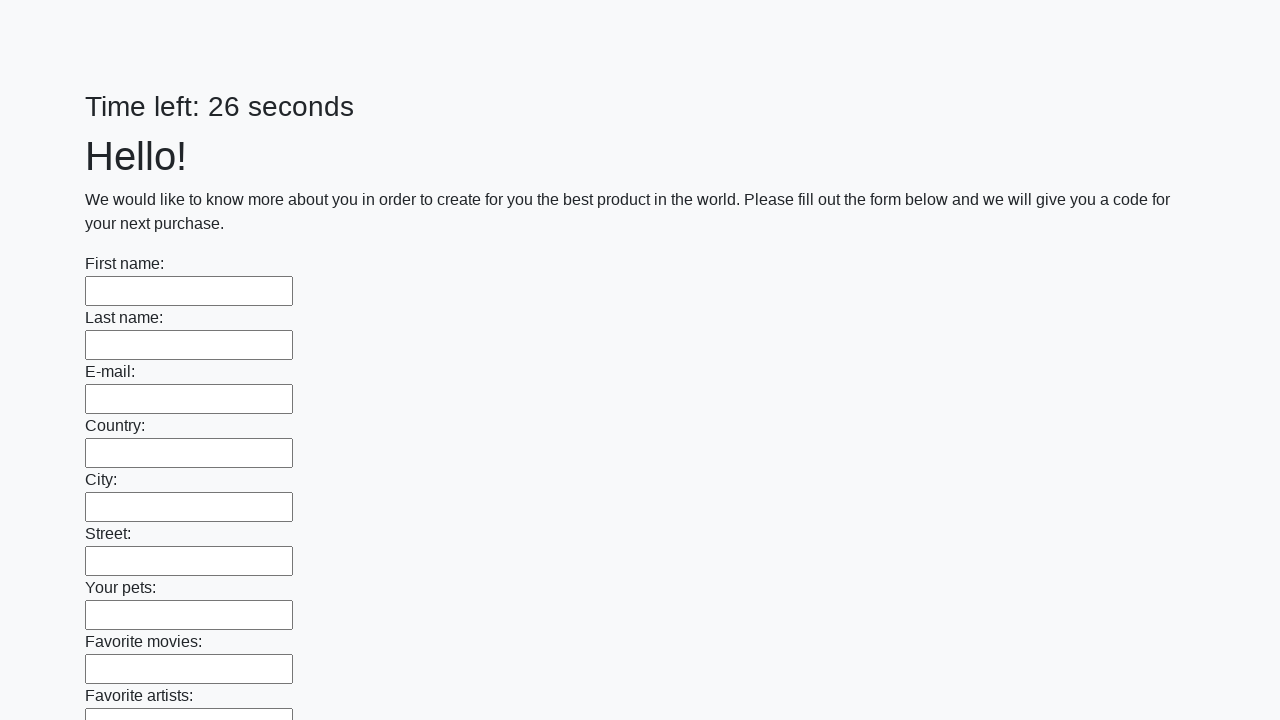

Filled input field 1 with 'Test Answer 123' on input >> nth=0
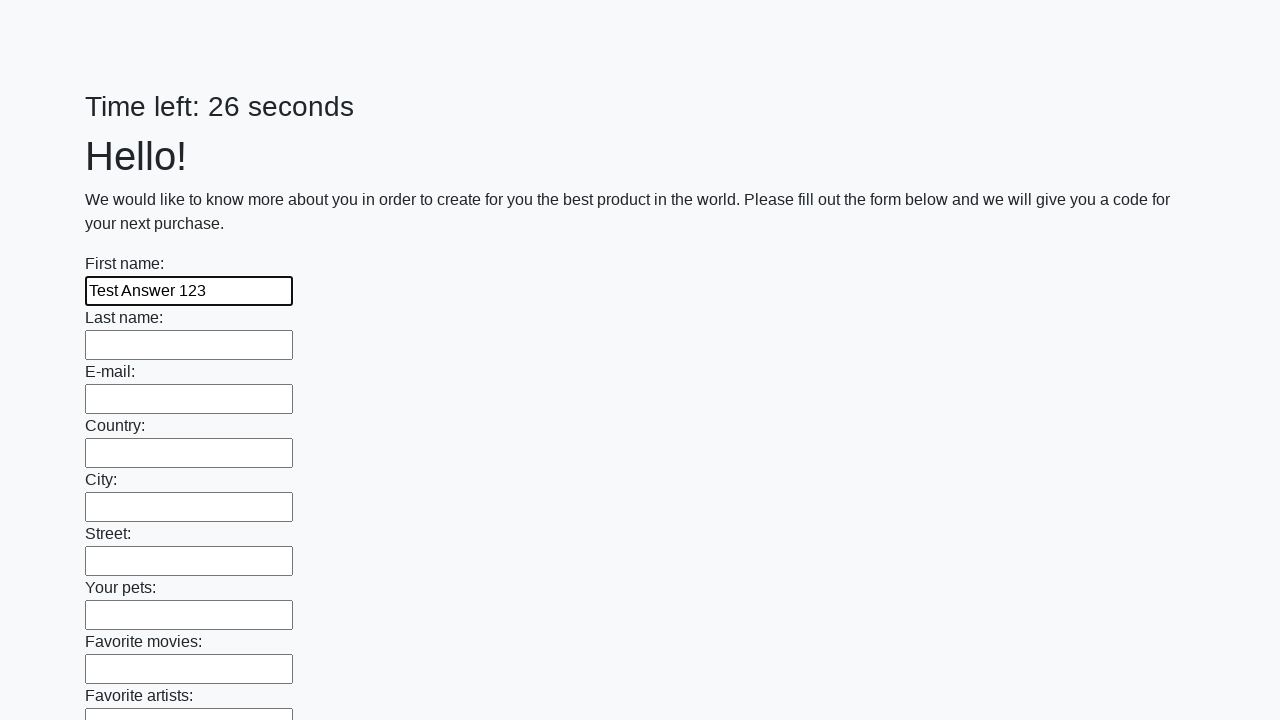

Filled input field 2 with 'Test Answer 123' on input >> nth=1
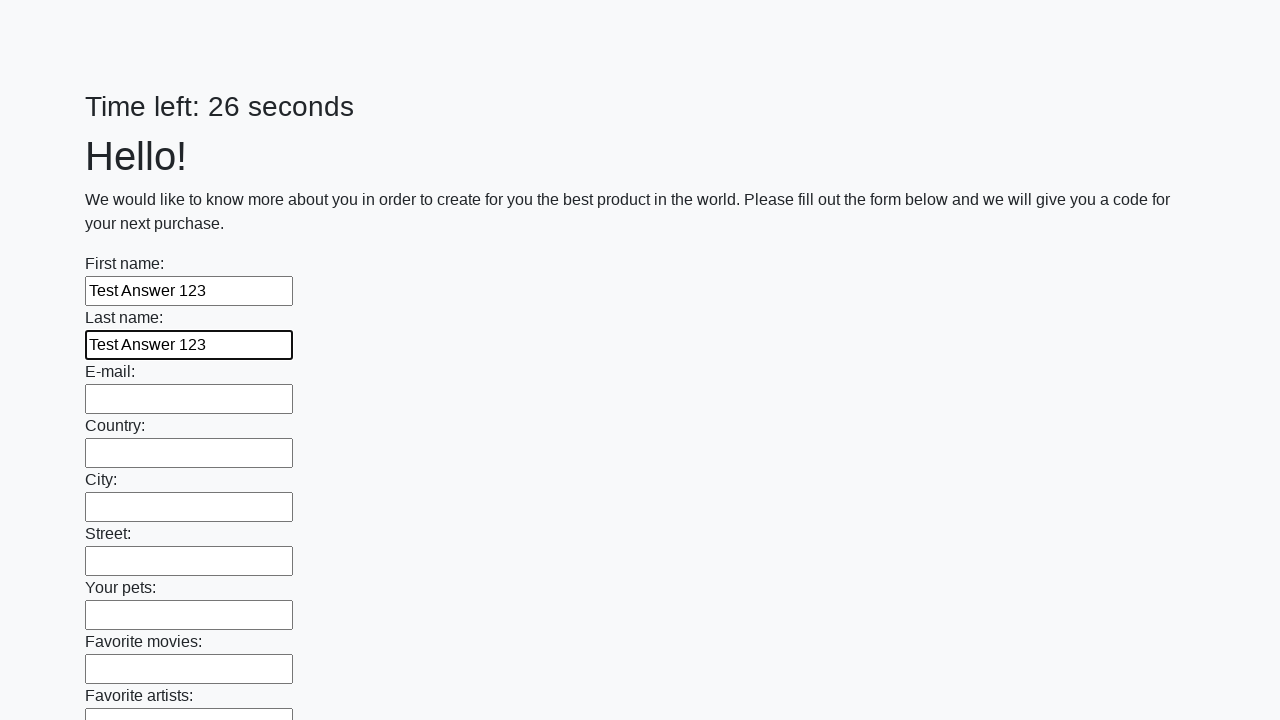

Filled input field 3 with 'Test Answer 123' on input >> nth=2
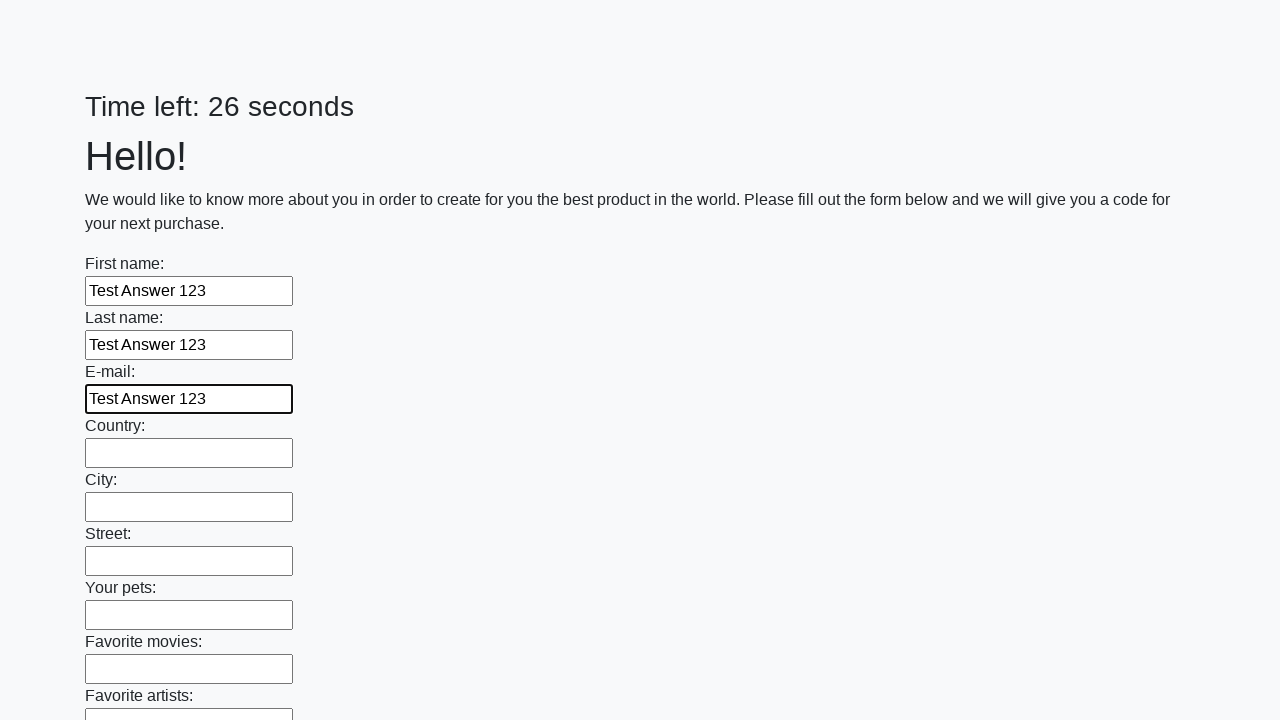

Filled input field 4 with 'Test Answer 123' on input >> nth=3
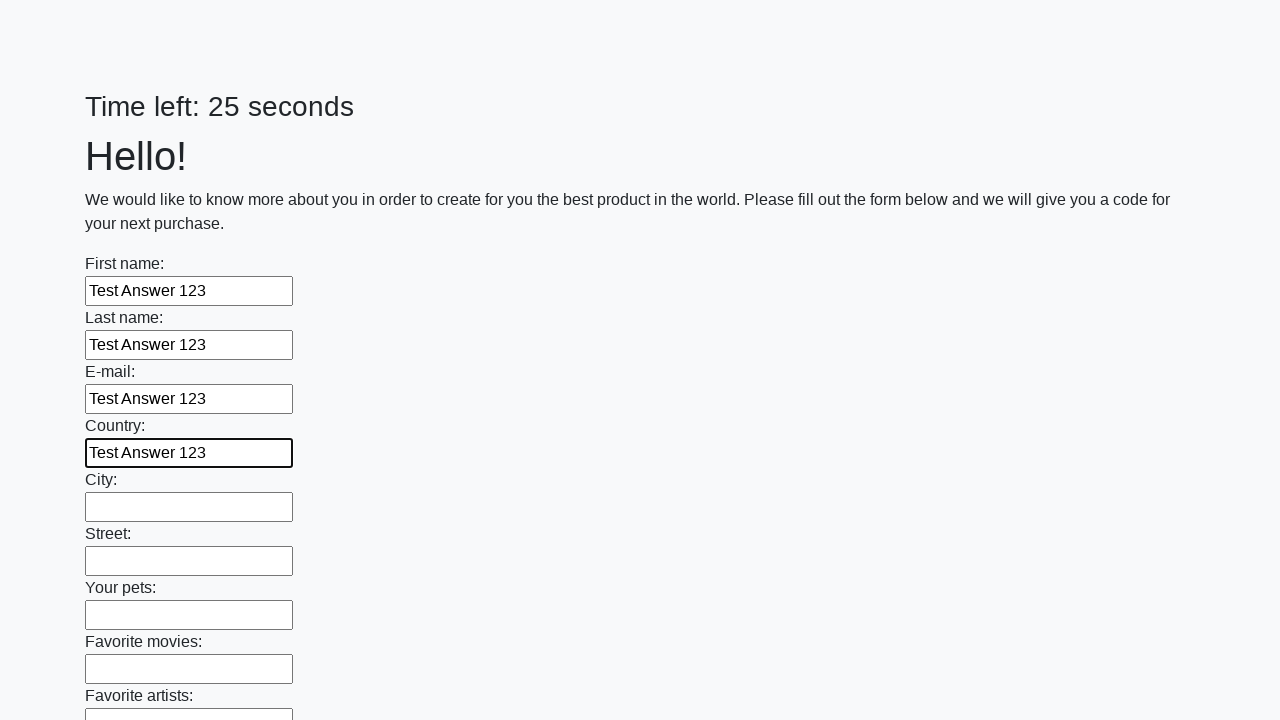

Filled input field 5 with 'Test Answer 123' on input >> nth=4
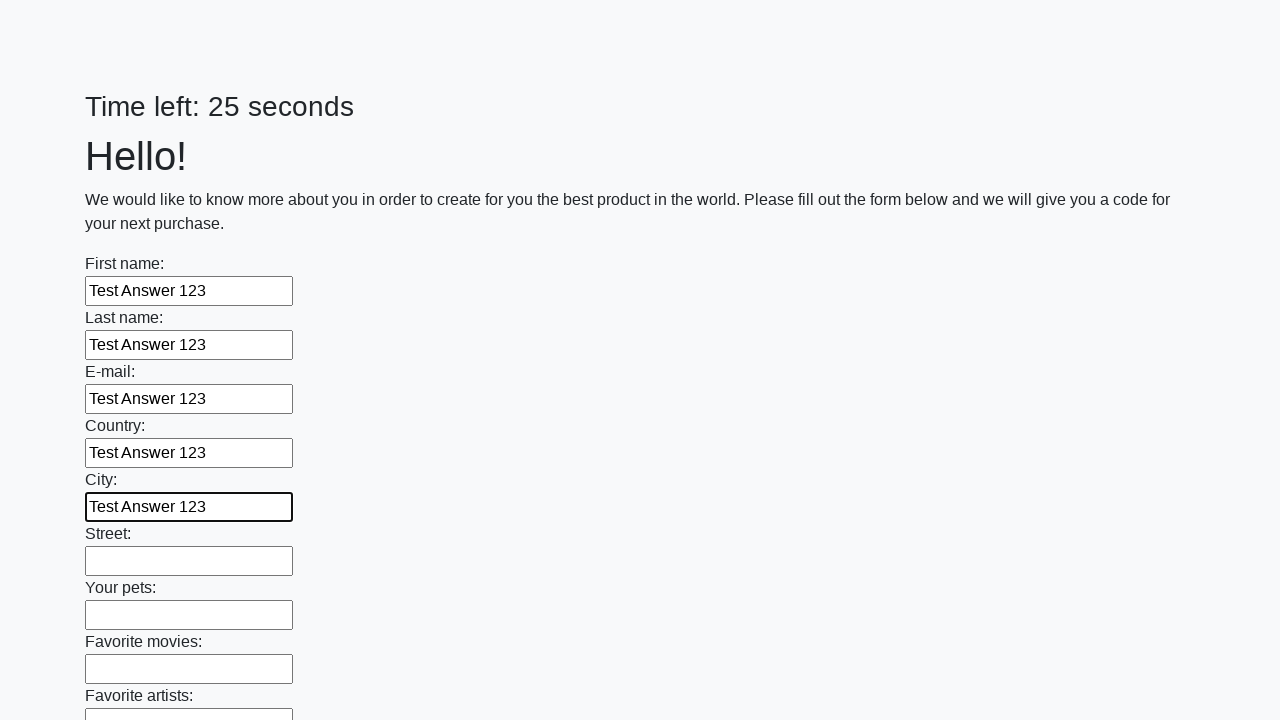

Filled input field 6 with 'Test Answer 123' on input >> nth=5
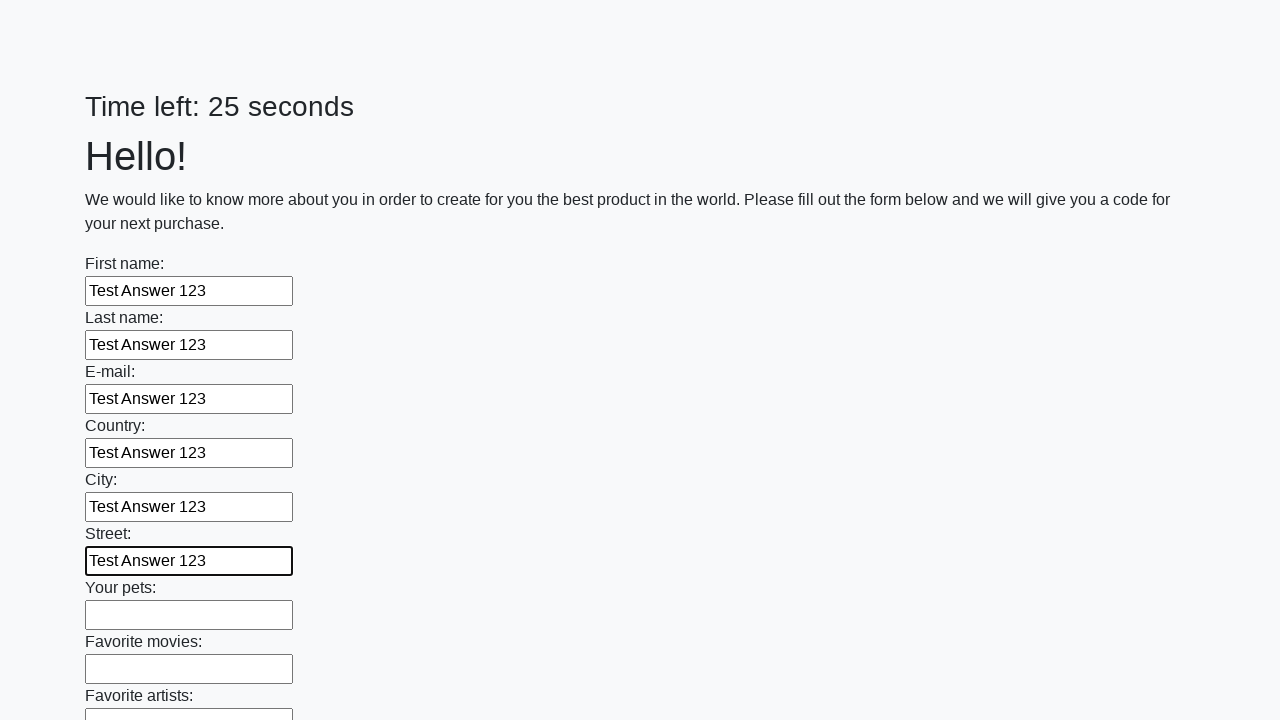

Filled input field 7 with 'Test Answer 123' on input >> nth=6
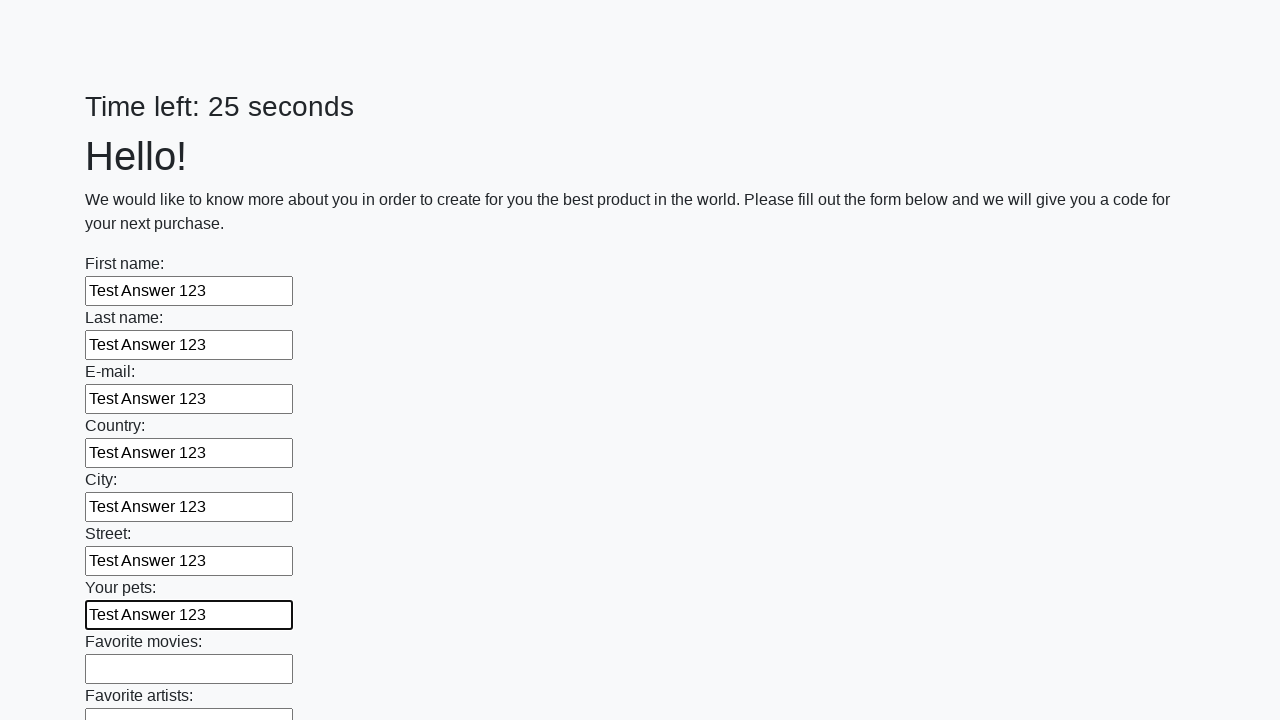

Filled input field 8 with 'Test Answer 123' on input >> nth=7
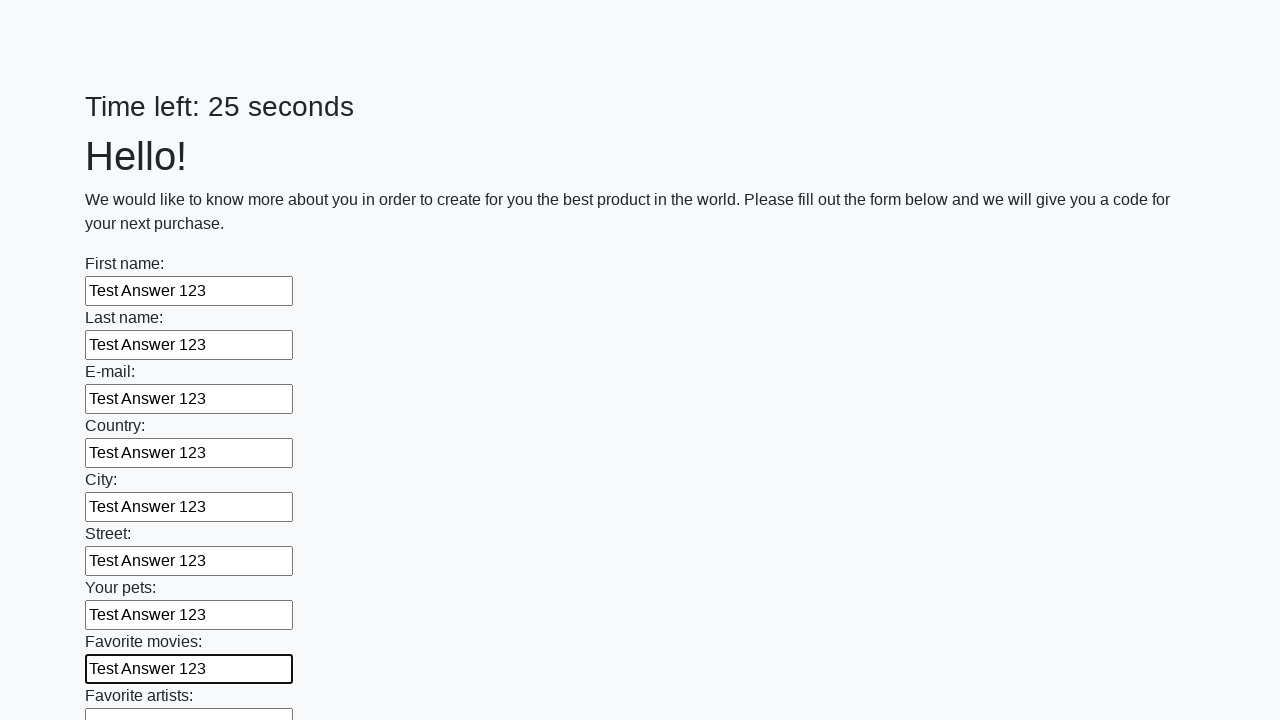

Filled input field 9 with 'Test Answer 123' on input >> nth=8
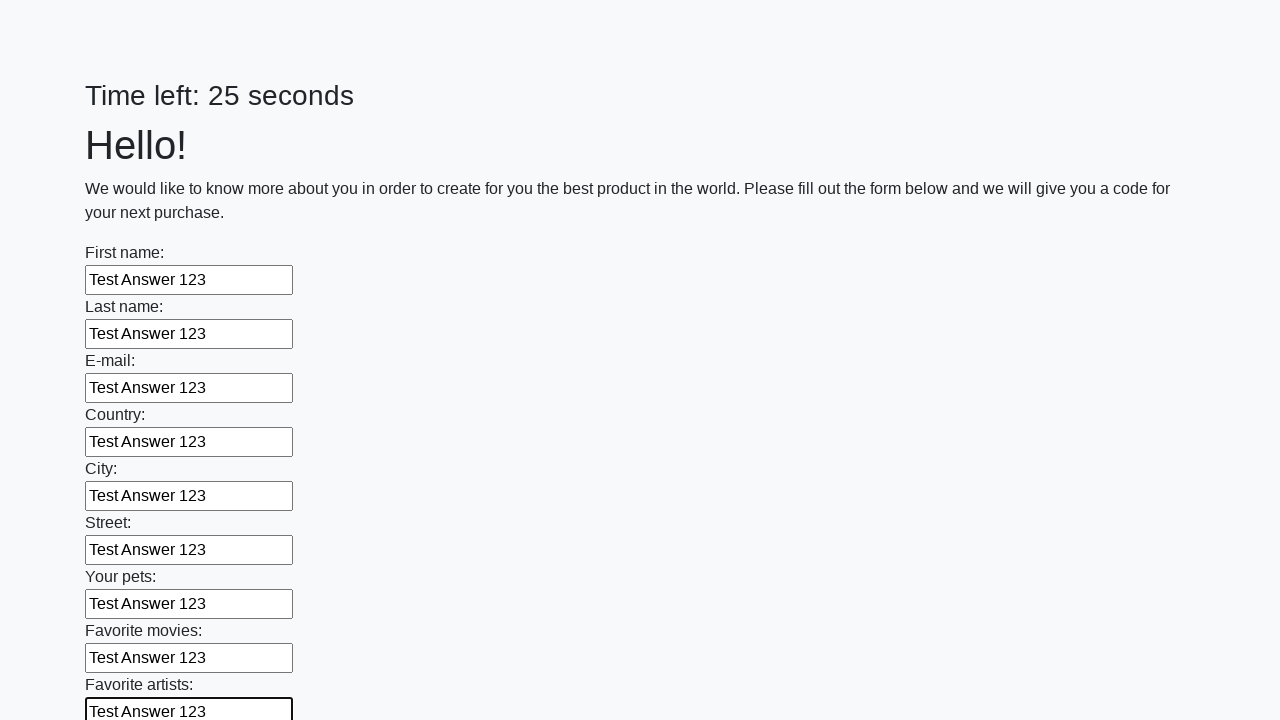

Filled input field 10 with 'Test Answer 123' on input >> nth=9
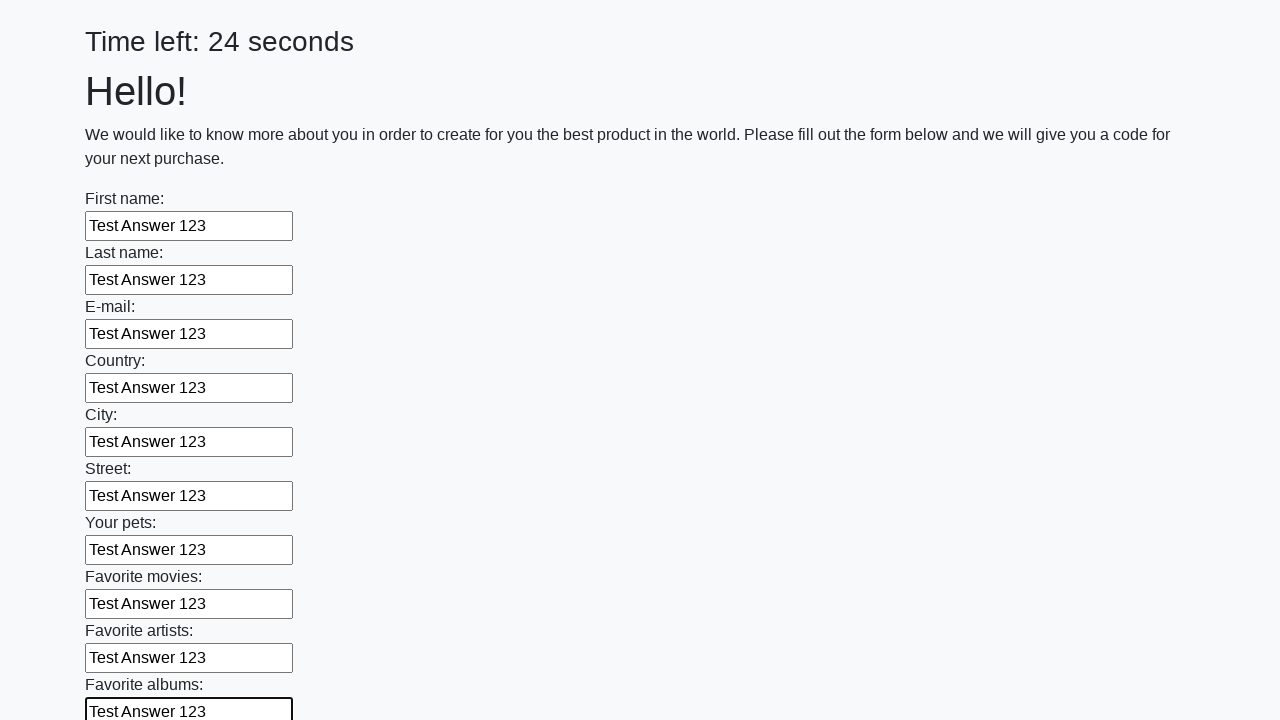

Filled input field 11 with 'Test Answer 123' on input >> nth=10
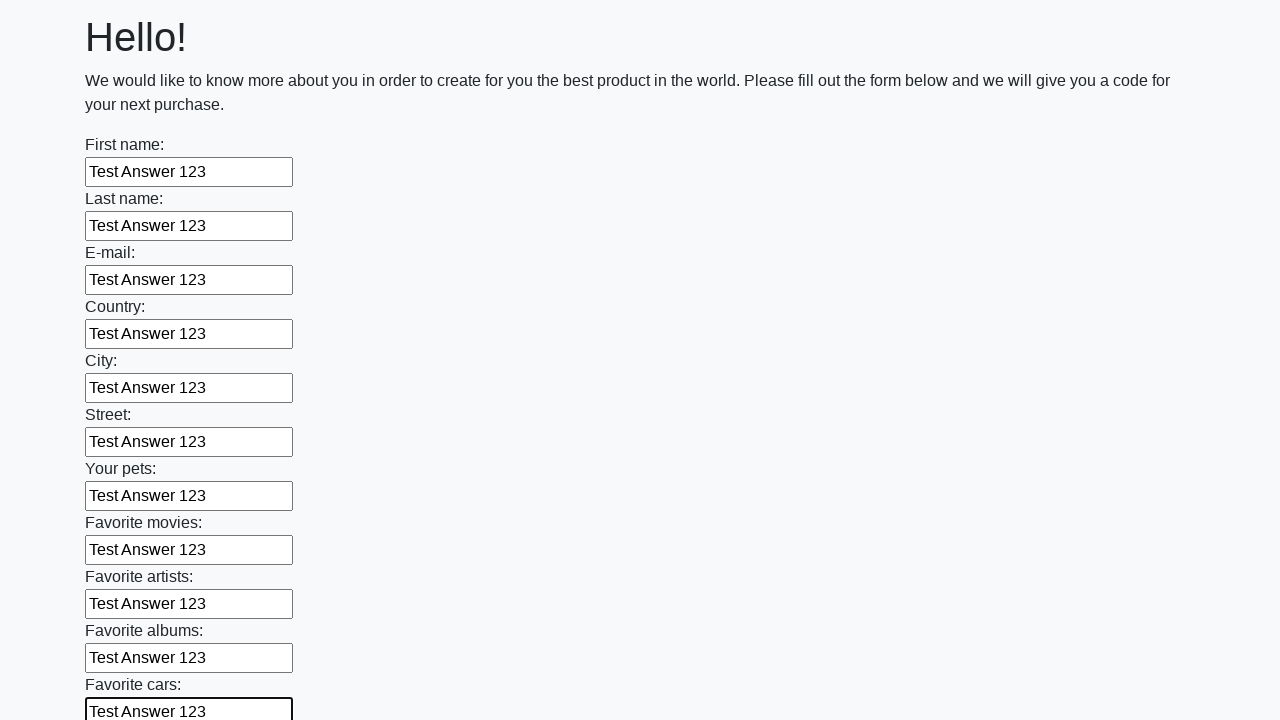

Filled input field 12 with 'Test Answer 123' on input >> nth=11
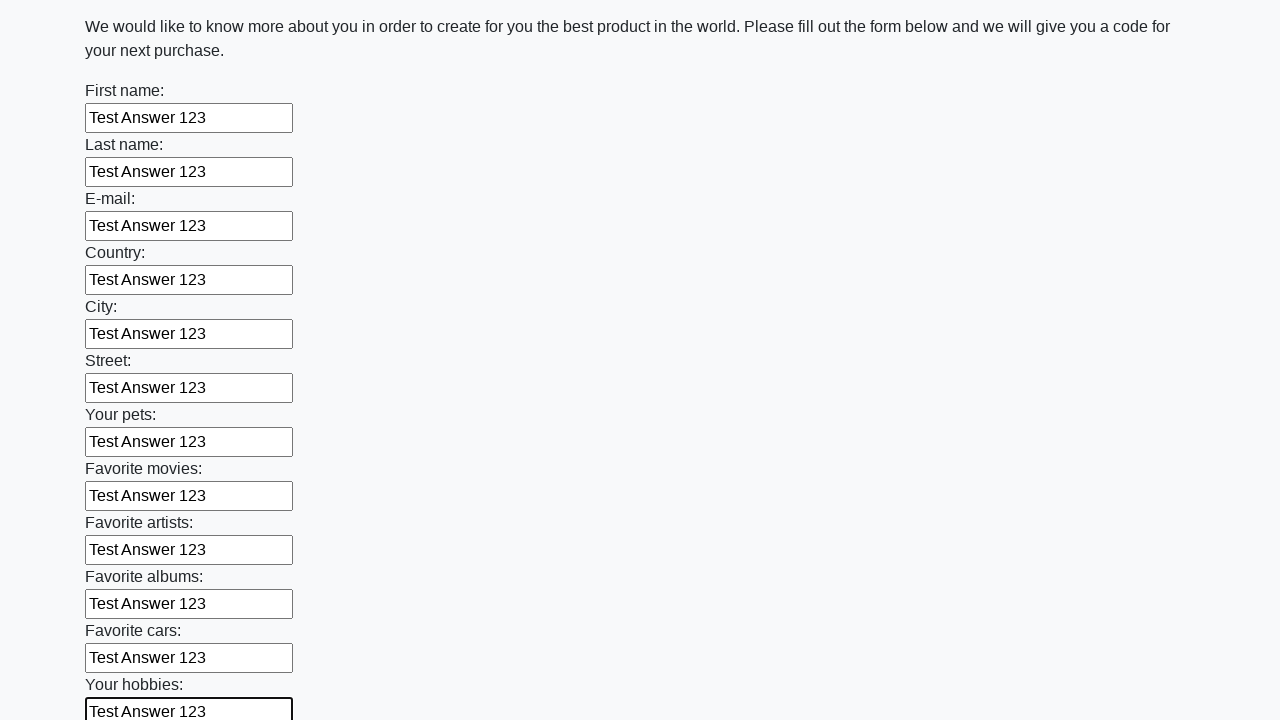

Filled input field 13 with 'Test Answer 123' on input >> nth=12
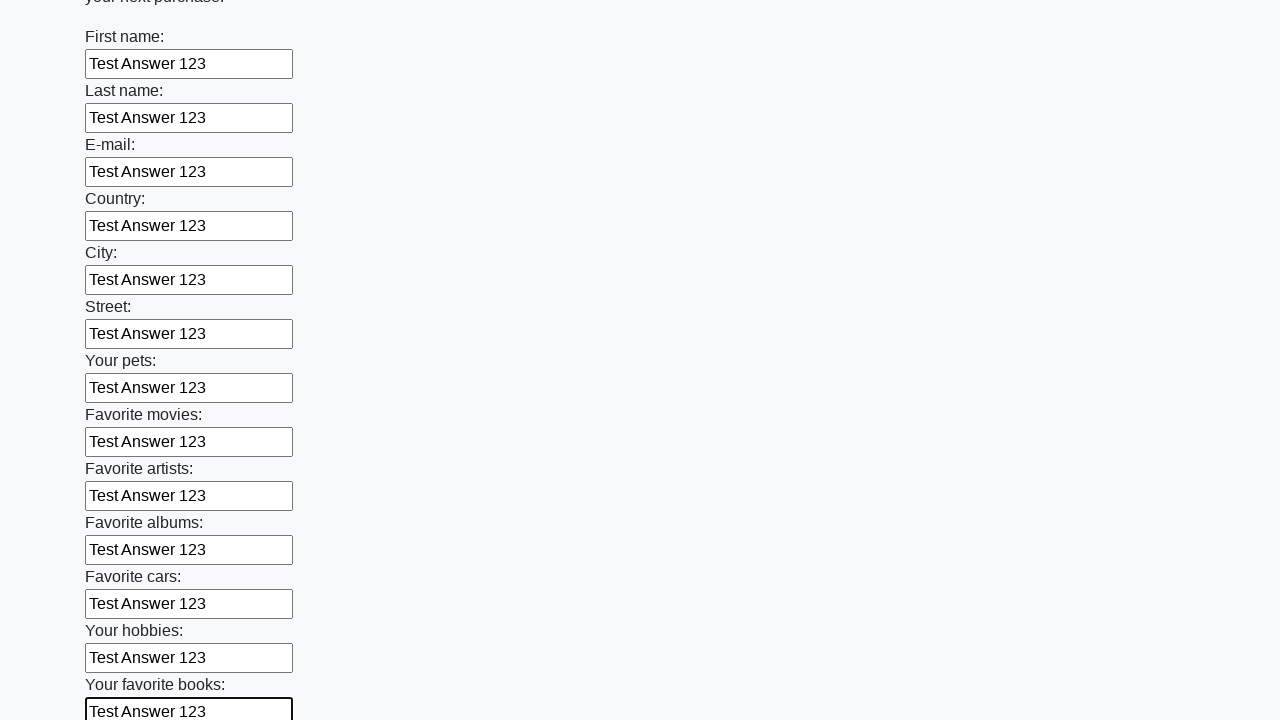

Filled input field 14 with 'Test Answer 123' on input >> nth=13
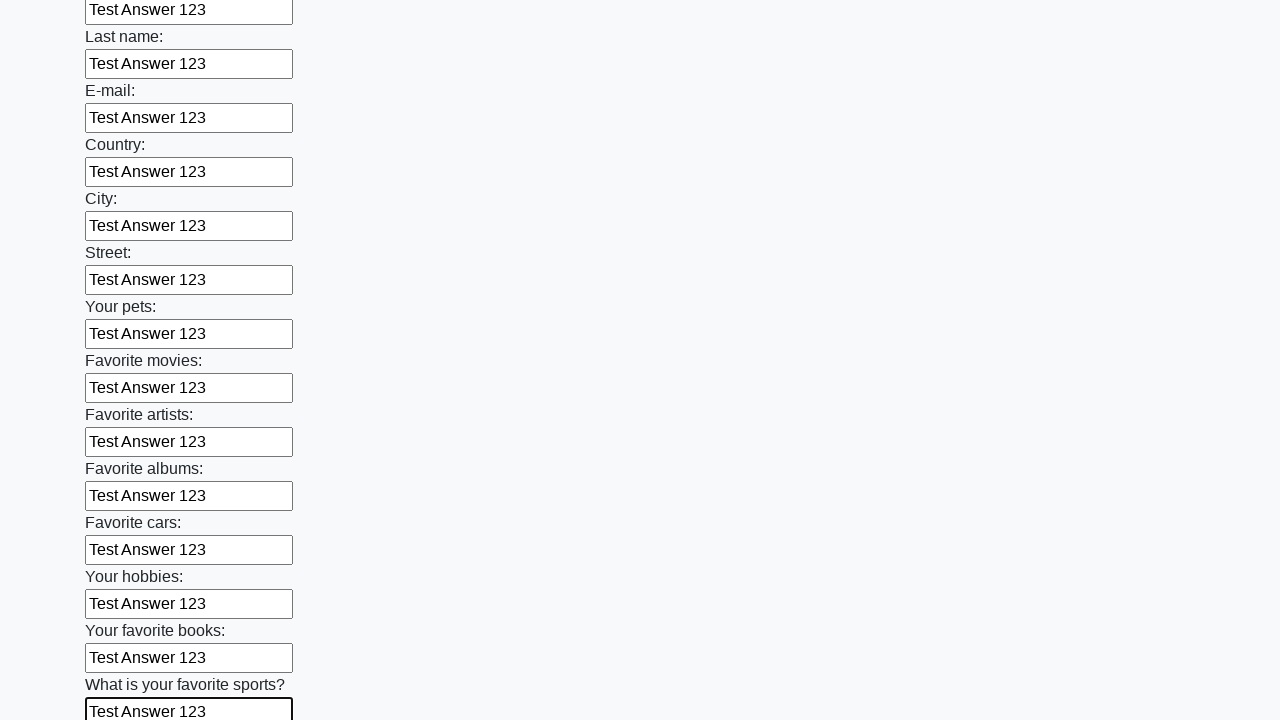

Filled input field 15 with 'Test Answer 123' on input >> nth=14
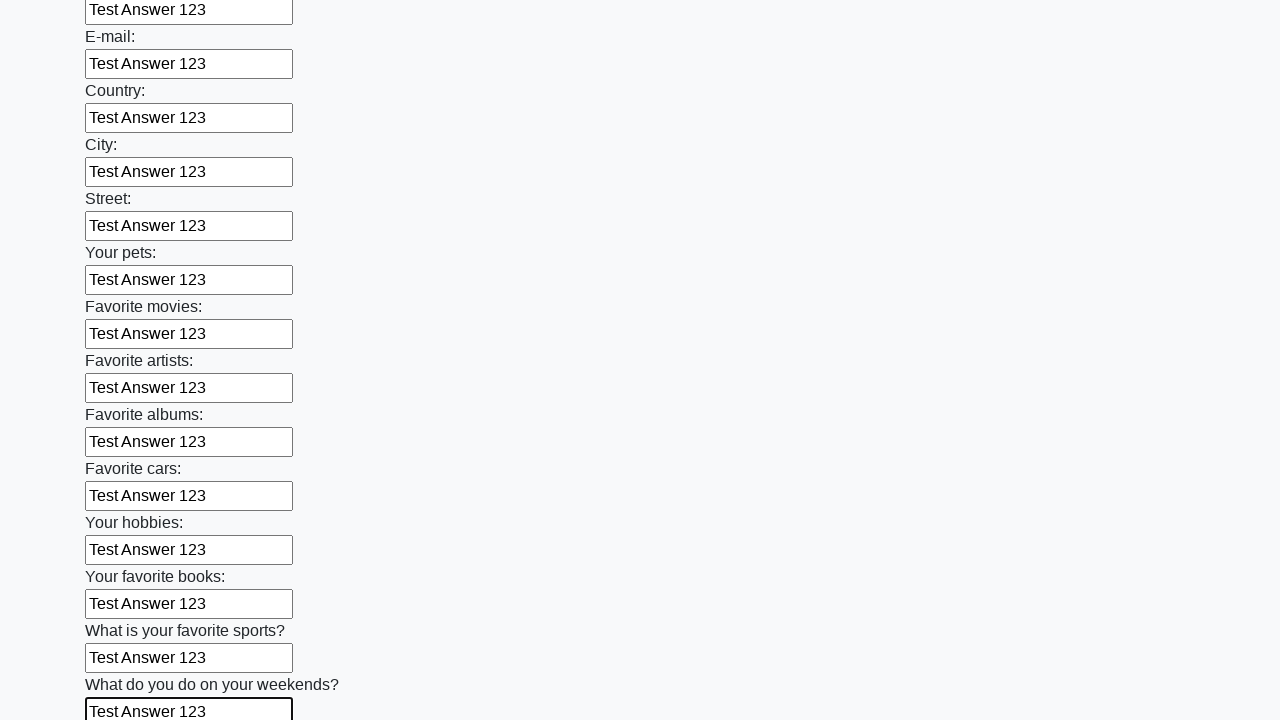

Filled input field 16 with 'Test Answer 123' on input >> nth=15
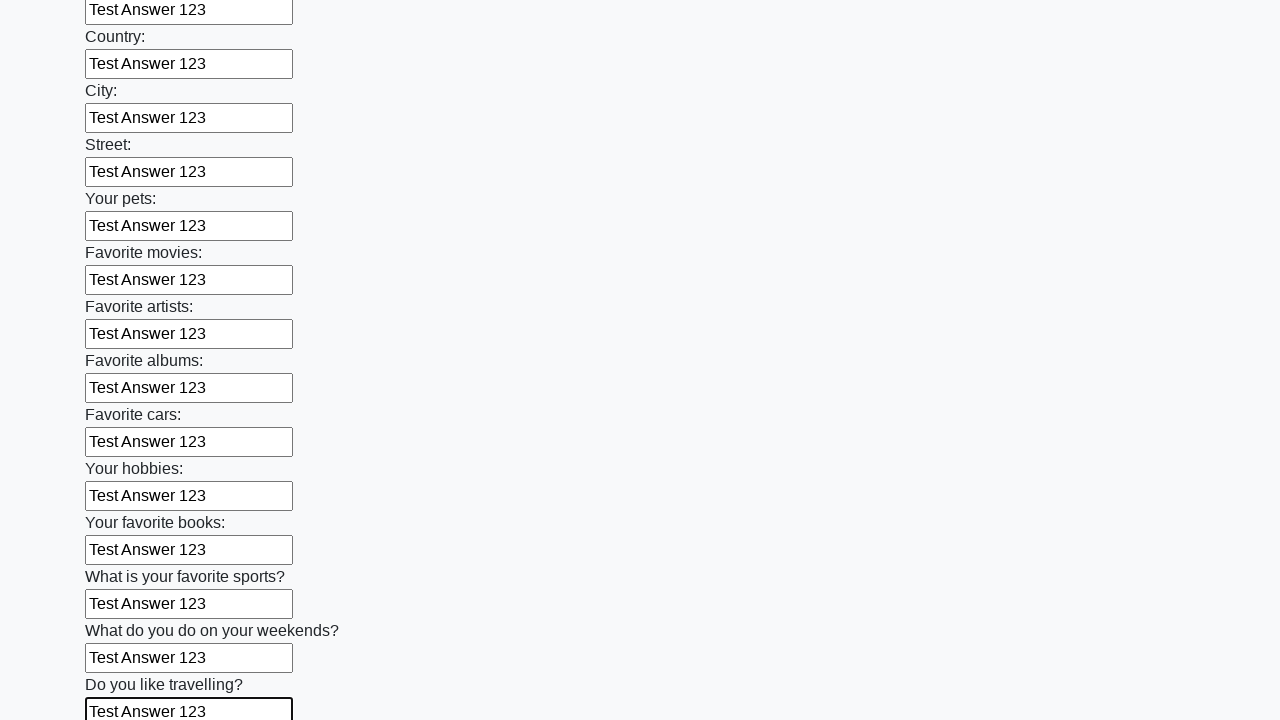

Filled input field 17 with 'Test Answer 123' on input >> nth=16
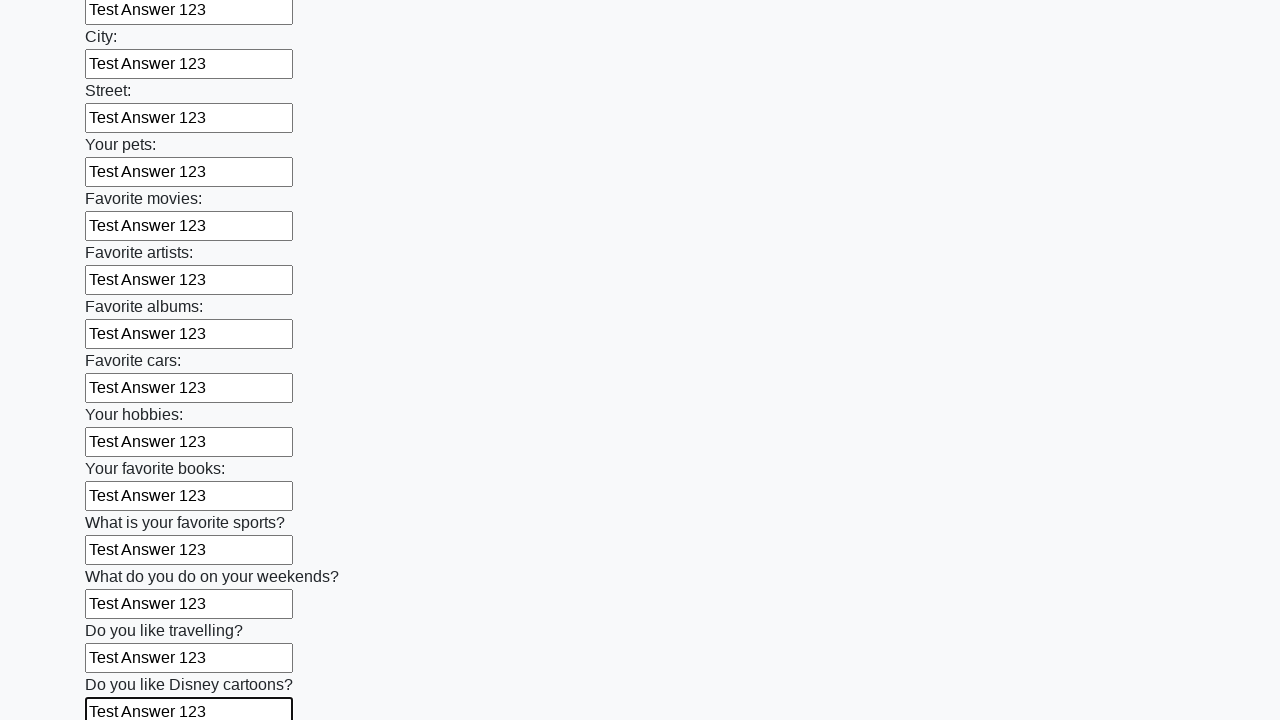

Filled input field 18 with 'Test Answer 123' on input >> nth=17
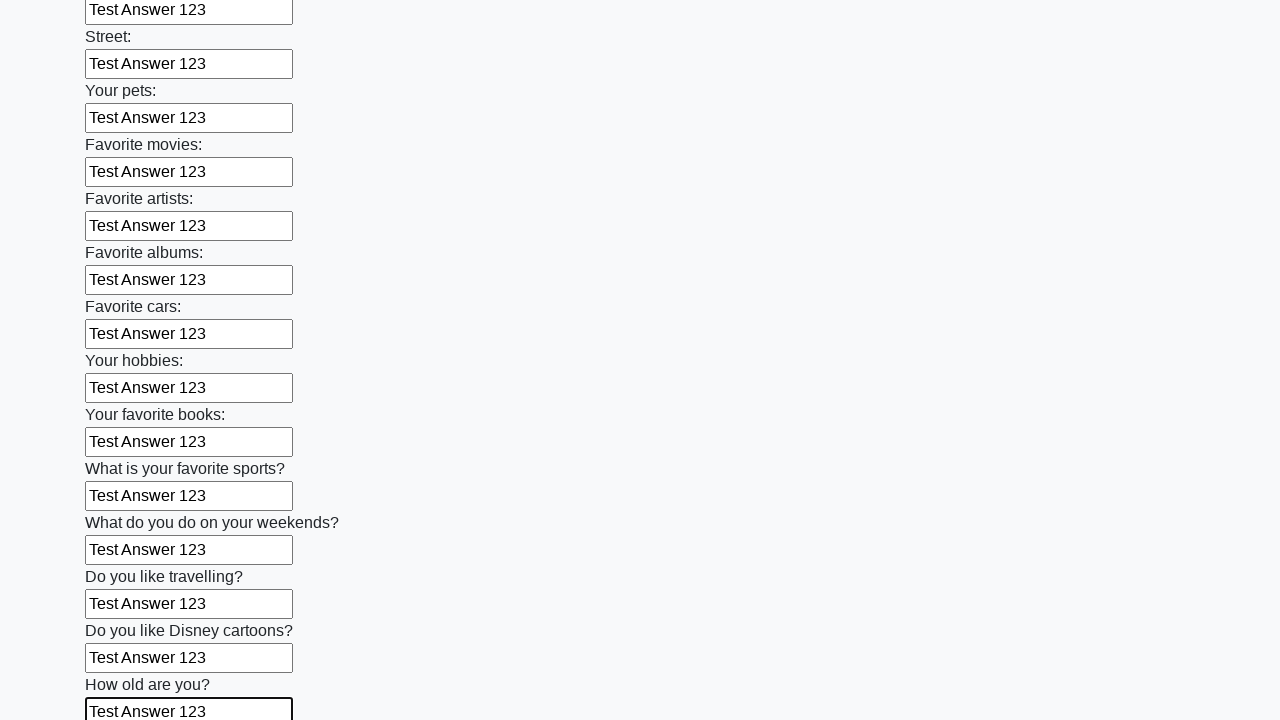

Filled input field 19 with 'Test Answer 123' on input >> nth=18
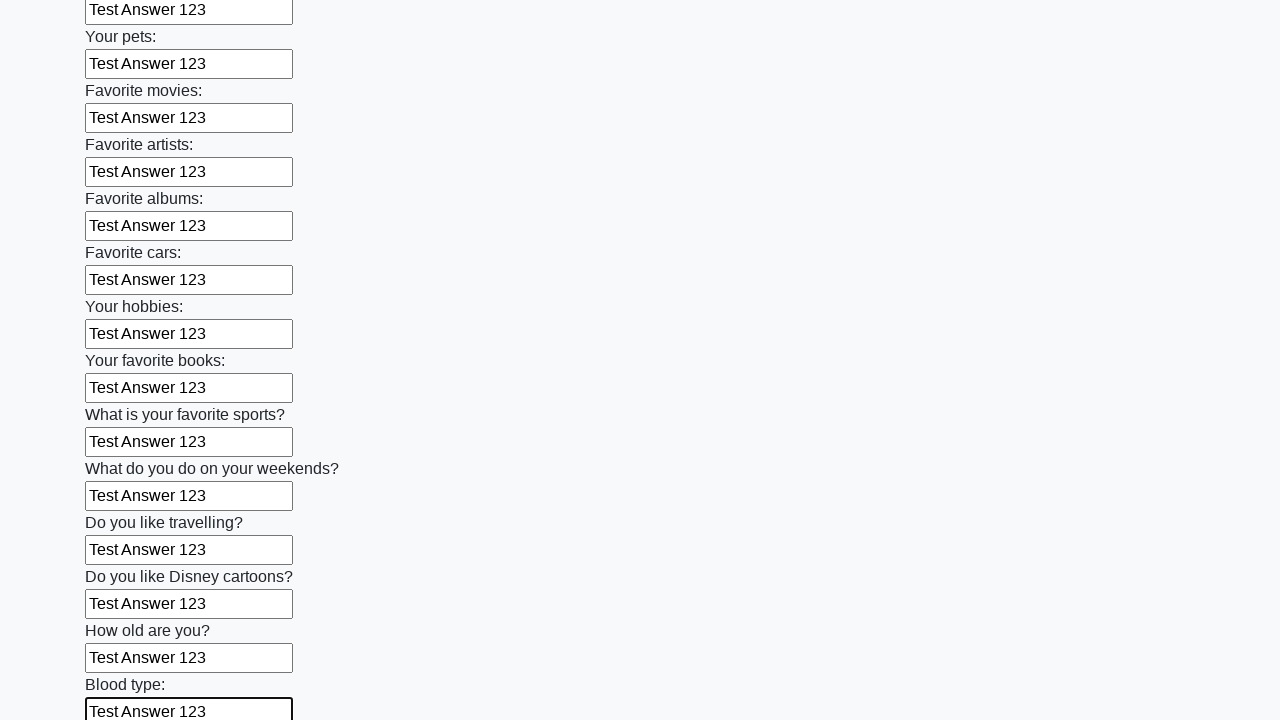

Filled input field 20 with 'Test Answer 123' on input >> nth=19
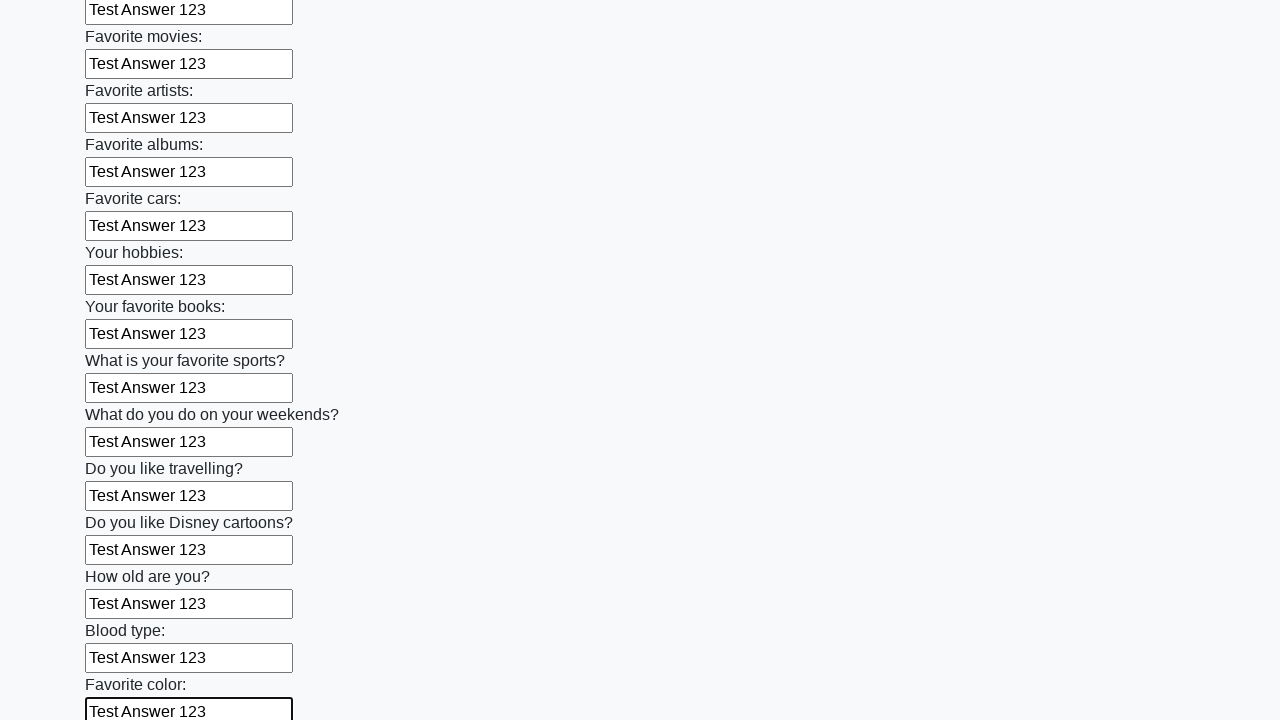

Filled input field 21 with 'Test Answer 123' on input >> nth=20
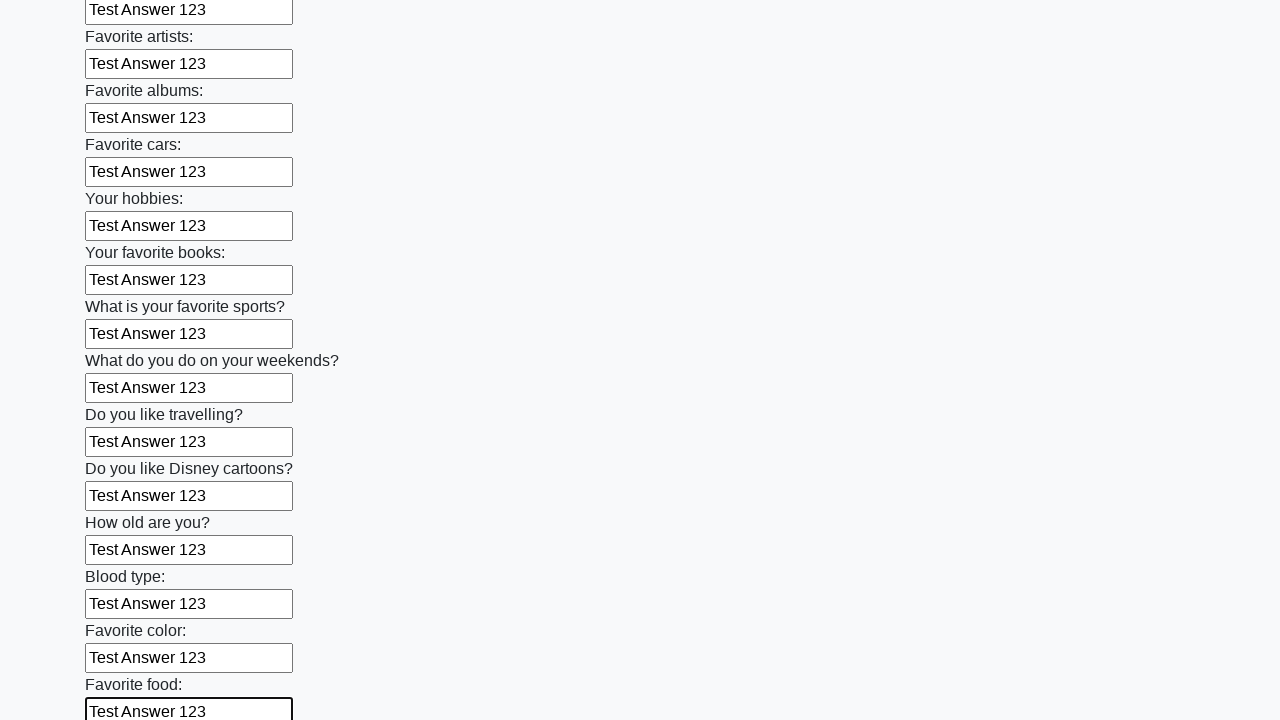

Filled input field 22 with 'Test Answer 123' on input >> nth=21
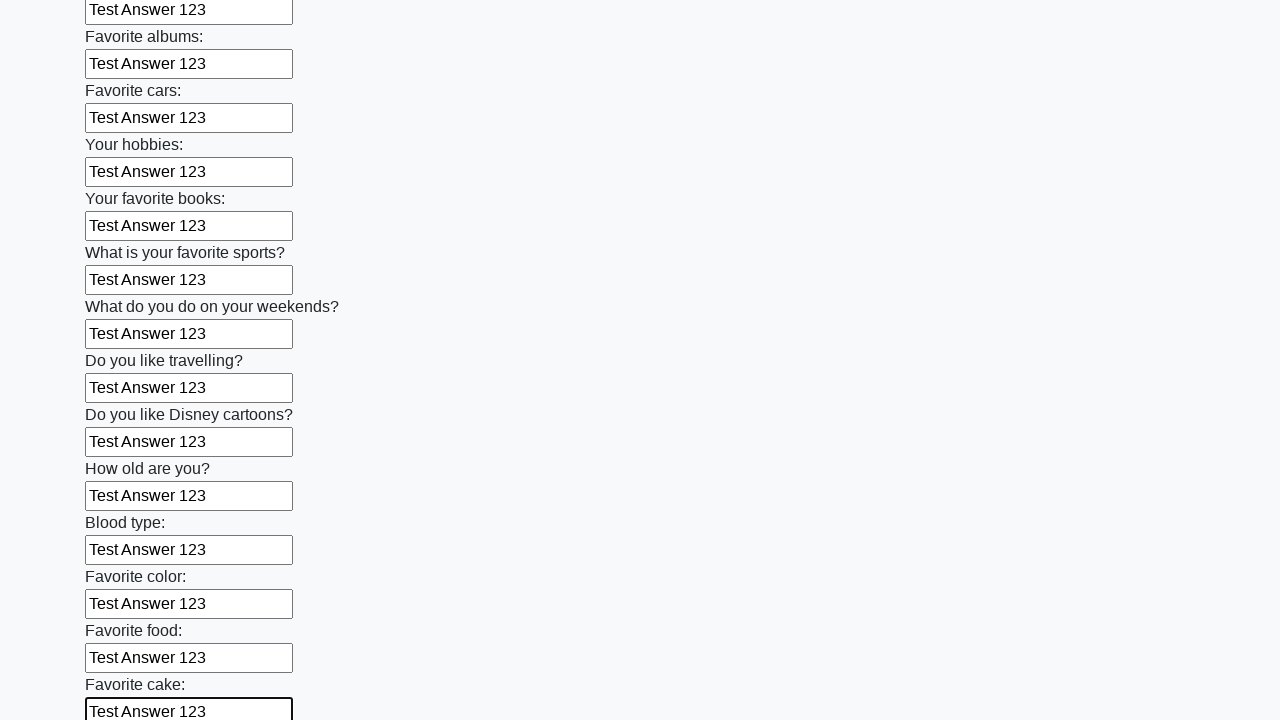

Filled input field 23 with 'Test Answer 123' on input >> nth=22
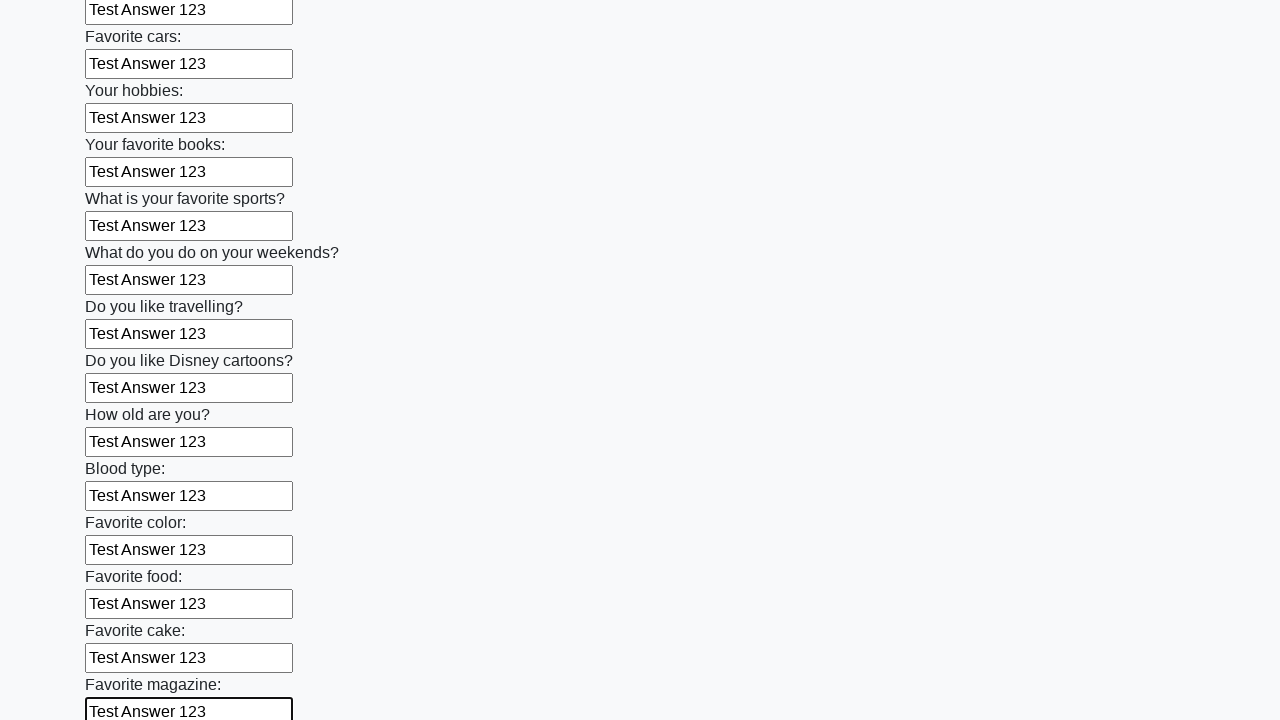

Filled input field 24 with 'Test Answer 123' on input >> nth=23
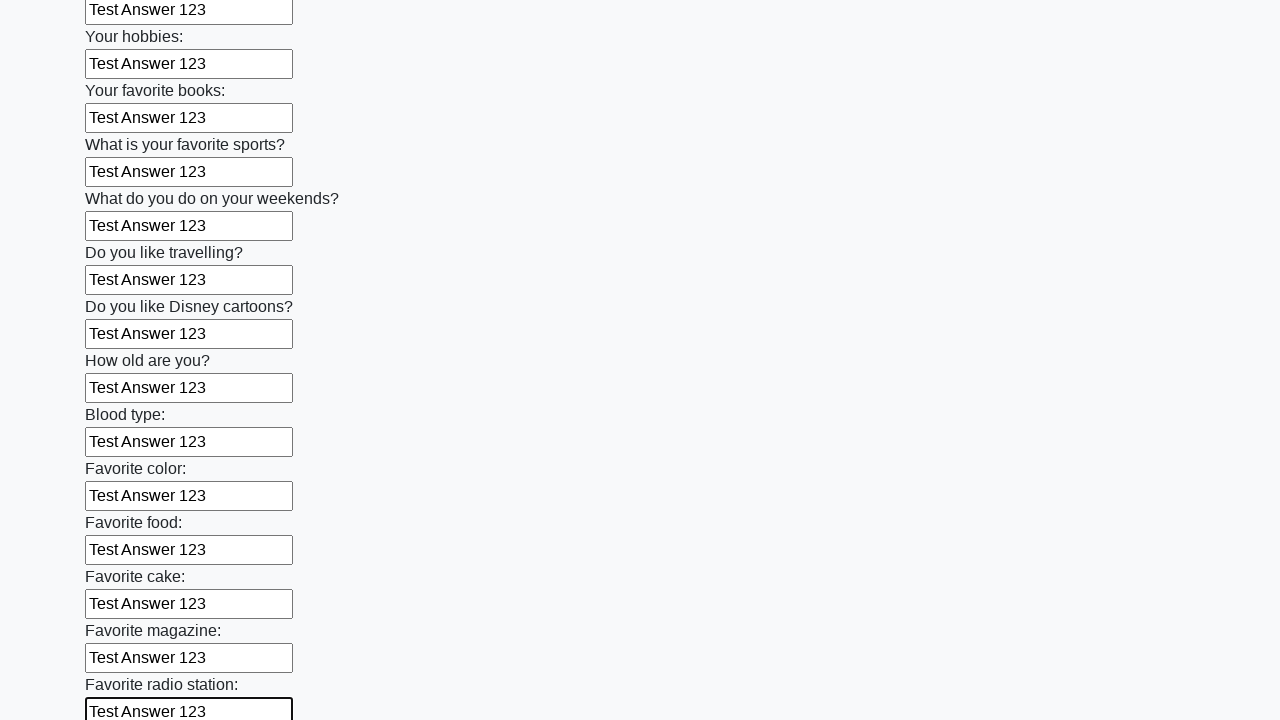

Filled input field 25 with 'Test Answer 123' on input >> nth=24
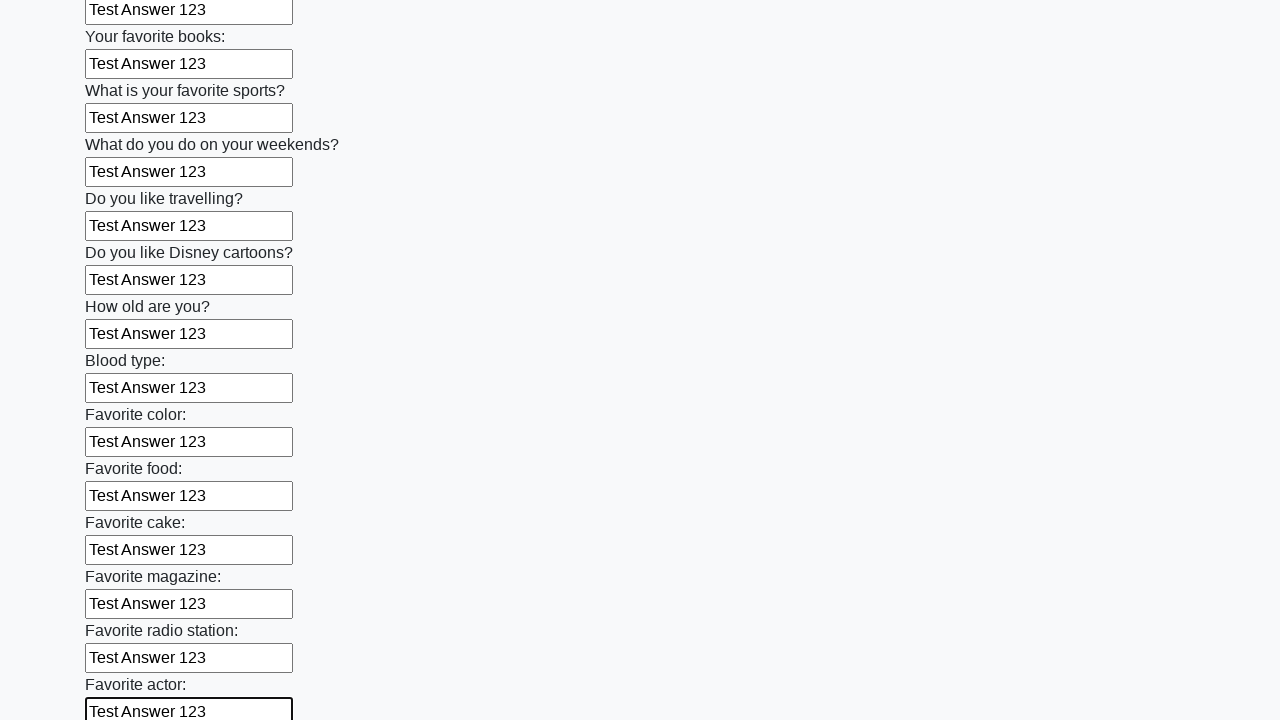

Filled input field 26 with 'Test Answer 123' on input >> nth=25
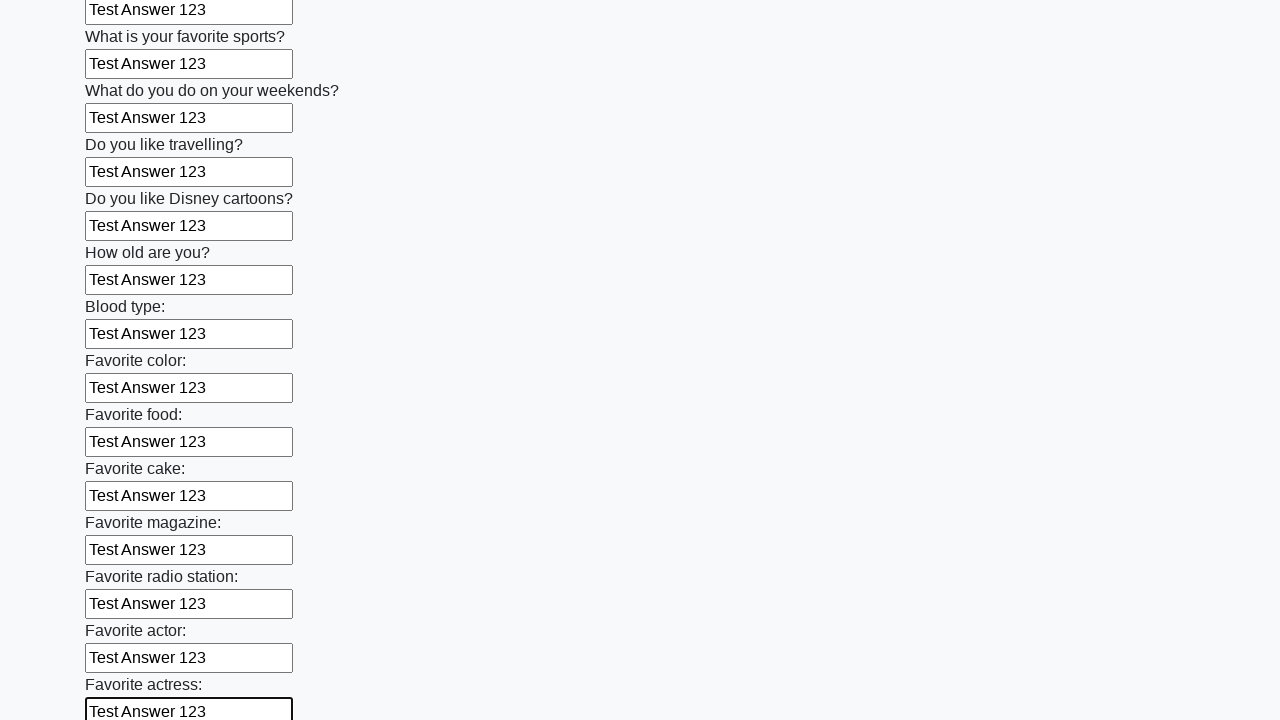

Filled input field 27 with 'Test Answer 123' on input >> nth=26
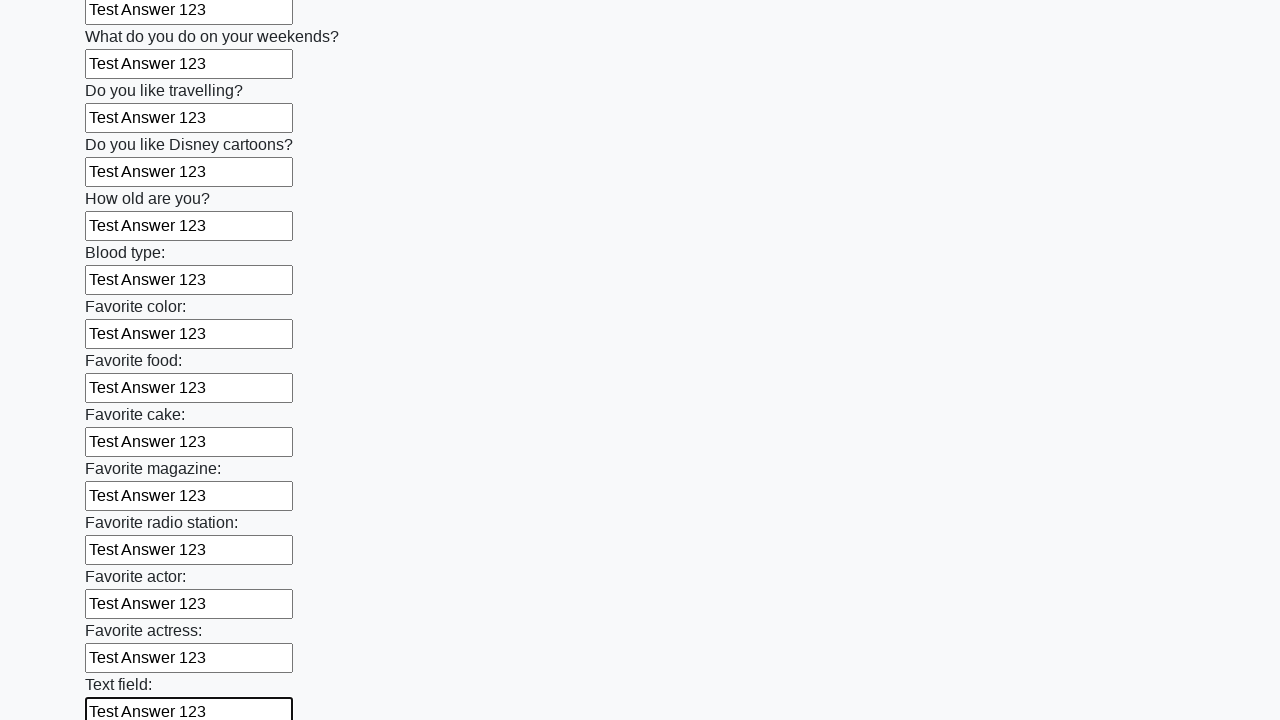

Filled input field 28 with 'Test Answer 123' on input >> nth=27
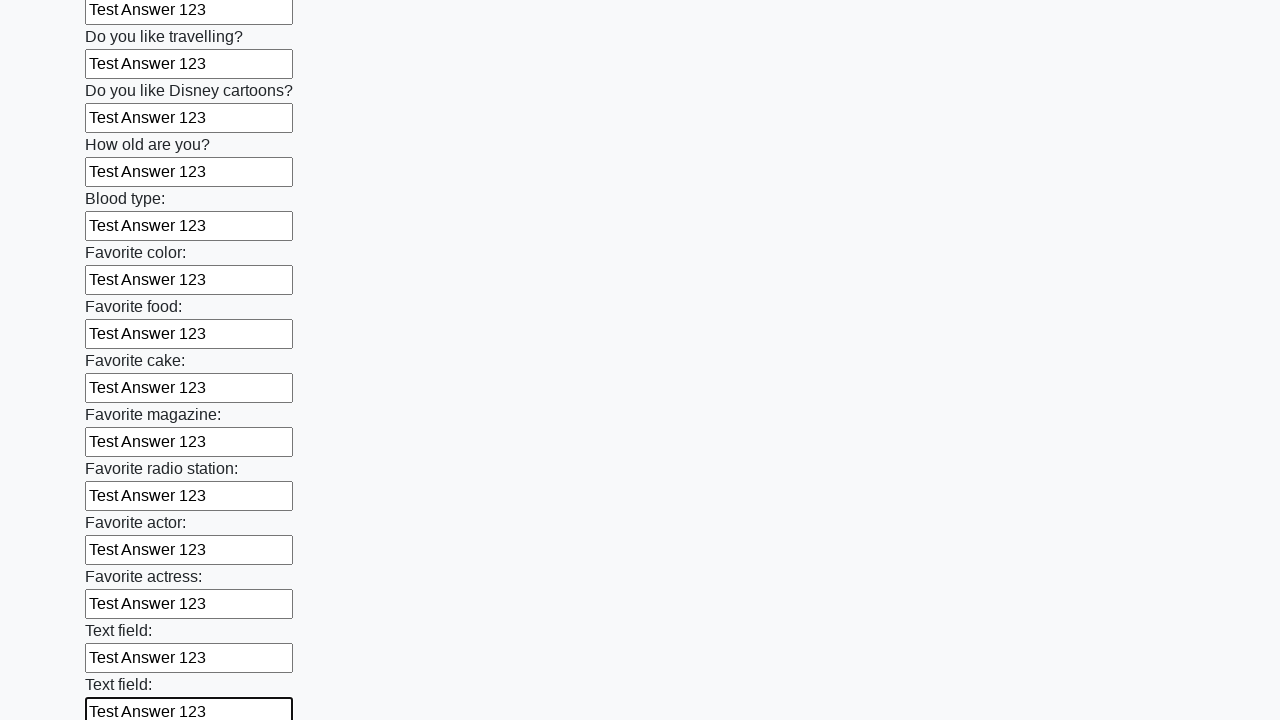

Filled input field 29 with 'Test Answer 123' on input >> nth=28
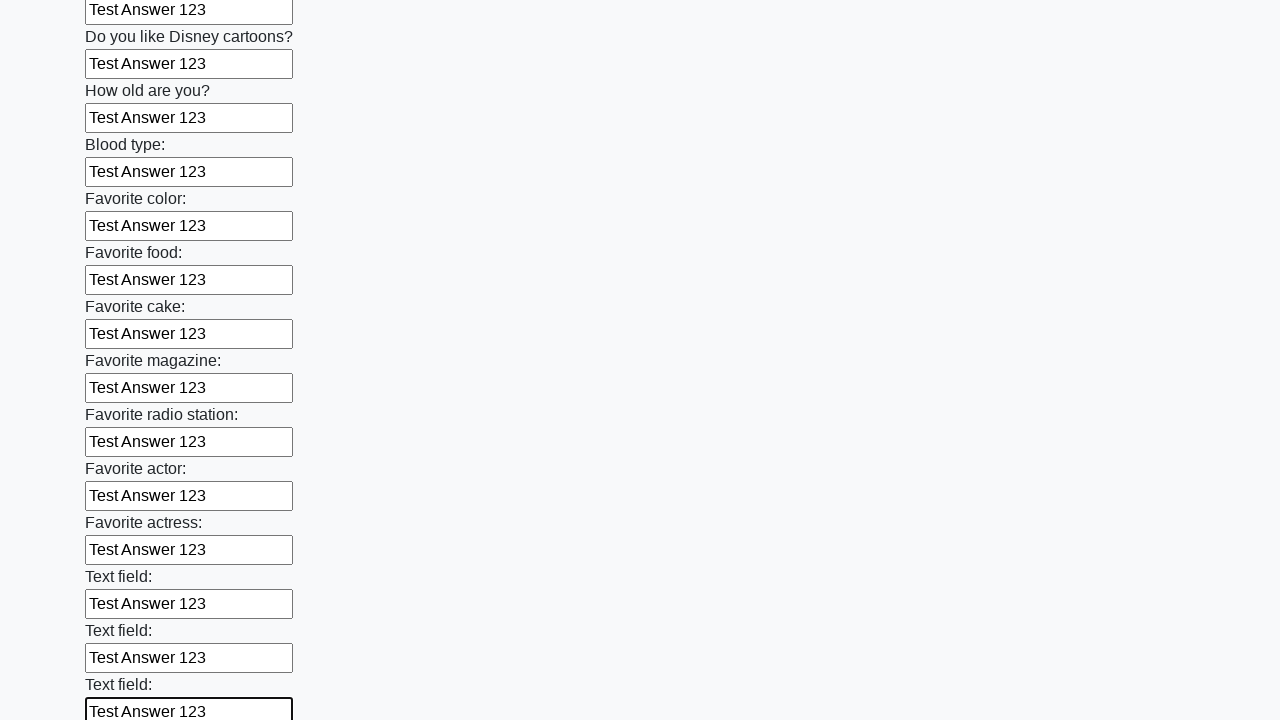

Filled input field 30 with 'Test Answer 123' on input >> nth=29
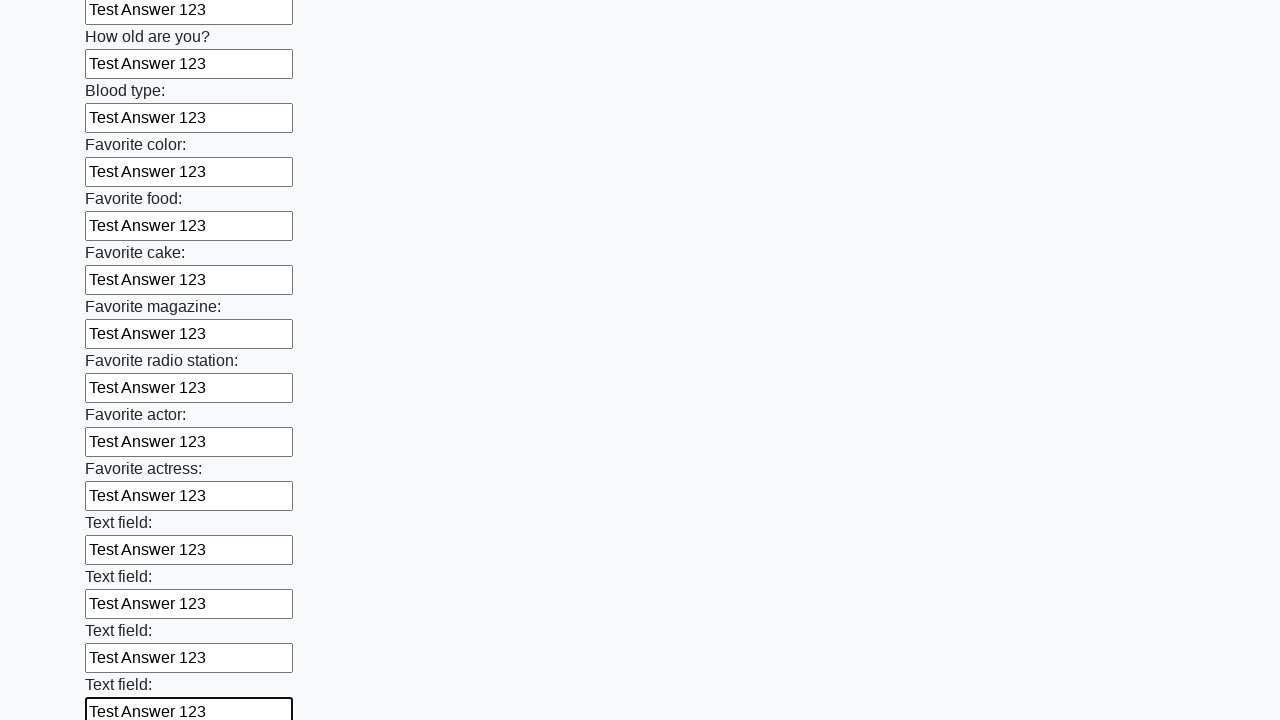

Filled input field 31 with 'Test Answer 123' on input >> nth=30
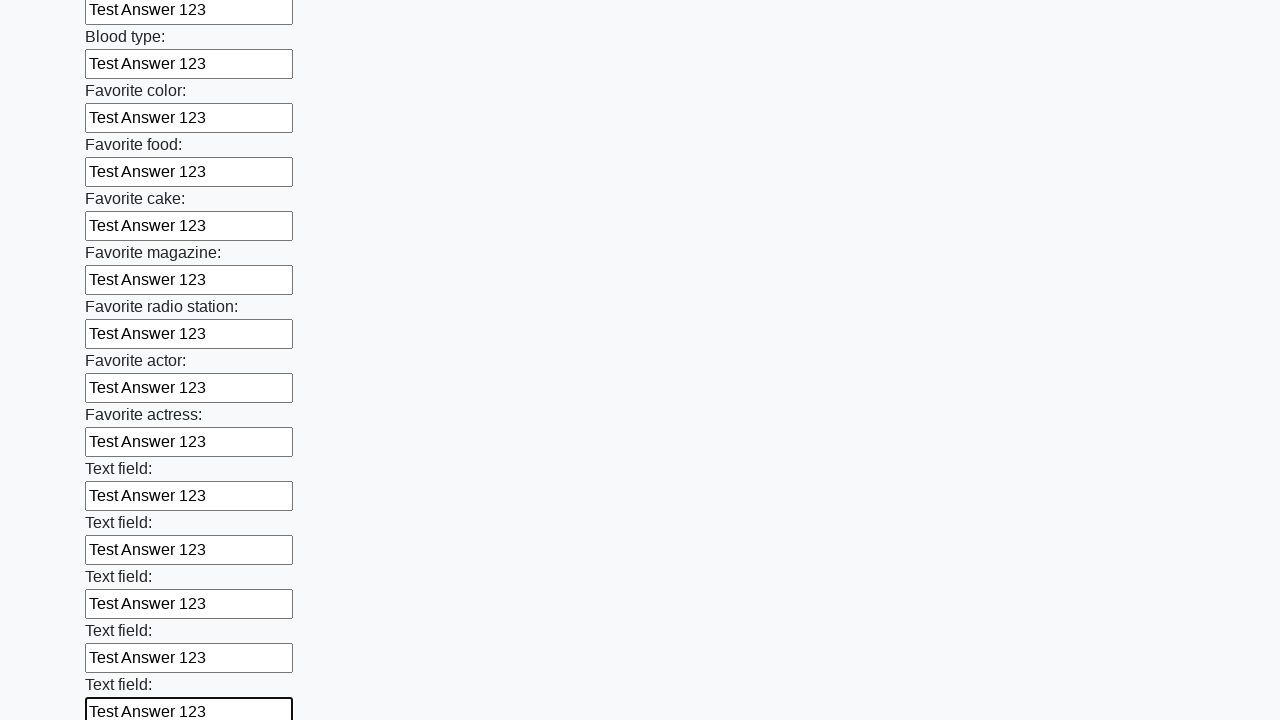

Filled input field 32 with 'Test Answer 123' on input >> nth=31
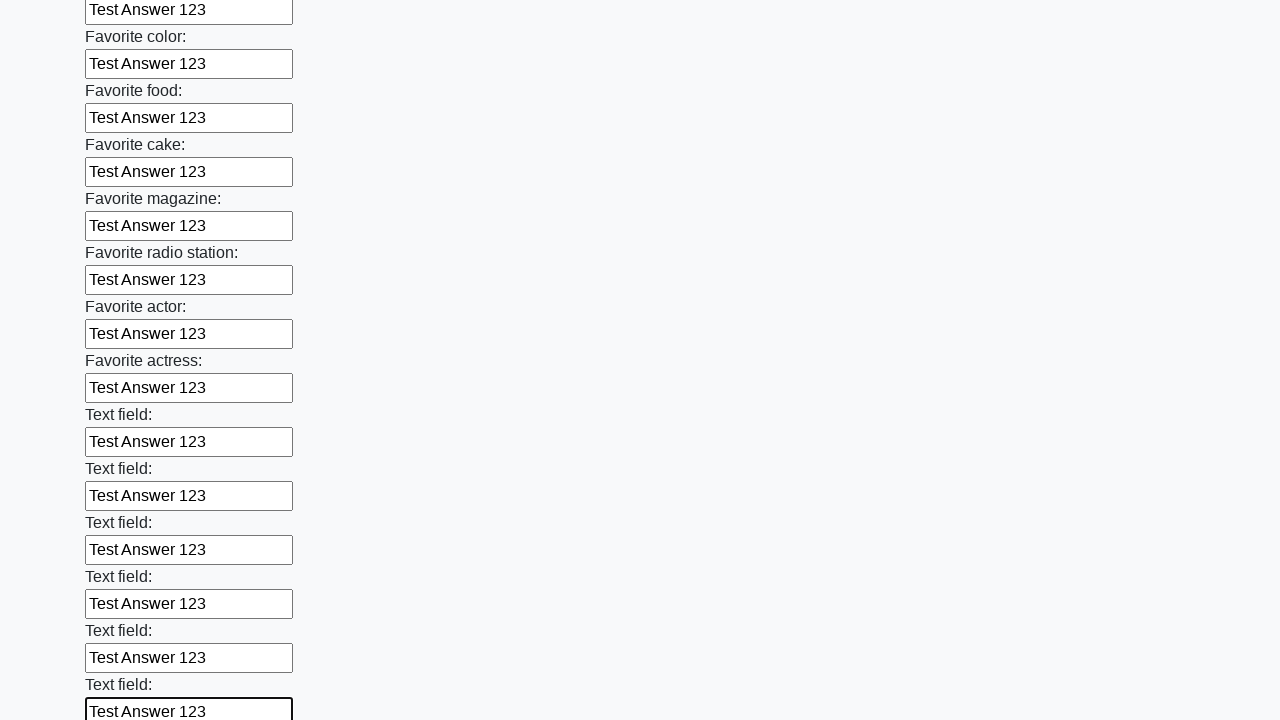

Filled input field 33 with 'Test Answer 123' on input >> nth=32
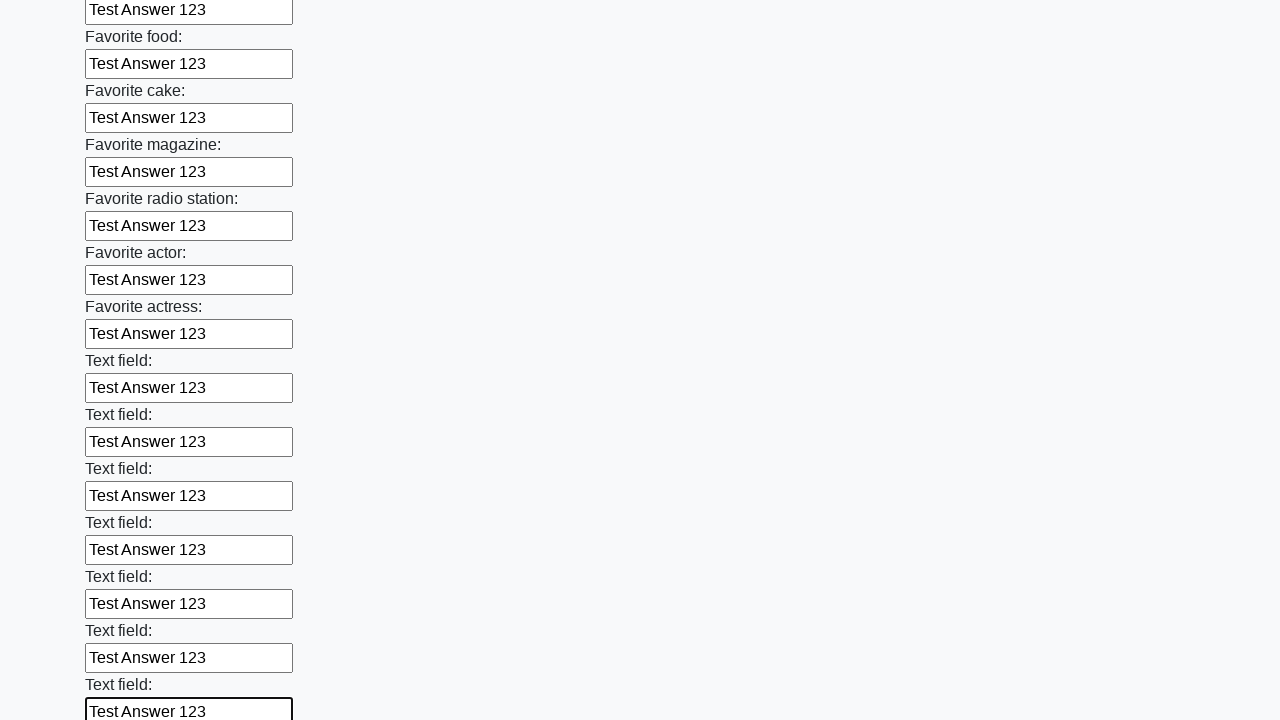

Filled input field 34 with 'Test Answer 123' on input >> nth=33
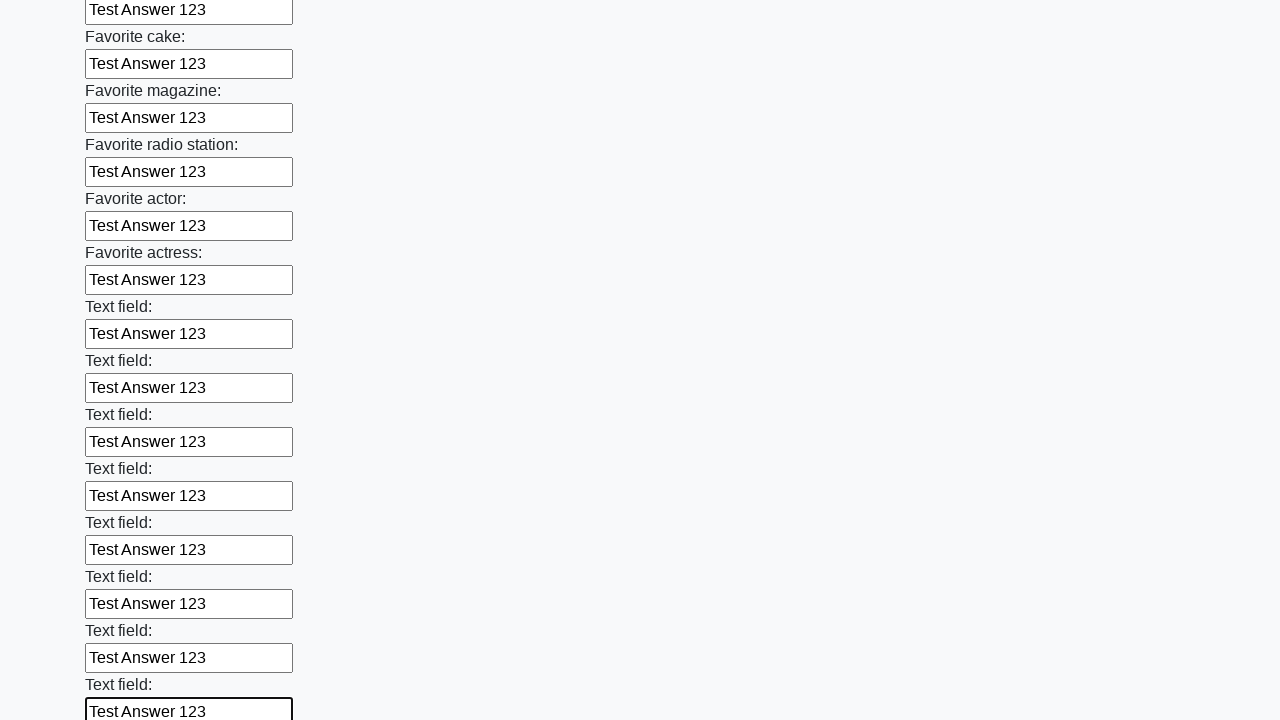

Filled input field 35 with 'Test Answer 123' on input >> nth=34
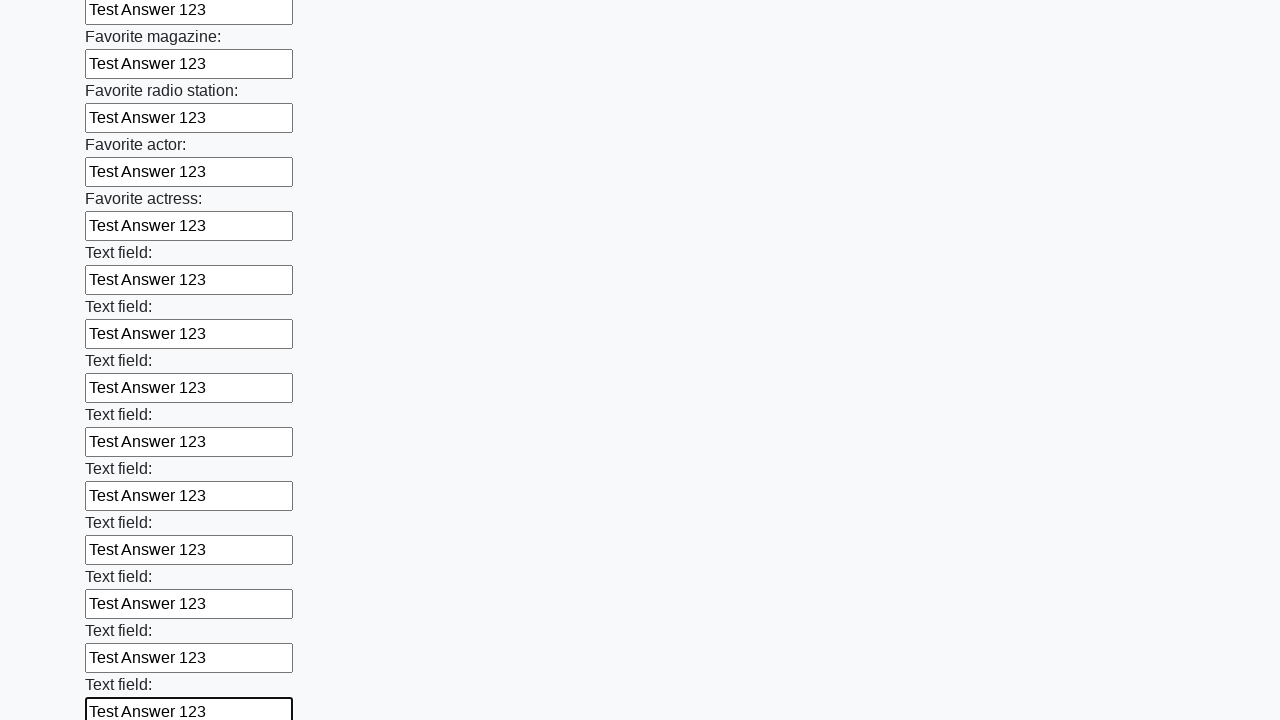

Filled input field 36 with 'Test Answer 123' on input >> nth=35
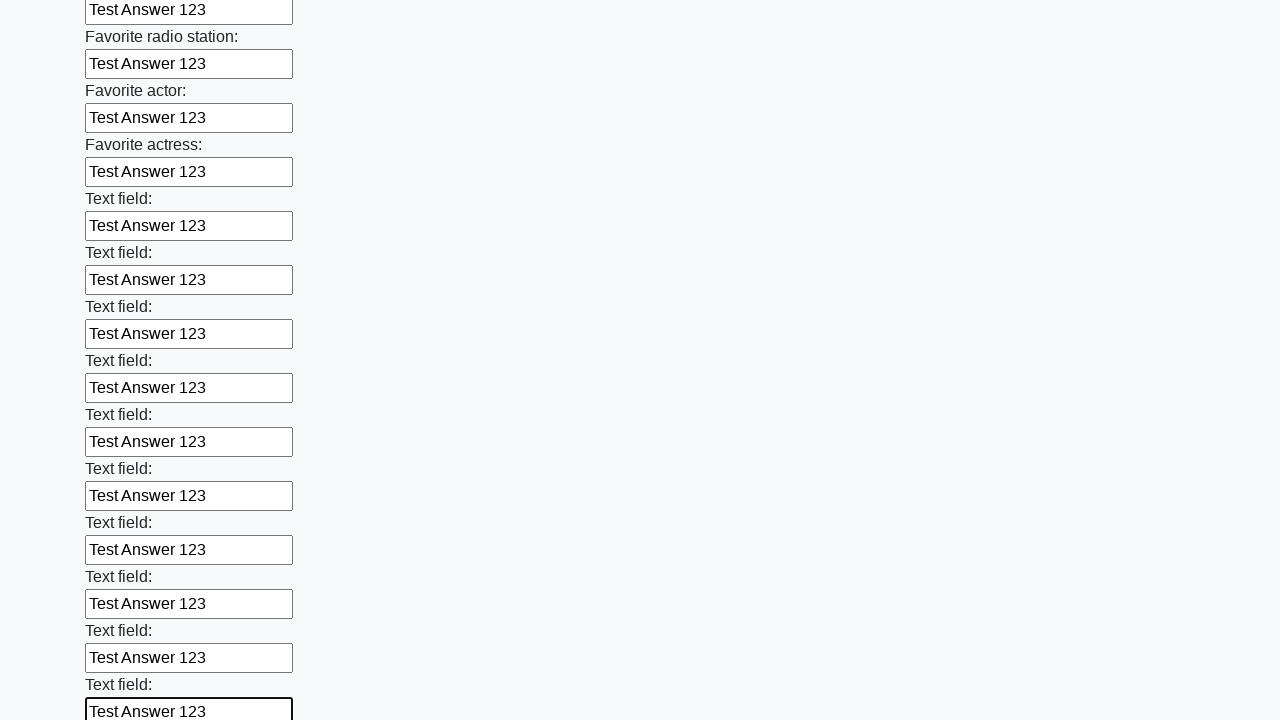

Filled input field 37 with 'Test Answer 123' on input >> nth=36
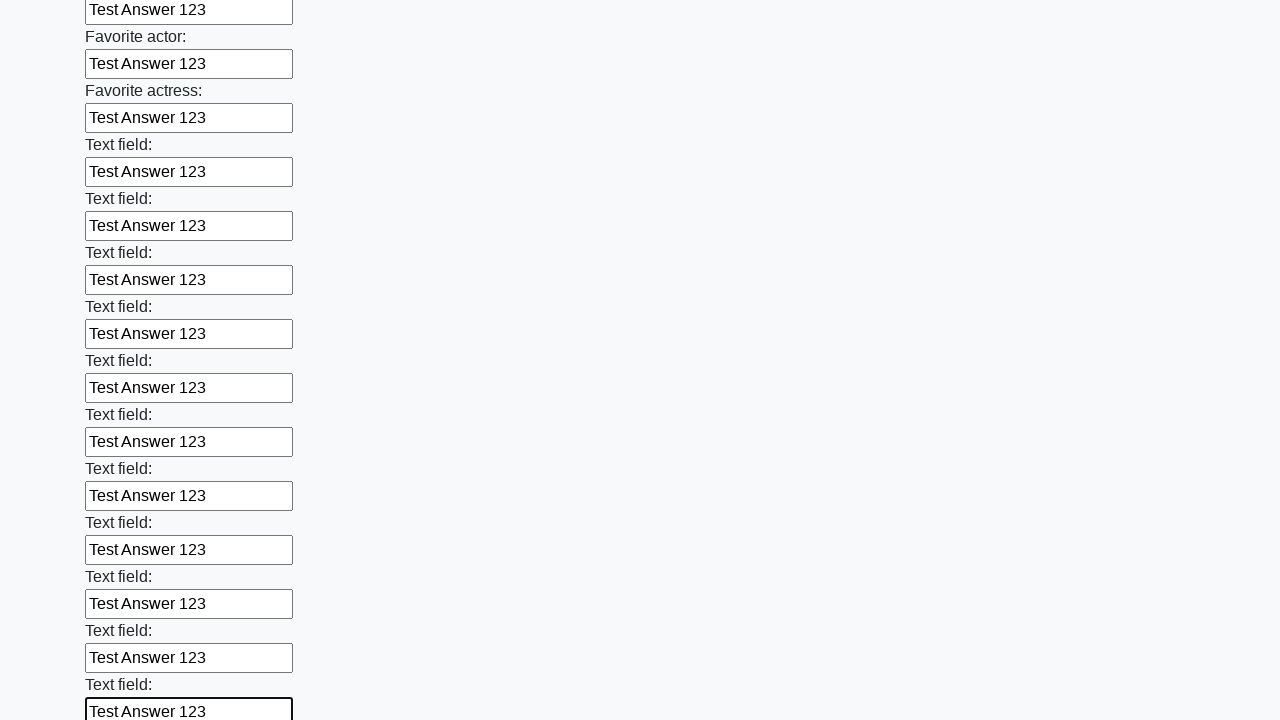

Filled input field 38 with 'Test Answer 123' on input >> nth=37
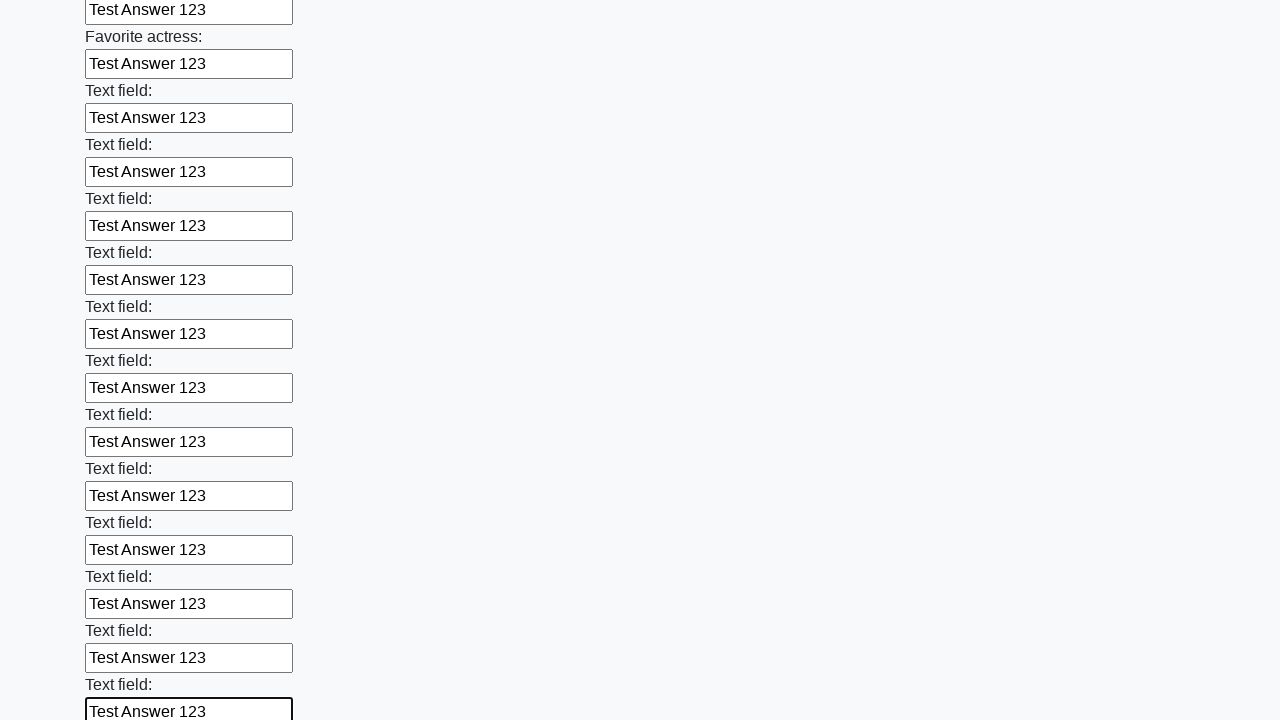

Filled input field 39 with 'Test Answer 123' on input >> nth=38
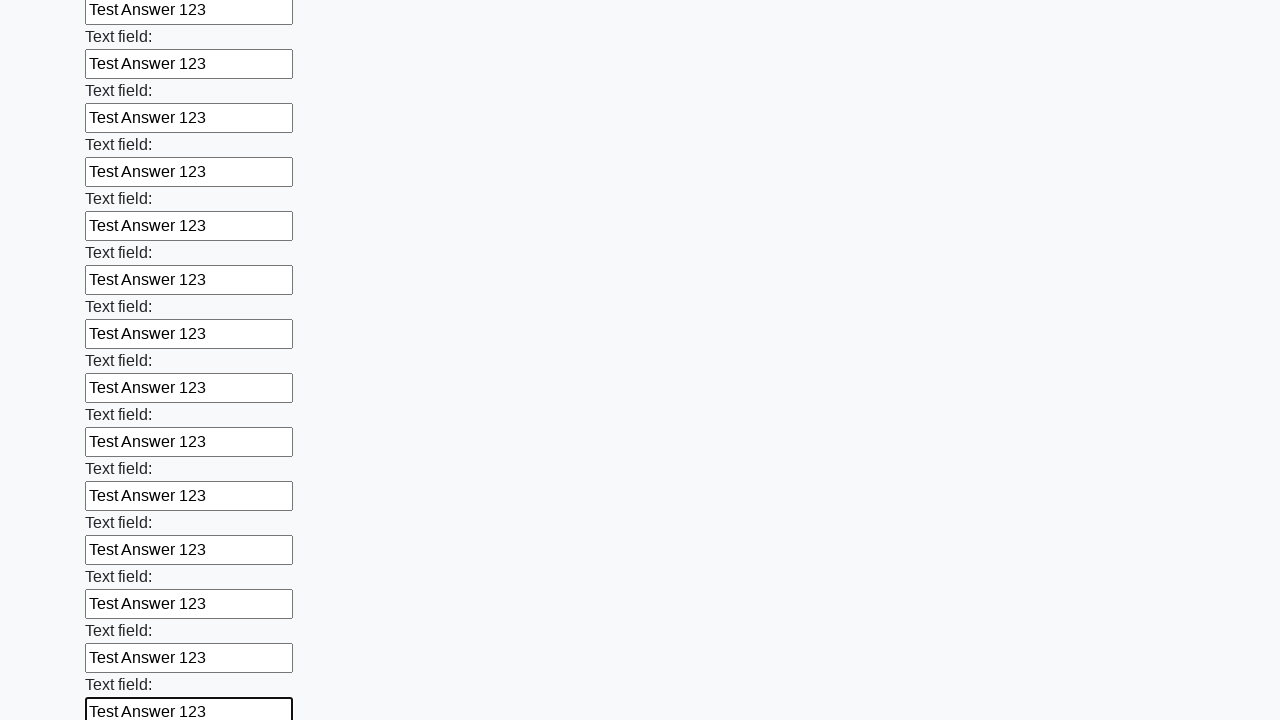

Filled input field 40 with 'Test Answer 123' on input >> nth=39
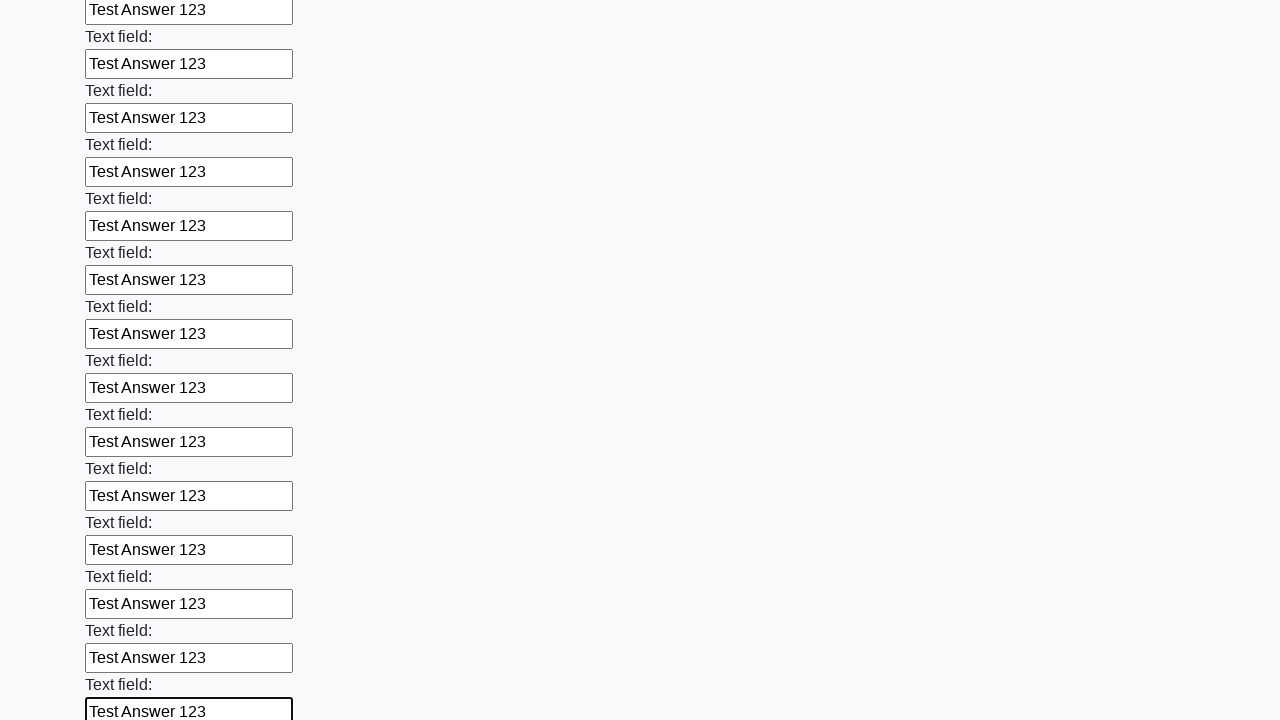

Filled input field 41 with 'Test Answer 123' on input >> nth=40
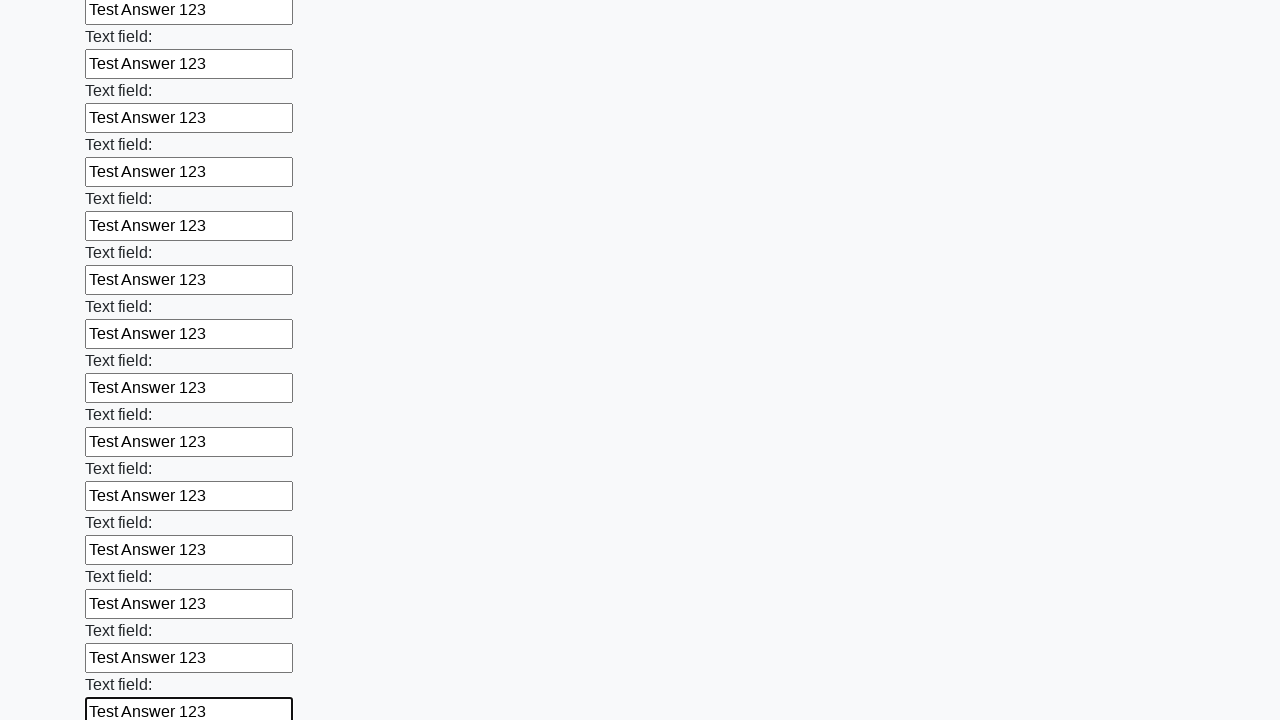

Filled input field 42 with 'Test Answer 123' on input >> nth=41
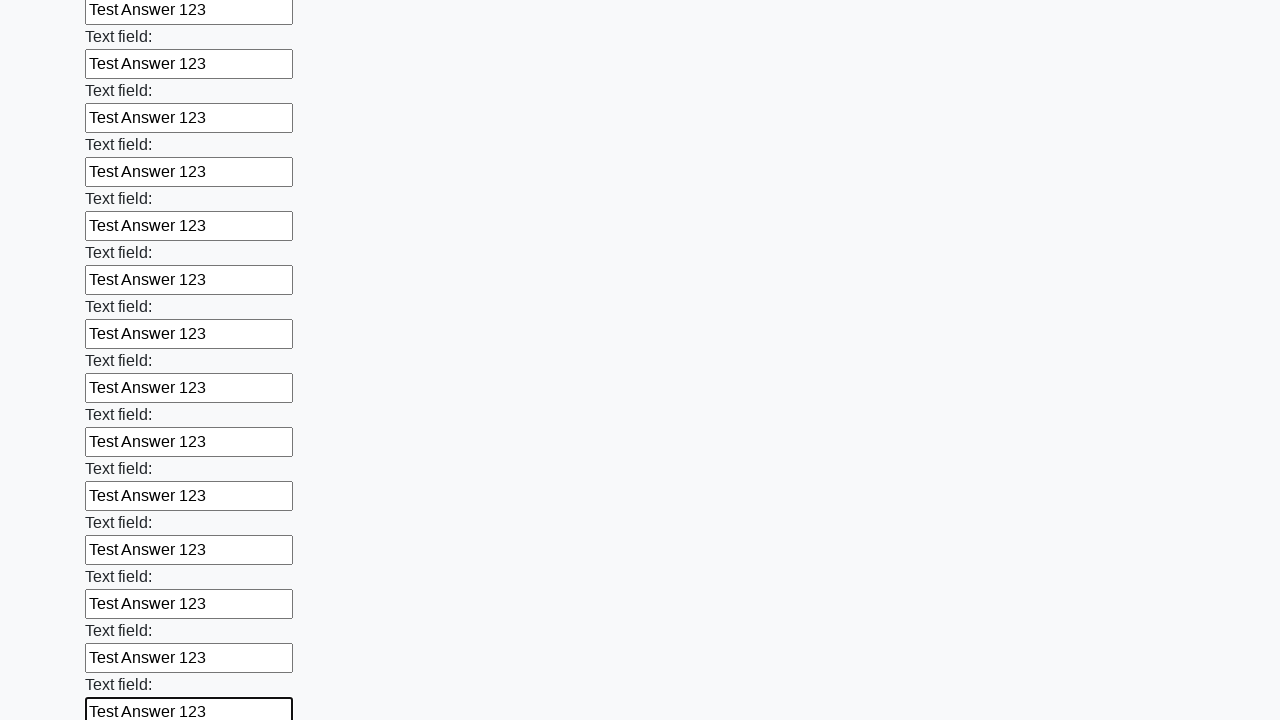

Filled input field 43 with 'Test Answer 123' on input >> nth=42
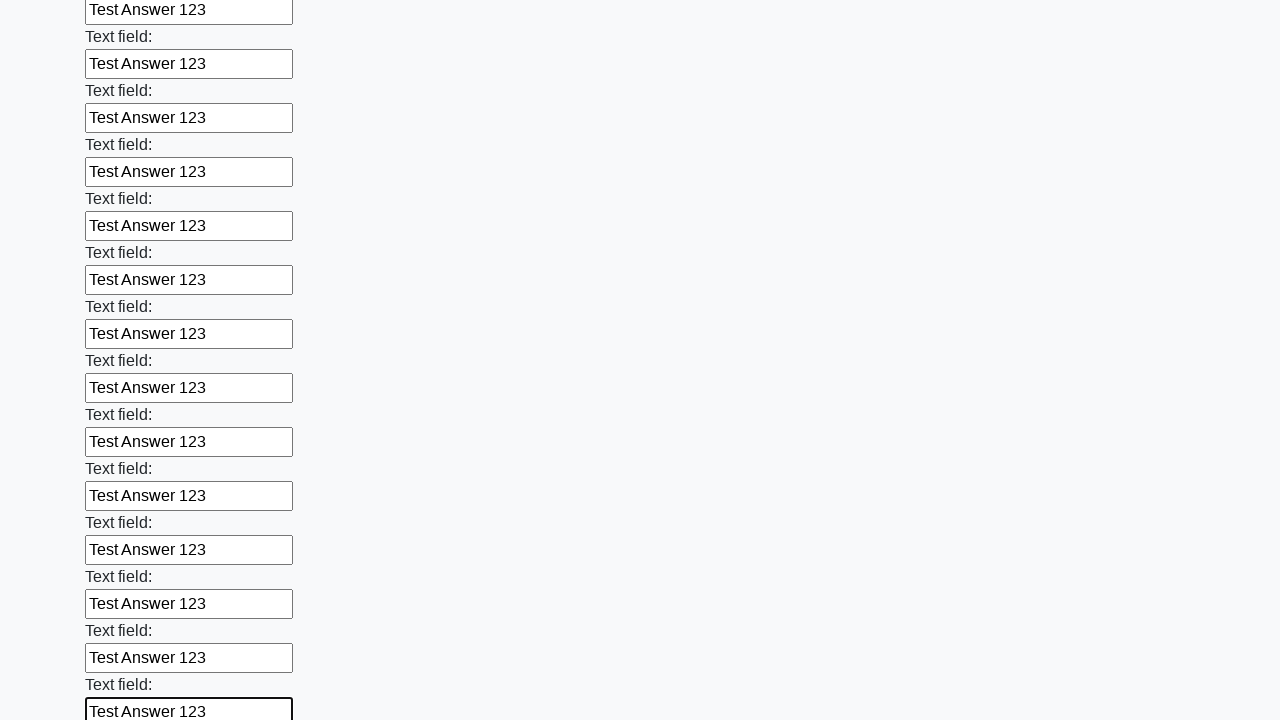

Filled input field 44 with 'Test Answer 123' on input >> nth=43
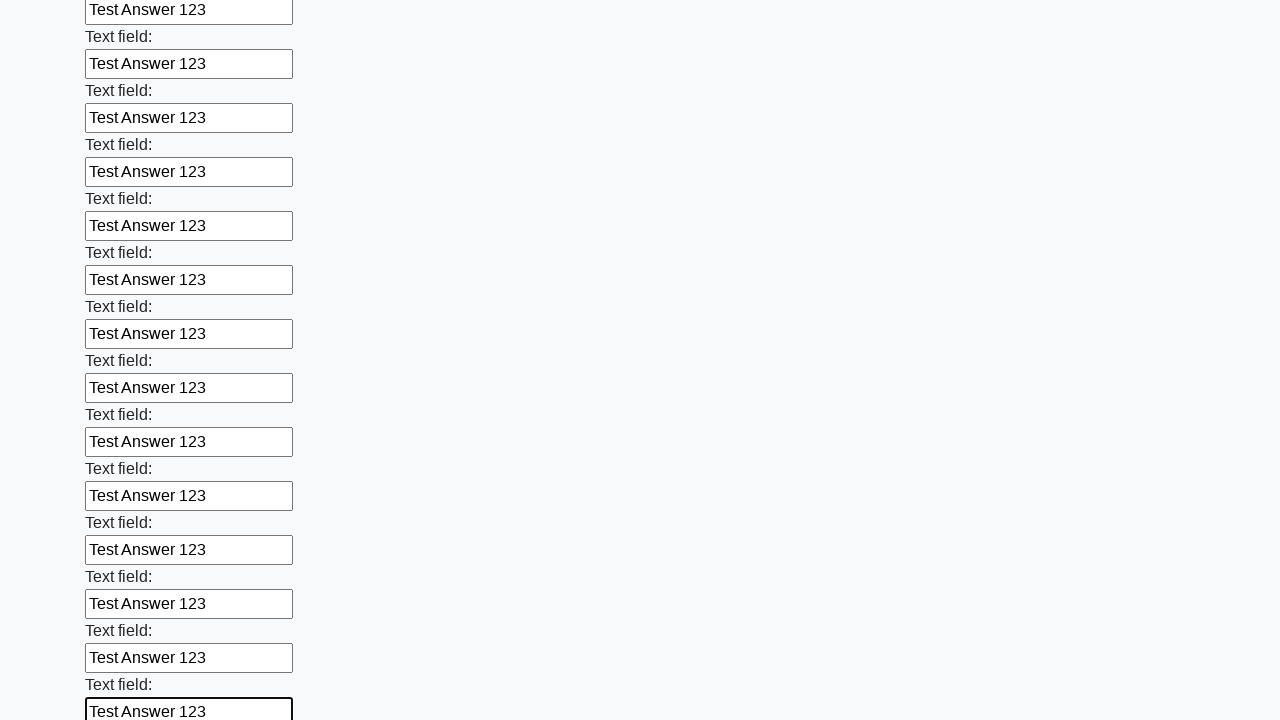

Filled input field 45 with 'Test Answer 123' on input >> nth=44
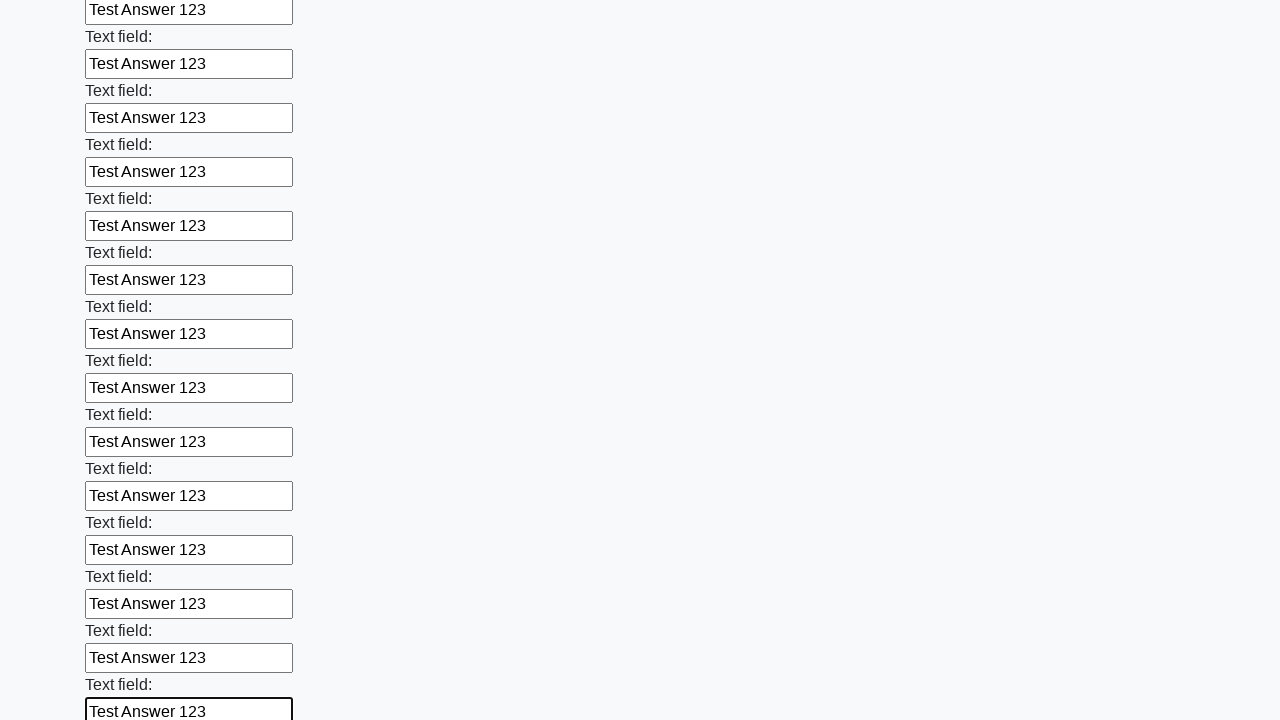

Filled input field 46 with 'Test Answer 123' on input >> nth=45
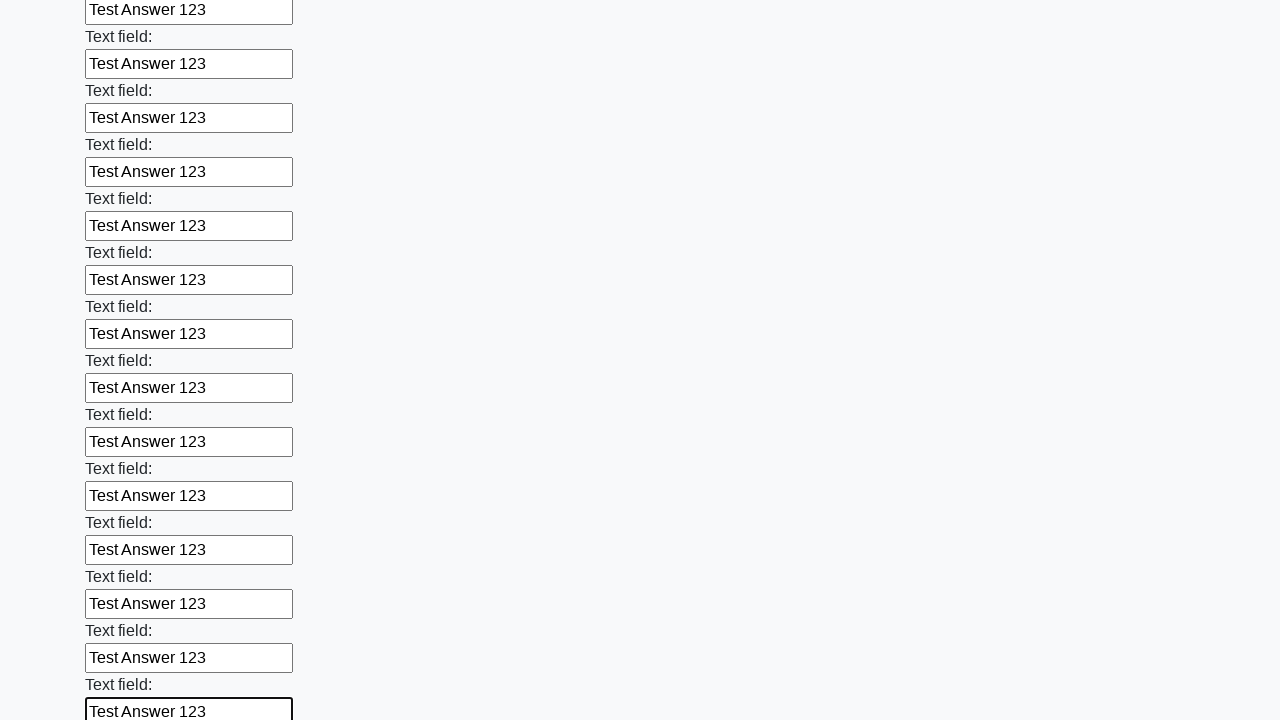

Filled input field 47 with 'Test Answer 123' on input >> nth=46
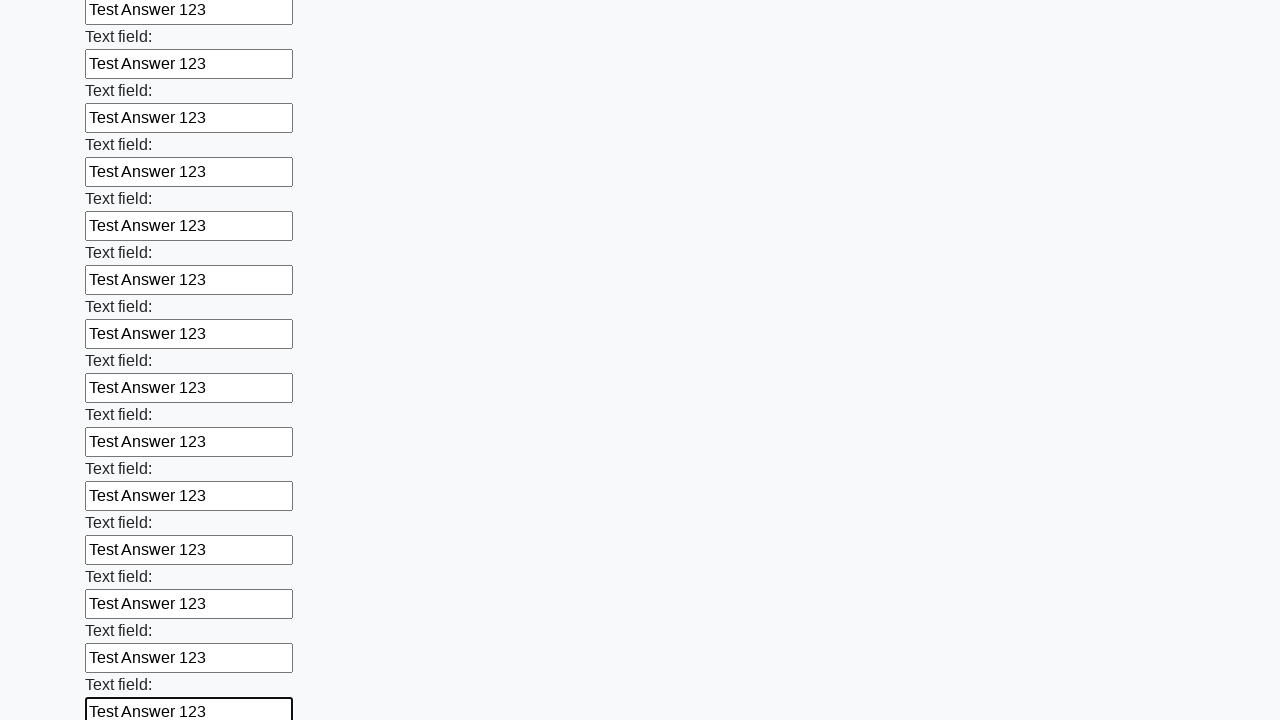

Filled input field 48 with 'Test Answer 123' on input >> nth=47
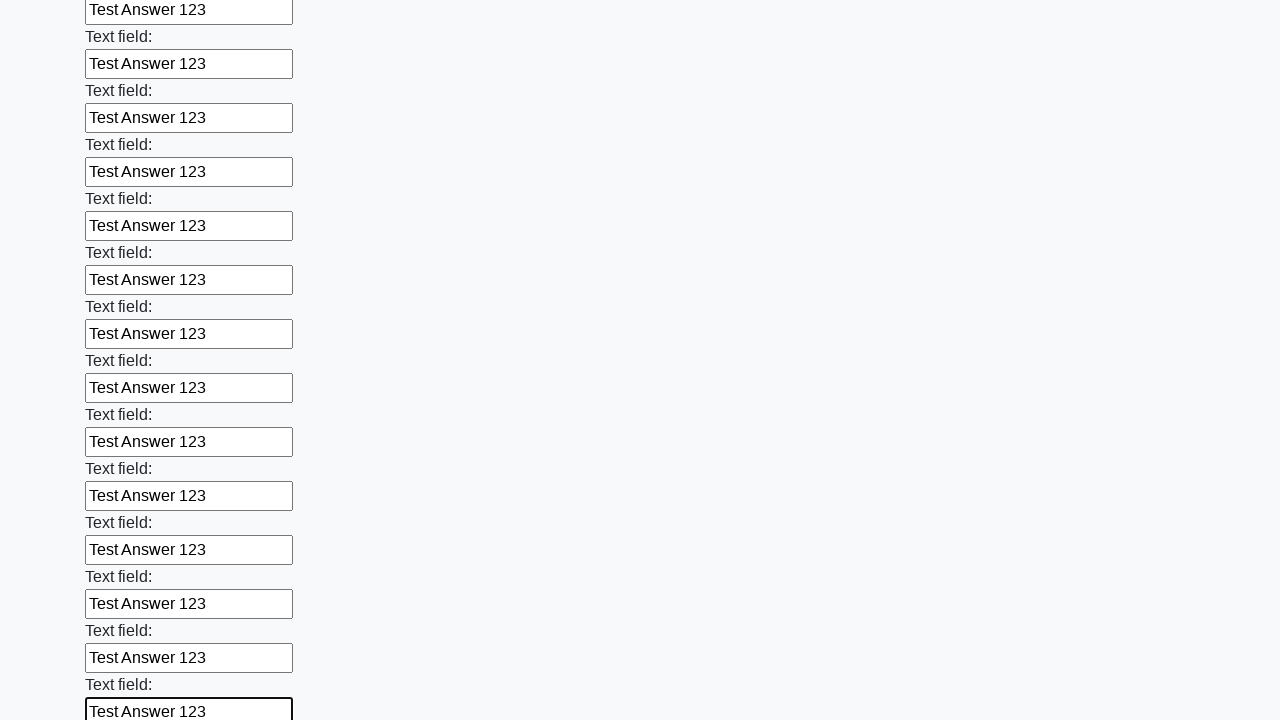

Filled input field 49 with 'Test Answer 123' on input >> nth=48
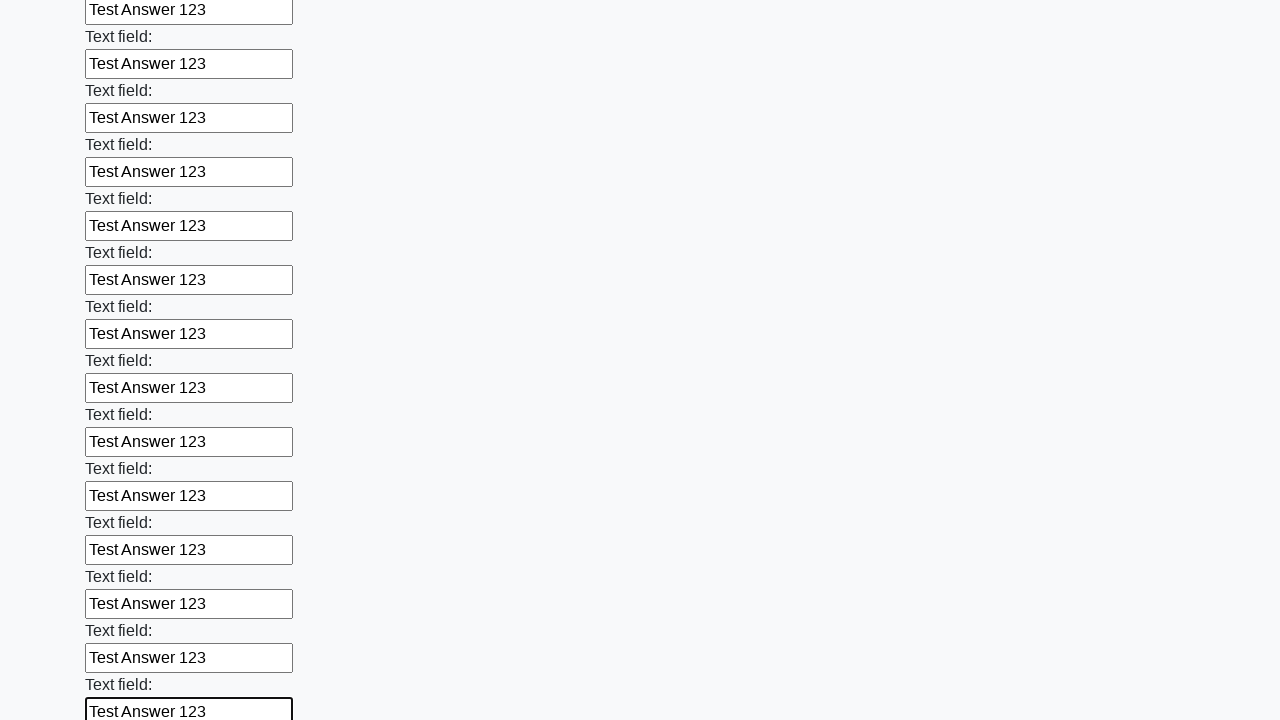

Filled input field 50 with 'Test Answer 123' on input >> nth=49
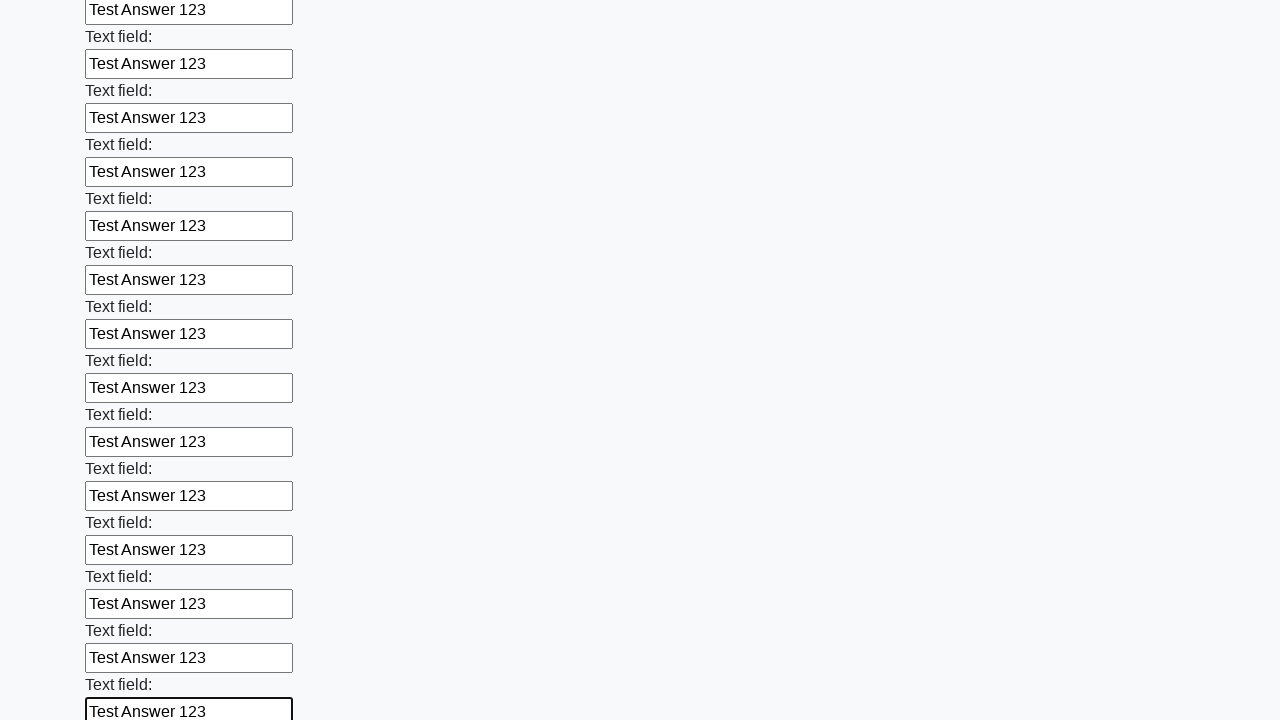

Filled input field 51 with 'Test Answer 123' on input >> nth=50
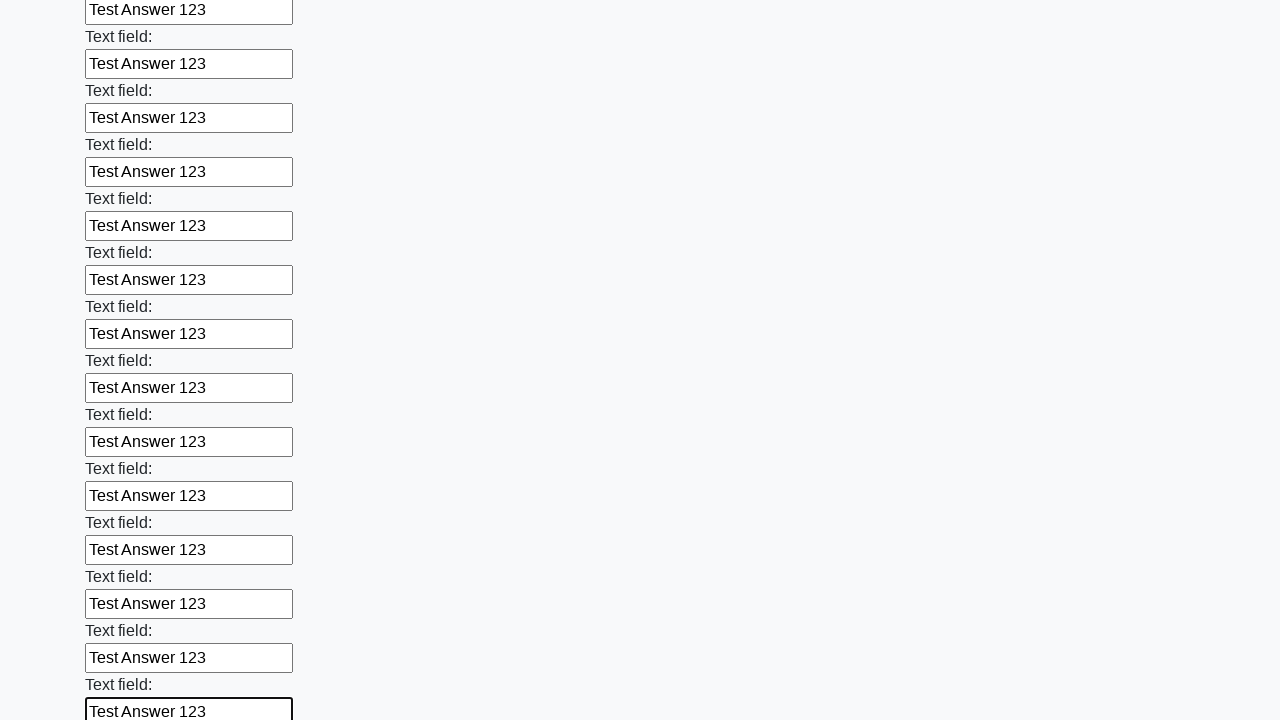

Filled input field 52 with 'Test Answer 123' on input >> nth=51
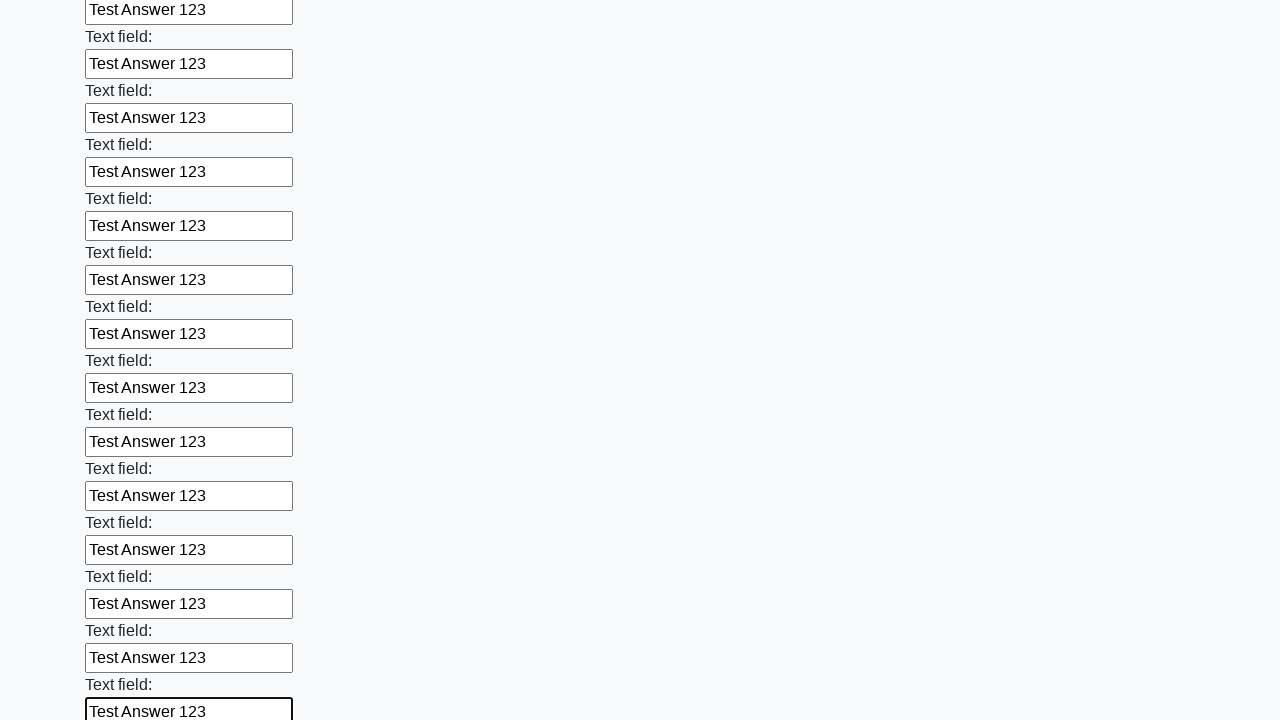

Filled input field 53 with 'Test Answer 123' on input >> nth=52
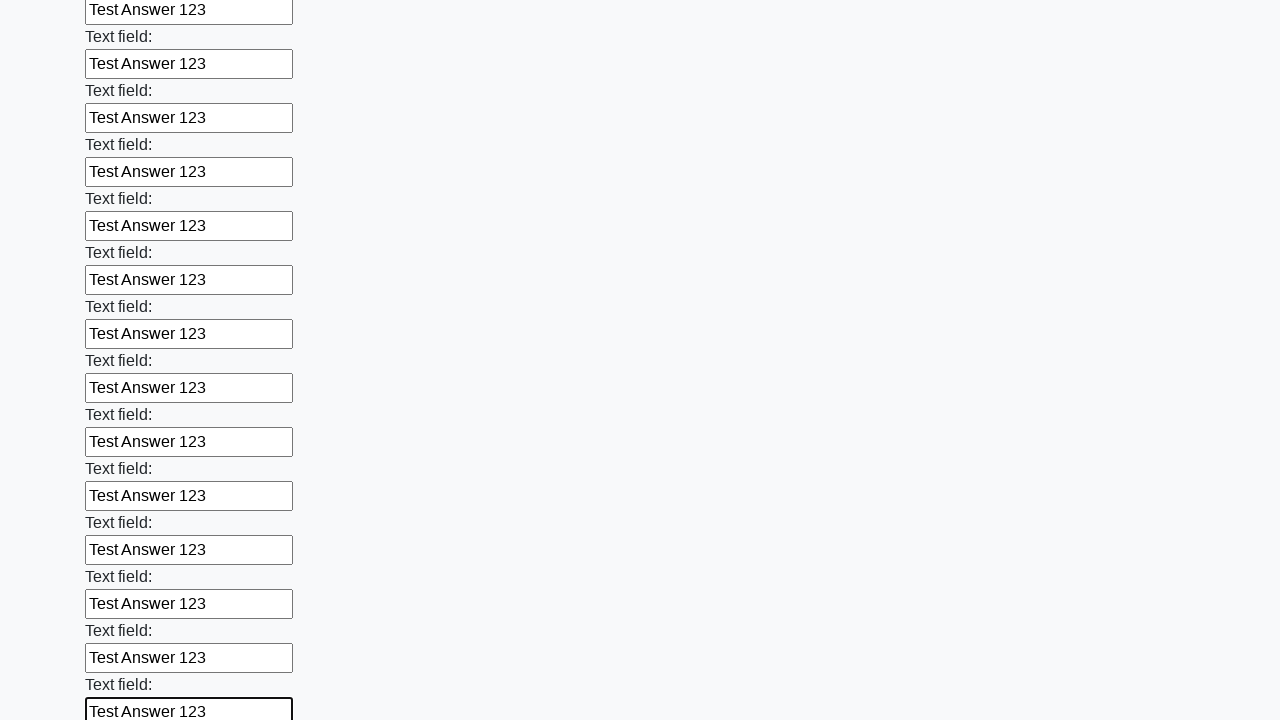

Filled input field 54 with 'Test Answer 123' on input >> nth=53
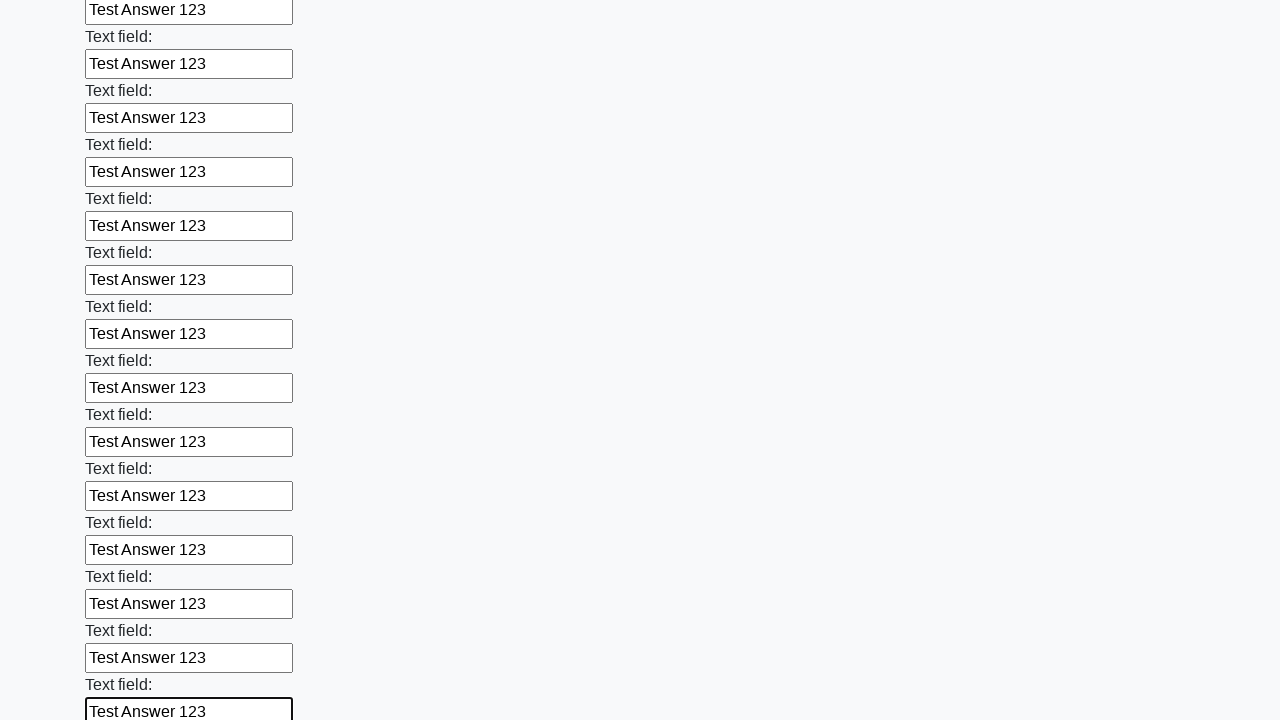

Filled input field 55 with 'Test Answer 123' on input >> nth=54
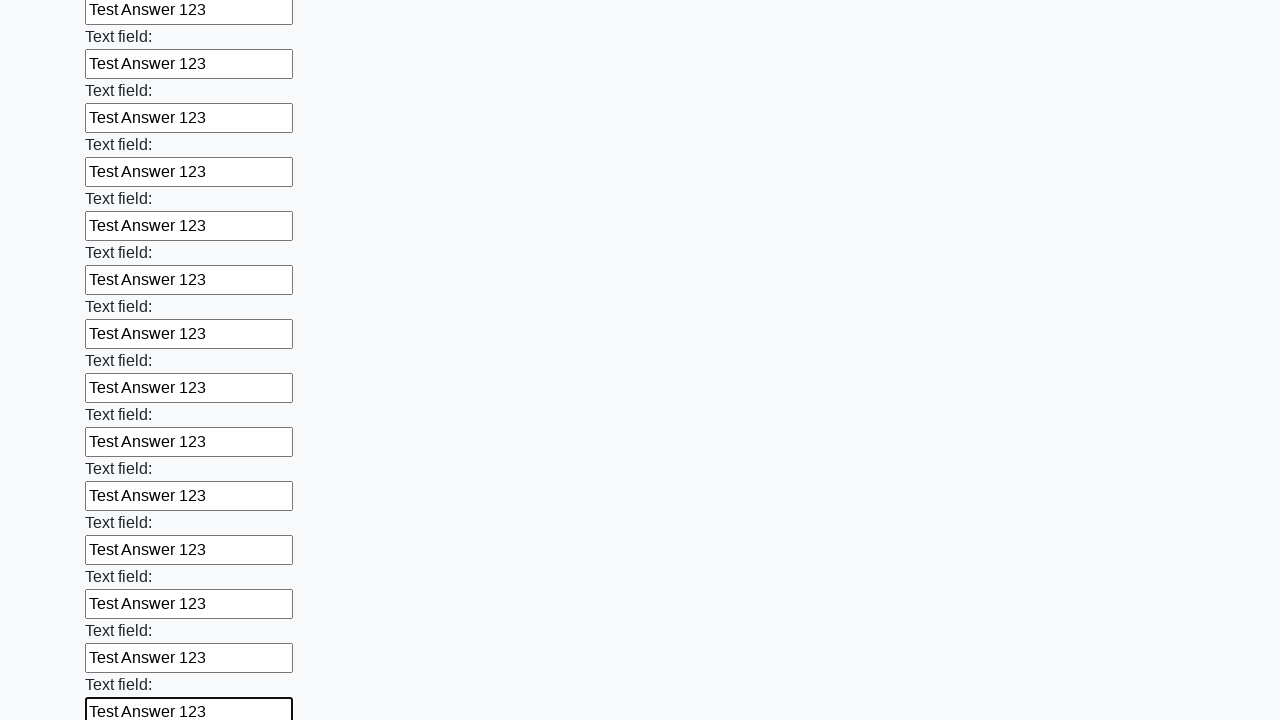

Filled input field 56 with 'Test Answer 123' on input >> nth=55
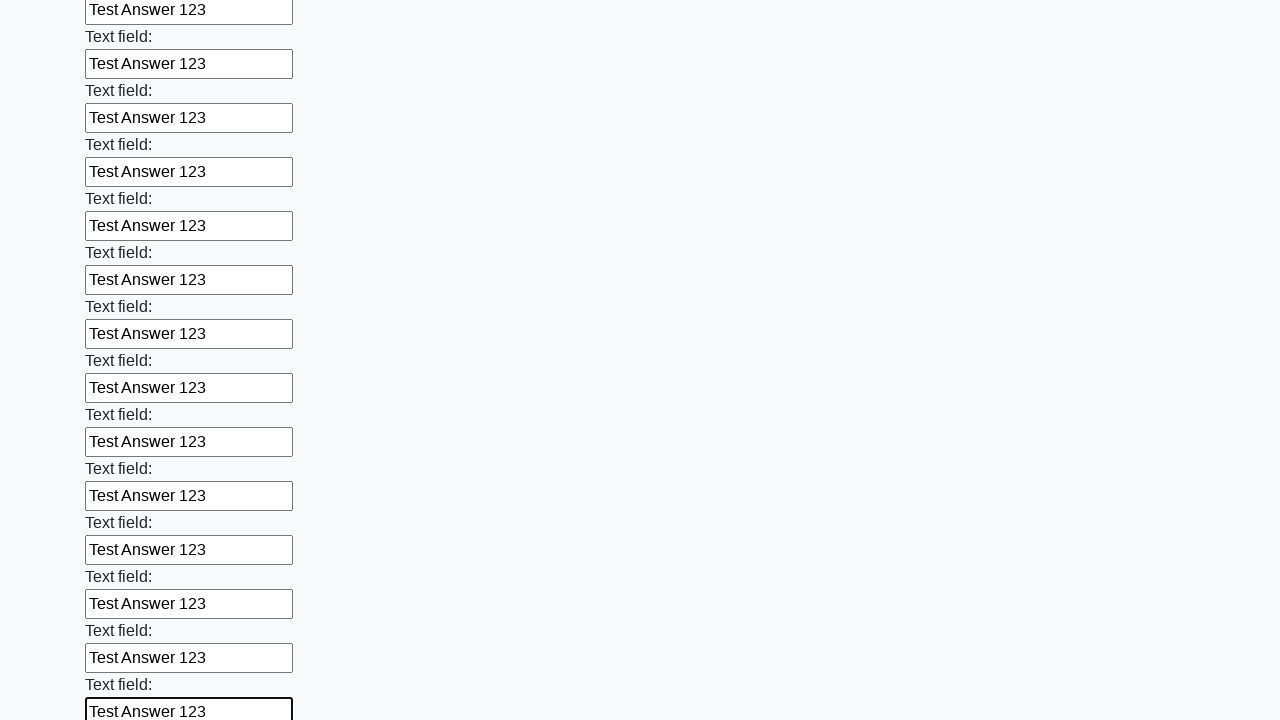

Filled input field 57 with 'Test Answer 123' on input >> nth=56
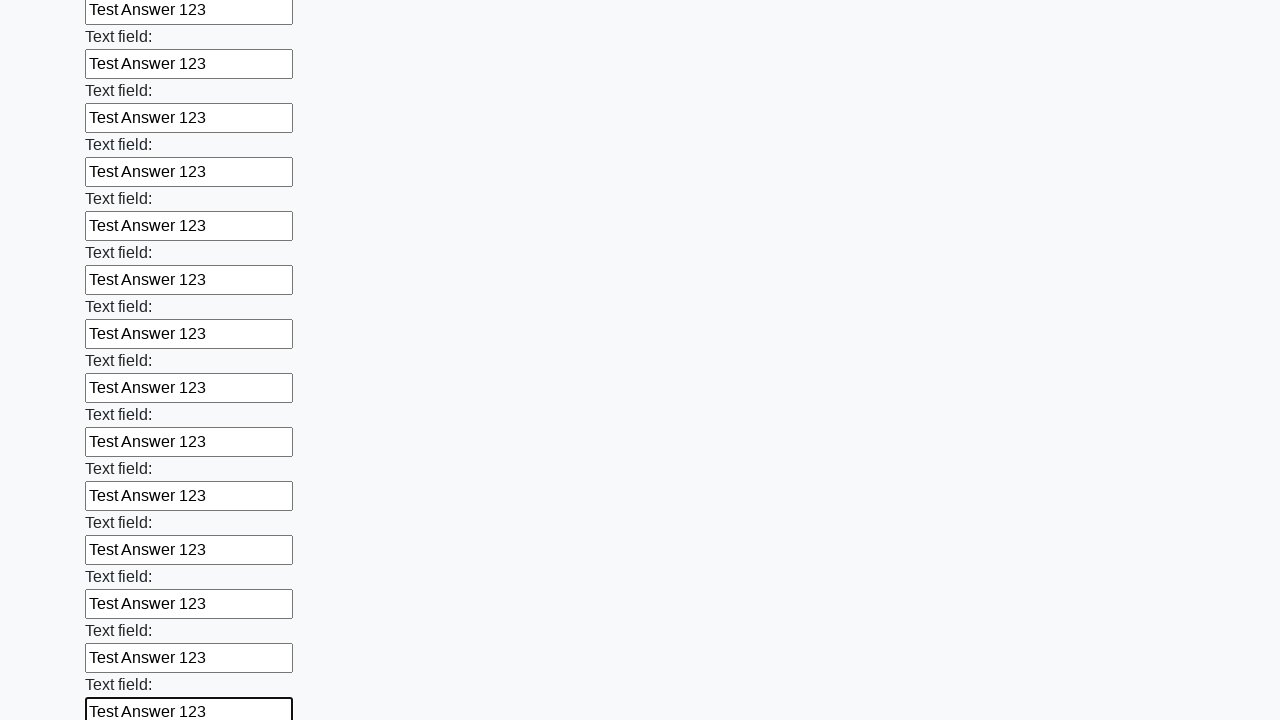

Filled input field 58 with 'Test Answer 123' on input >> nth=57
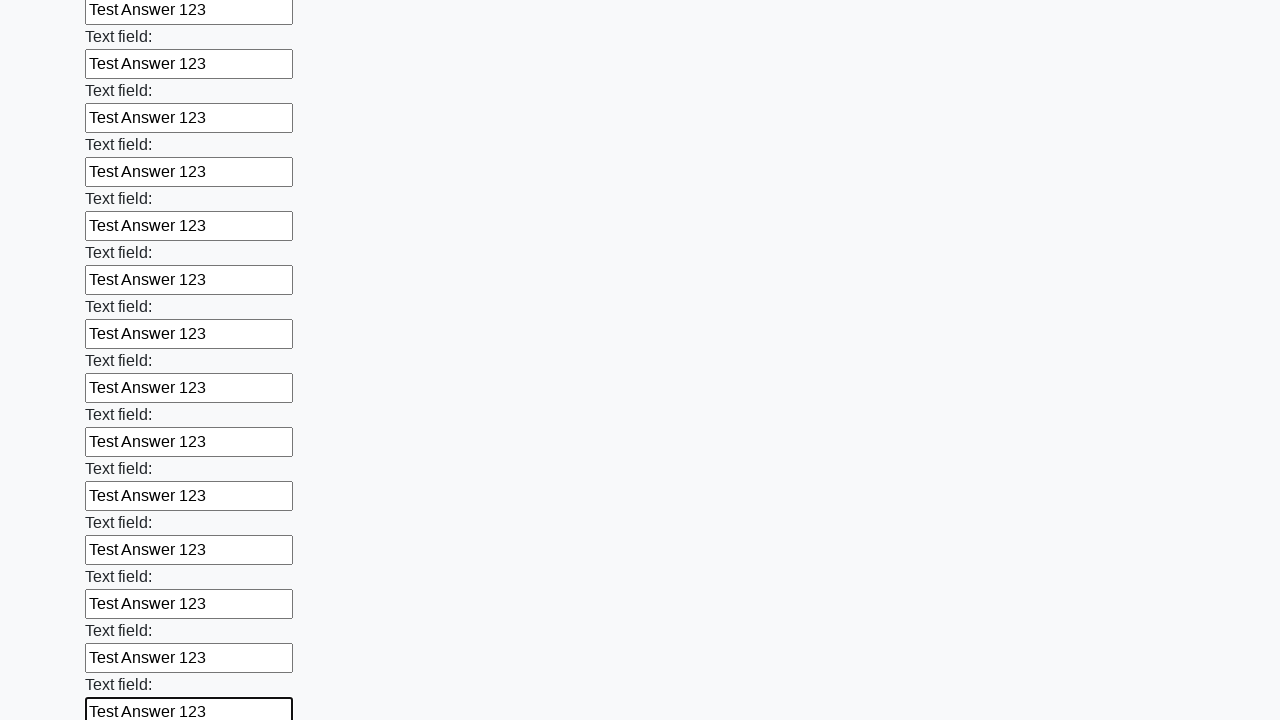

Filled input field 59 with 'Test Answer 123' on input >> nth=58
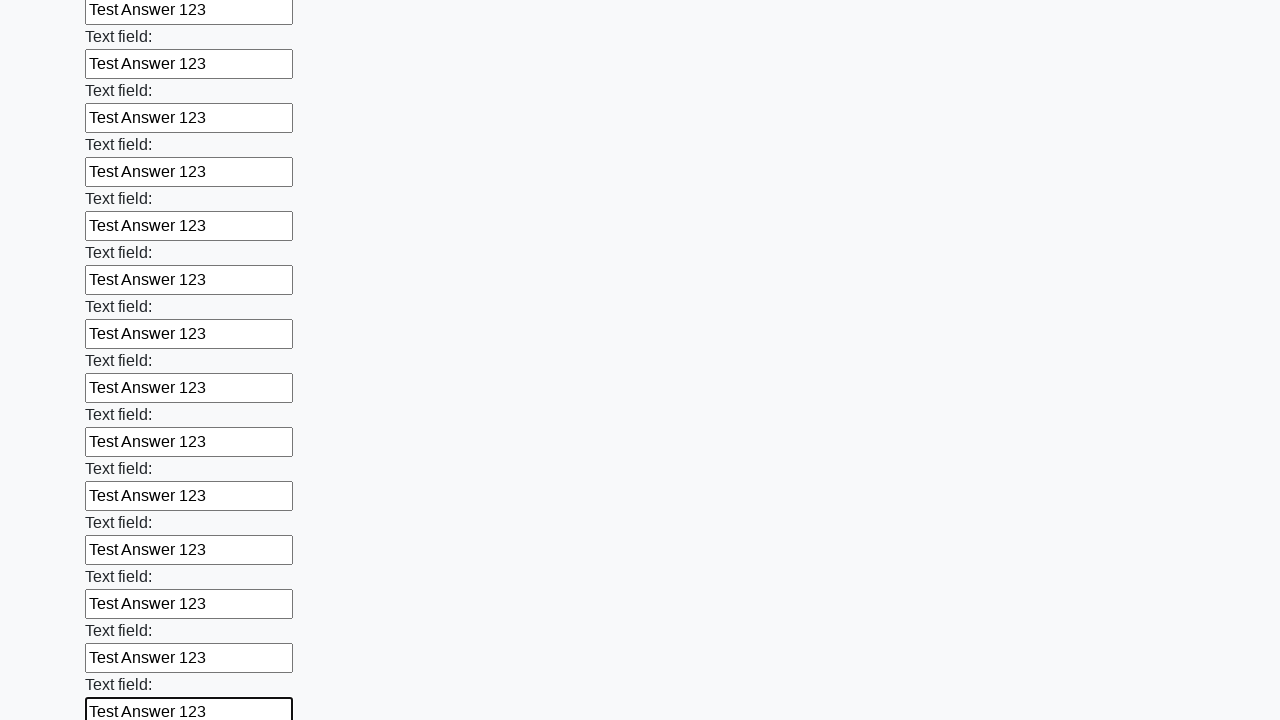

Filled input field 60 with 'Test Answer 123' on input >> nth=59
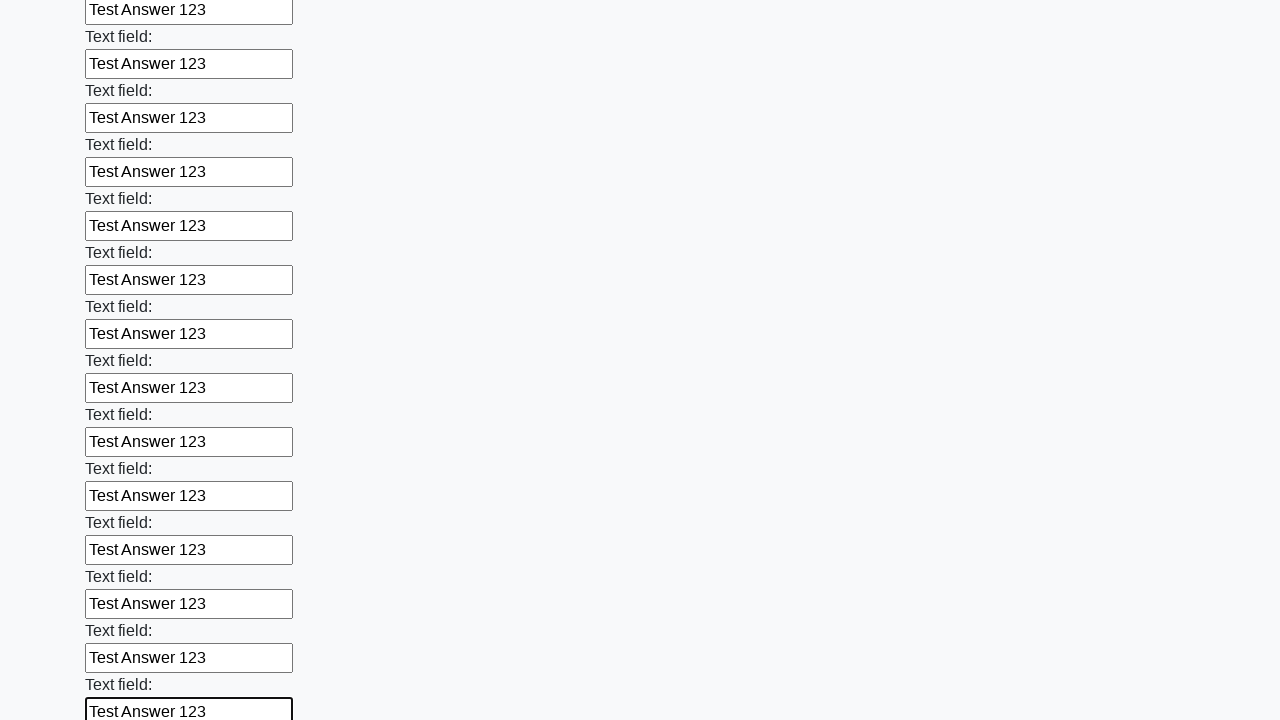

Filled input field 61 with 'Test Answer 123' on input >> nth=60
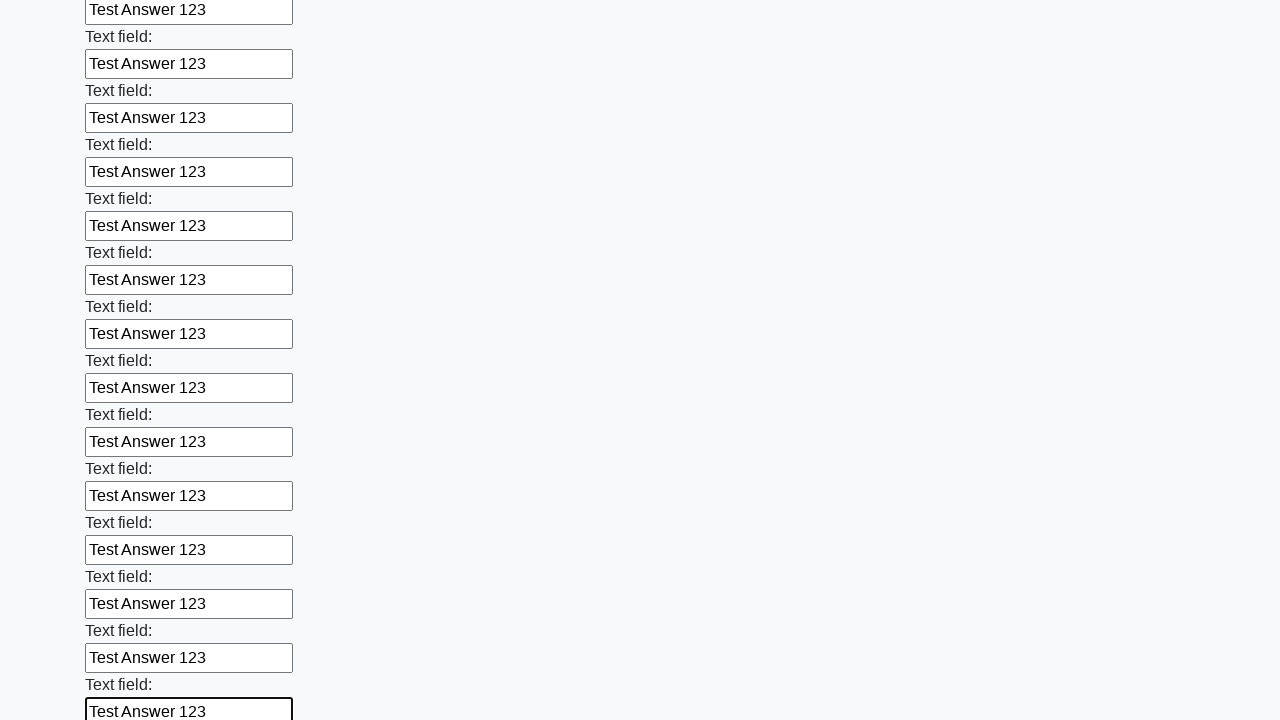

Filled input field 62 with 'Test Answer 123' on input >> nth=61
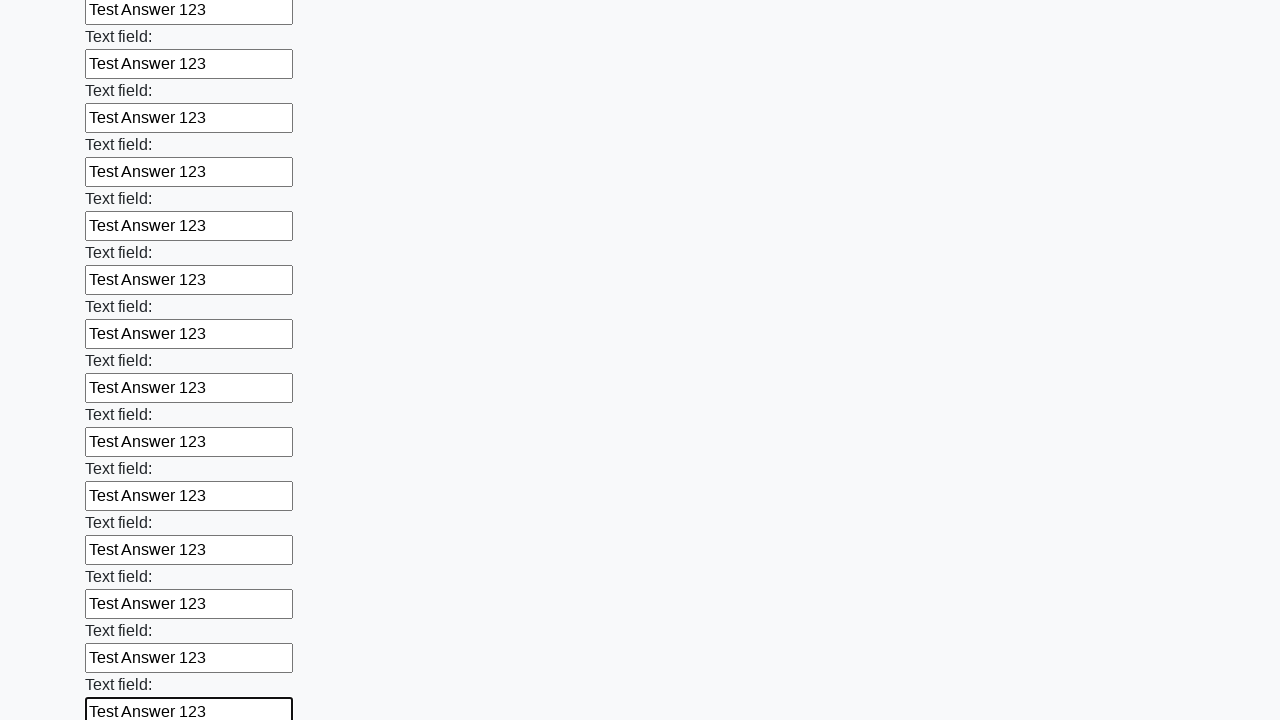

Filled input field 63 with 'Test Answer 123' on input >> nth=62
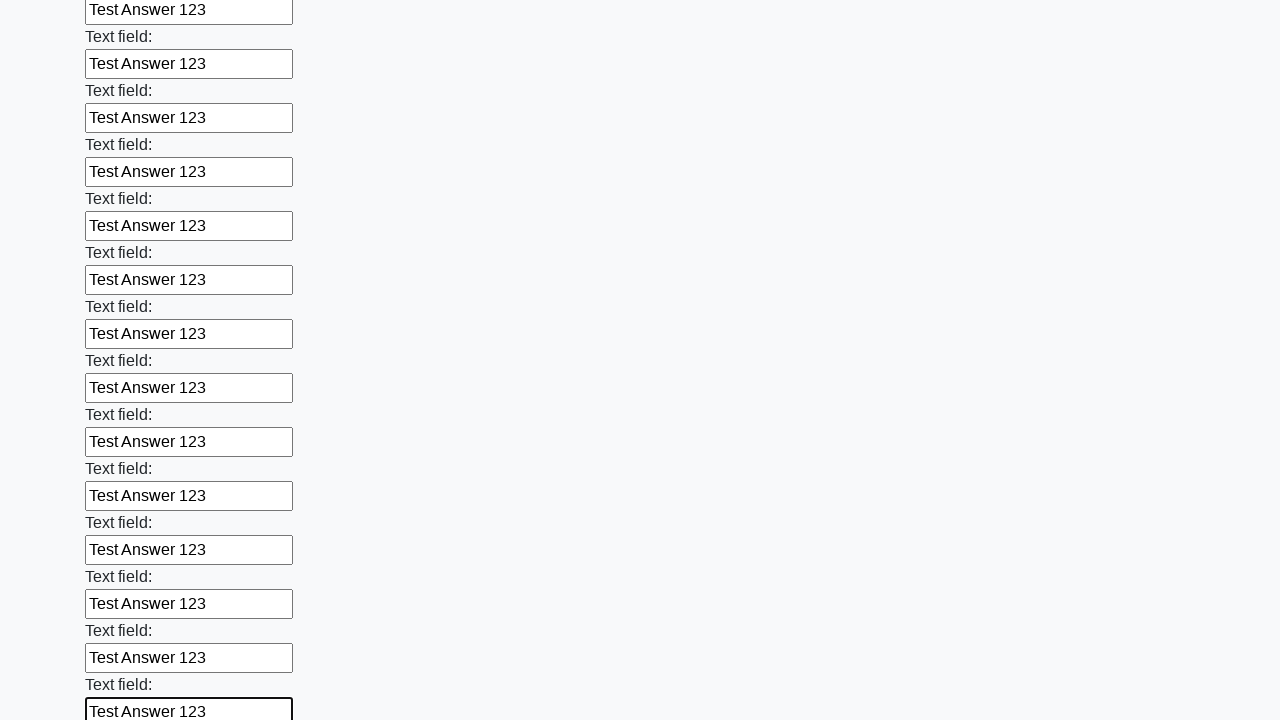

Filled input field 64 with 'Test Answer 123' on input >> nth=63
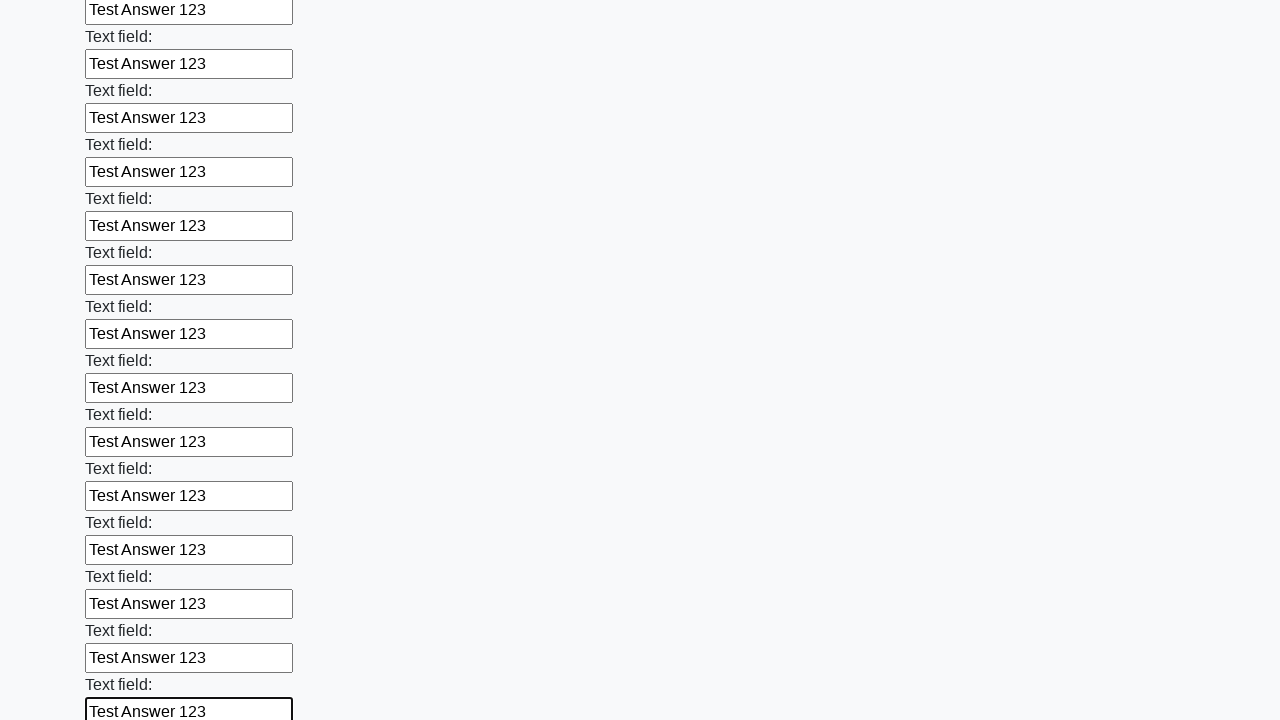

Filled input field 65 with 'Test Answer 123' on input >> nth=64
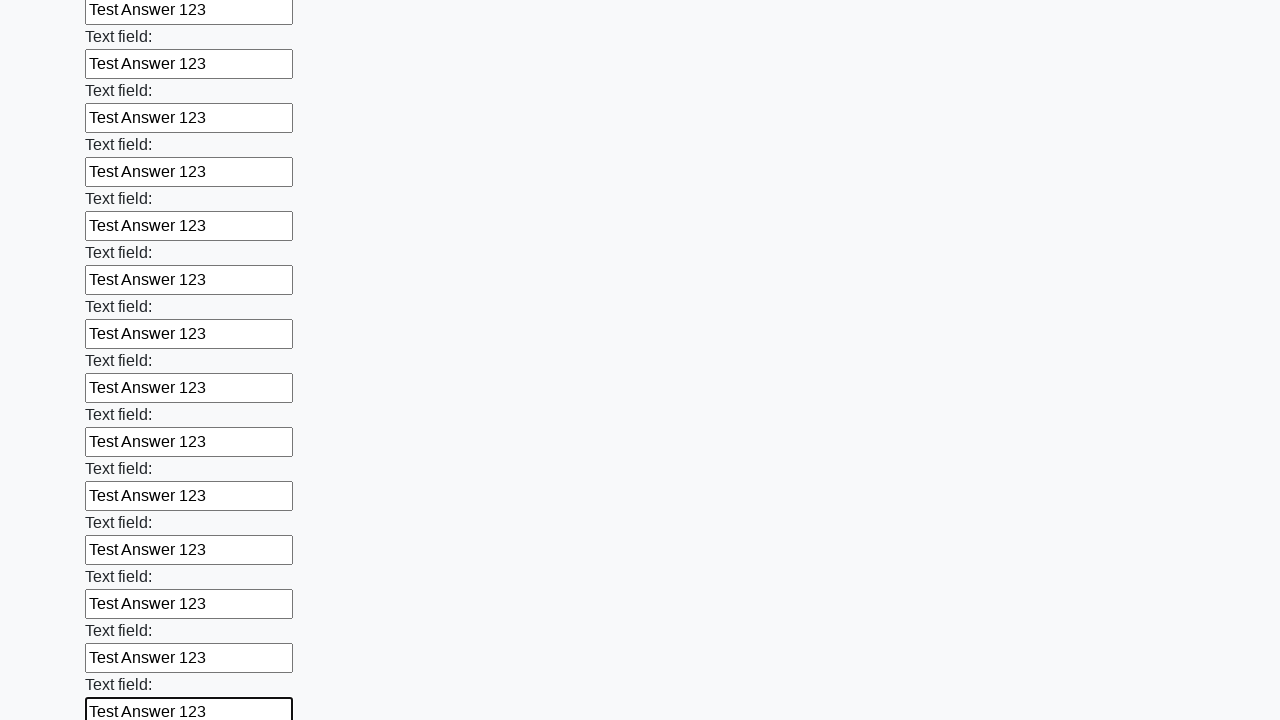

Filled input field 66 with 'Test Answer 123' on input >> nth=65
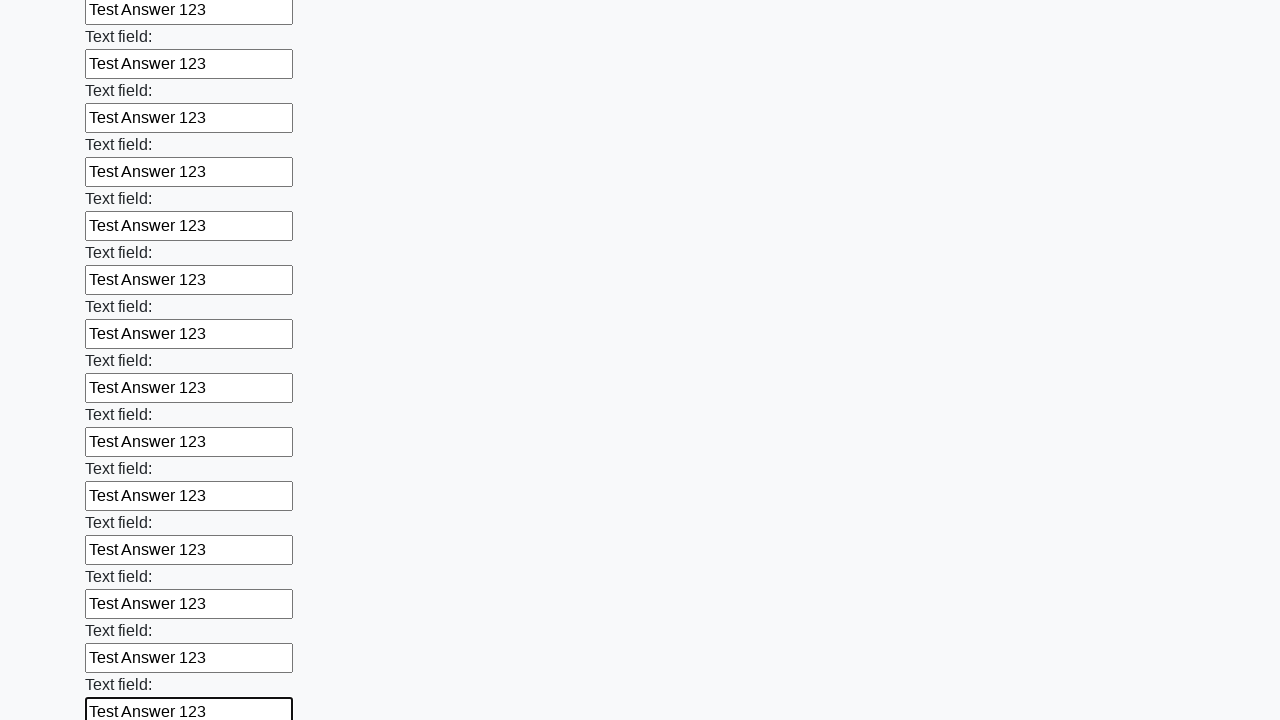

Filled input field 67 with 'Test Answer 123' on input >> nth=66
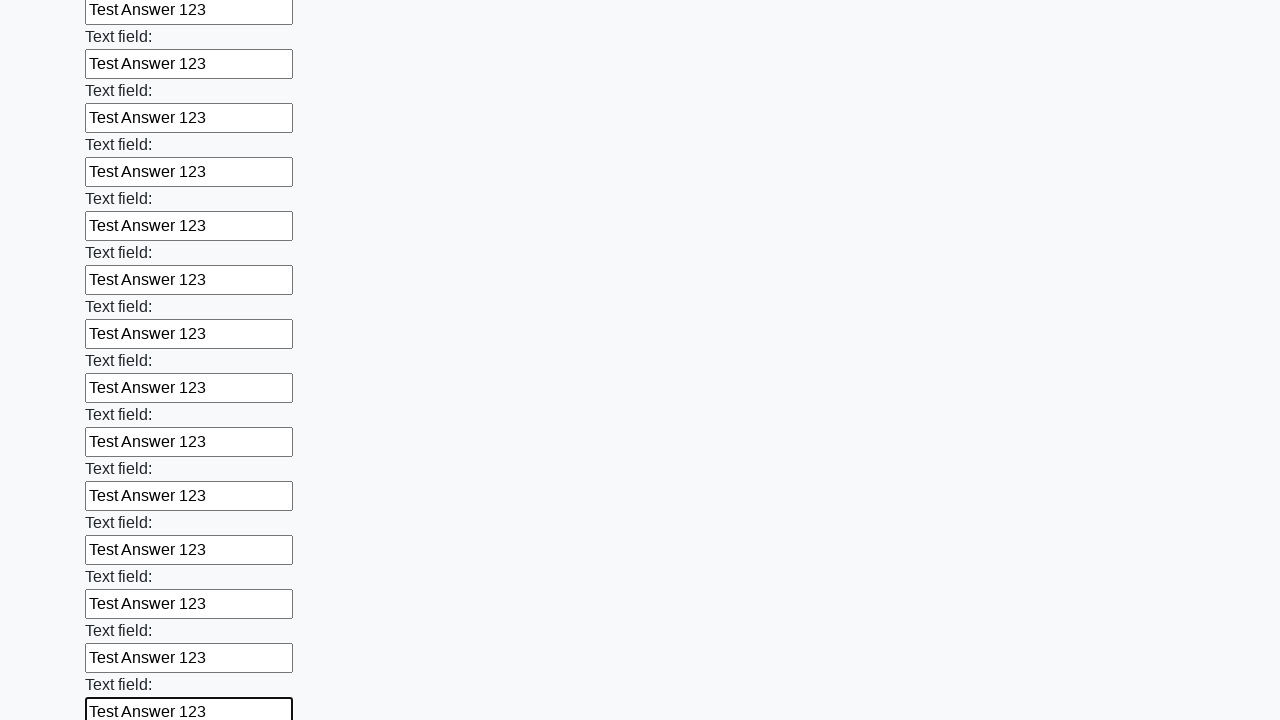

Filled input field 68 with 'Test Answer 123' on input >> nth=67
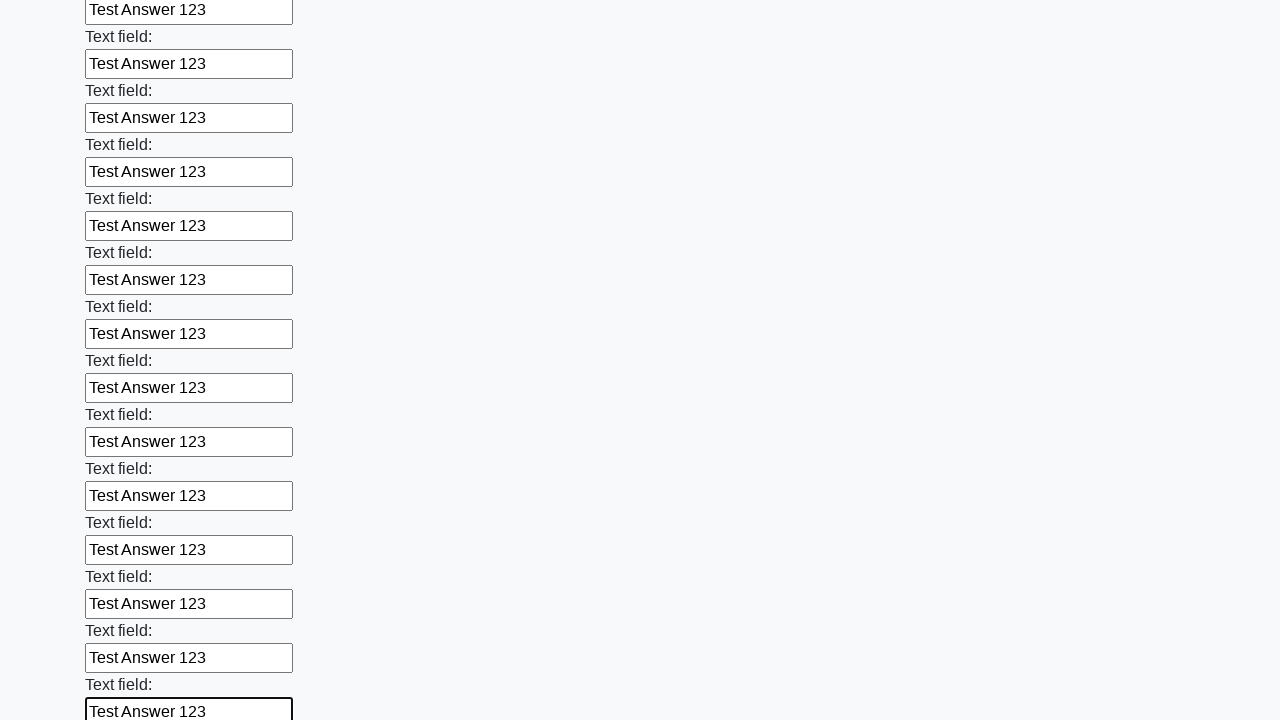

Filled input field 69 with 'Test Answer 123' on input >> nth=68
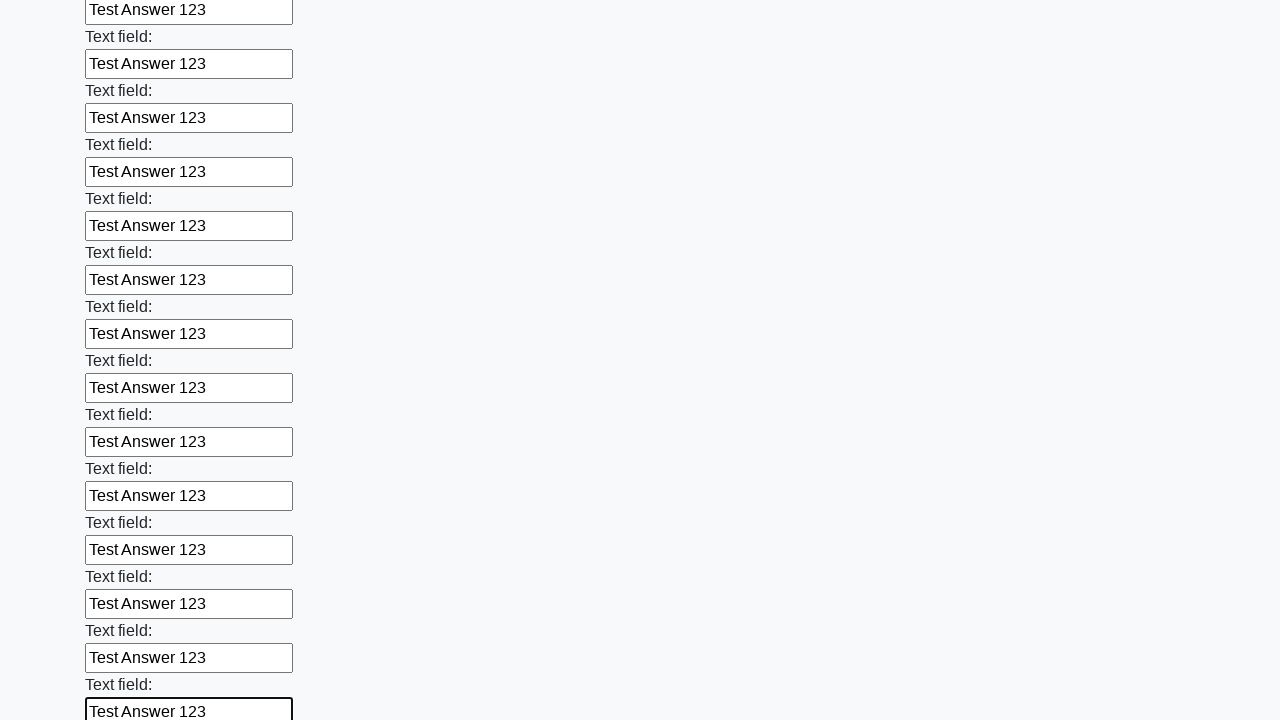

Filled input field 70 with 'Test Answer 123' on input >> nth=69
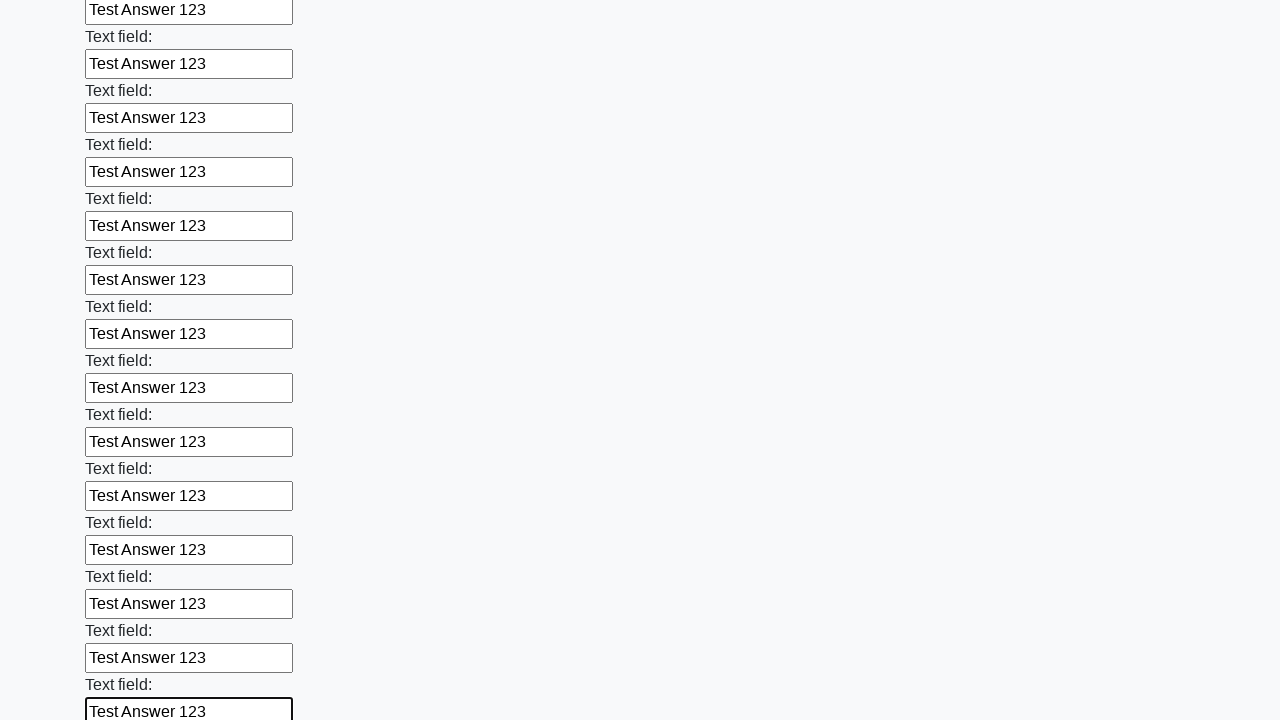

Filled input field 71 with 'Test Answer 123' on input >> nth=70
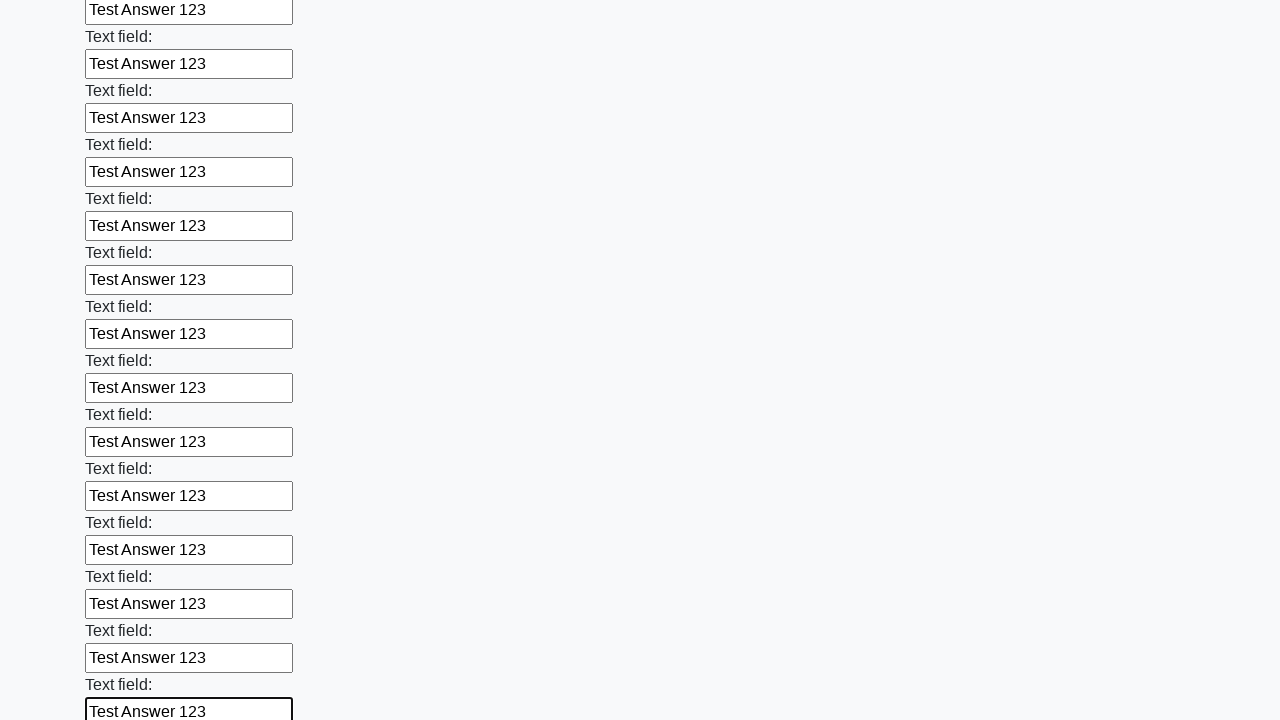

Filled input field 72 with 'Test Answer 123' on input >> nth=71
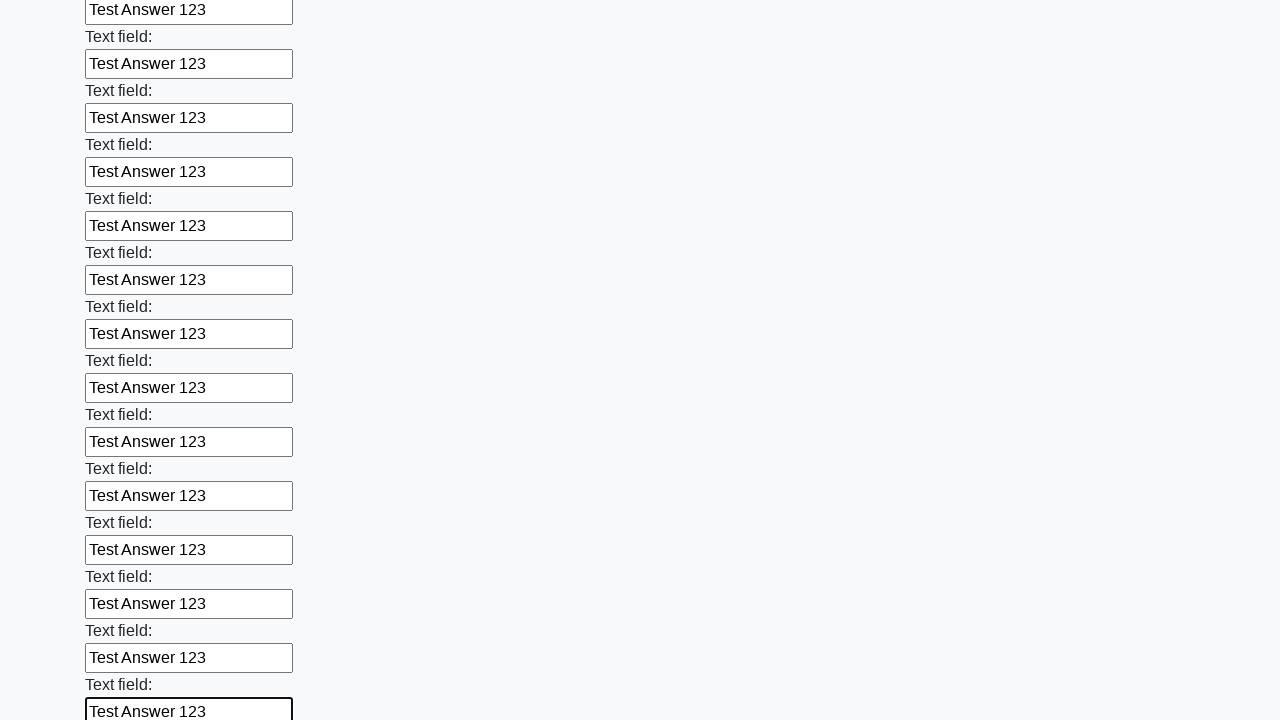

Filled input field 73 with 'Test Answer 123' on input >> nth=72
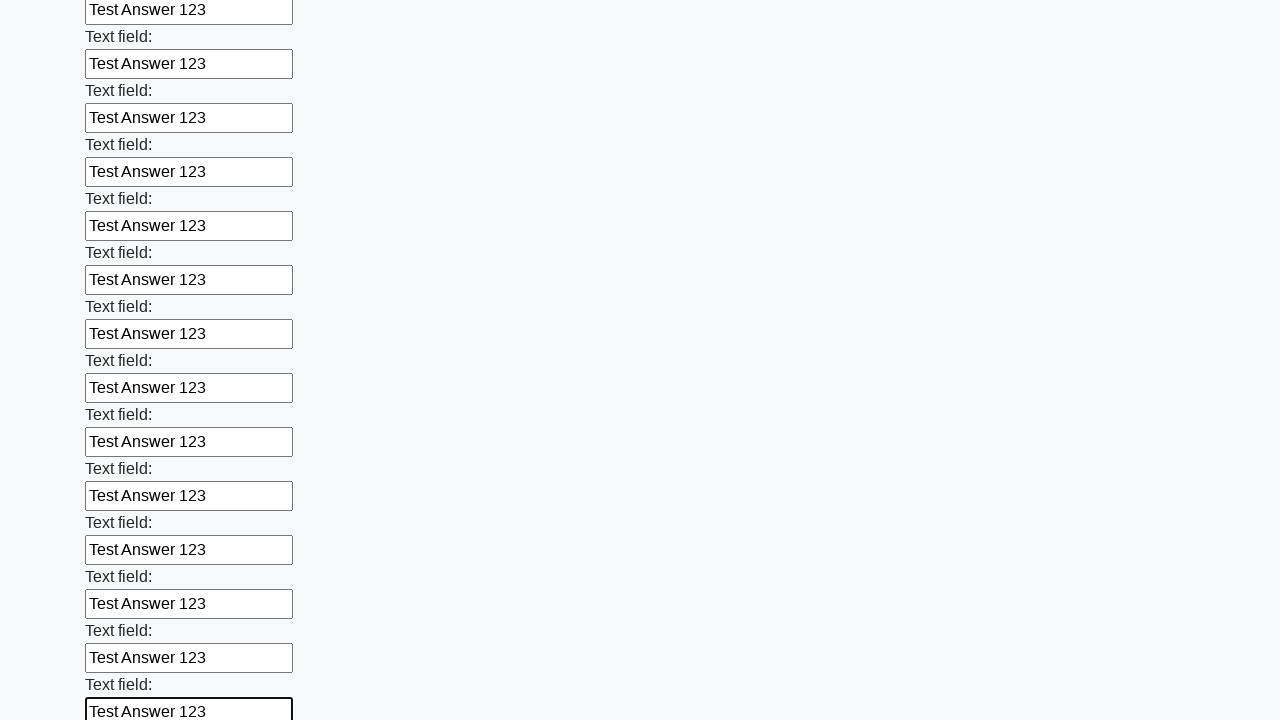

Filled input field 74 with 'Test Answer 123' on input >> nth=73
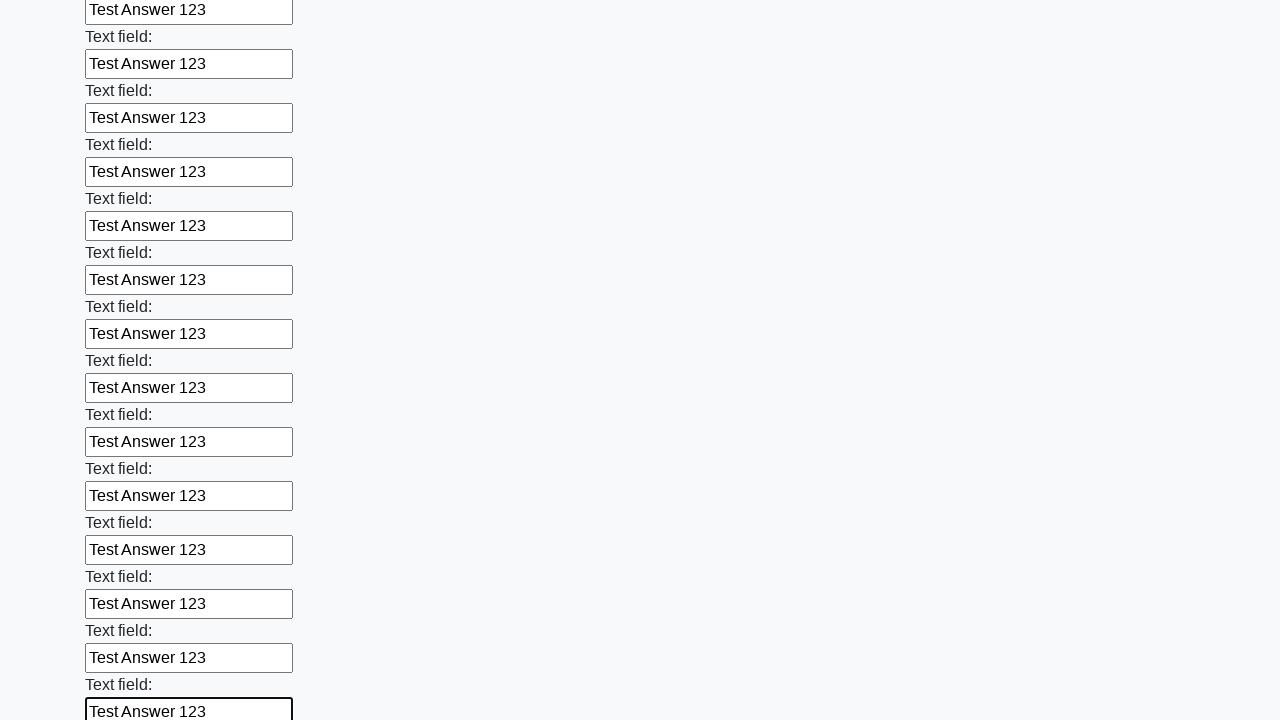

Filled input field 75 with 'Test Answer 123' on input >> nth=74
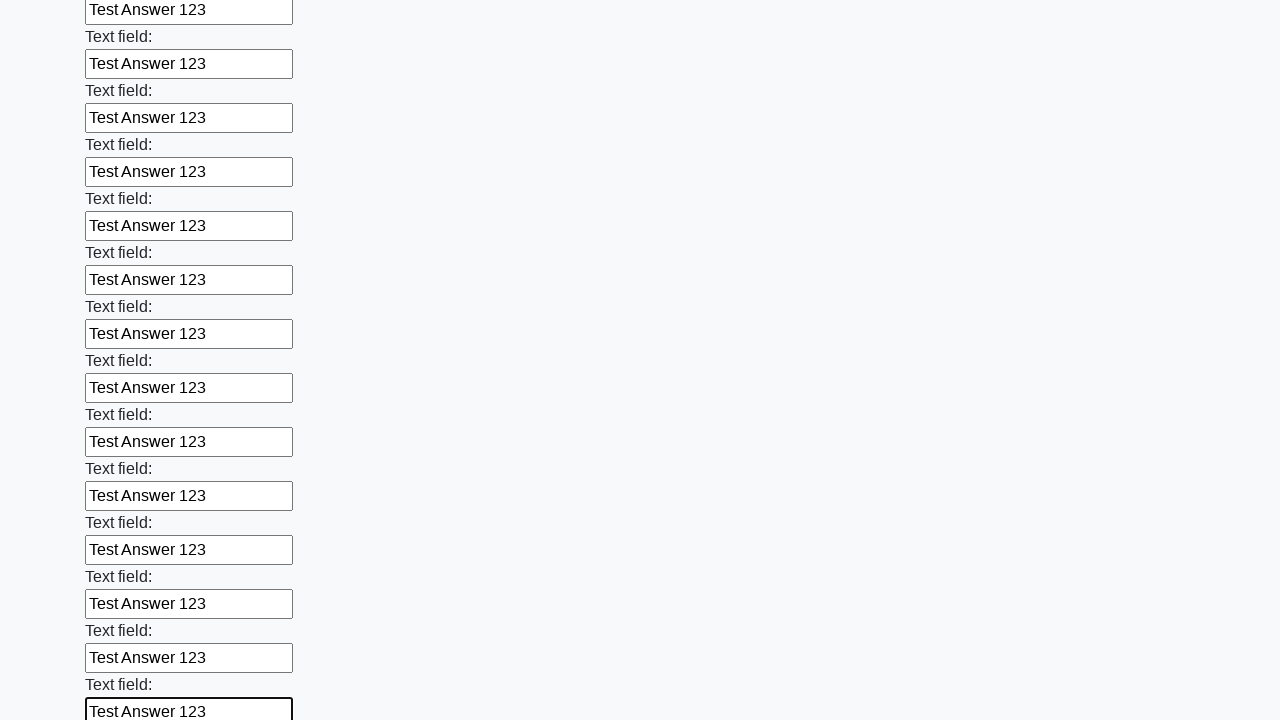

Filled input field 76 with 'Test Answer 123' on input >> nth=75
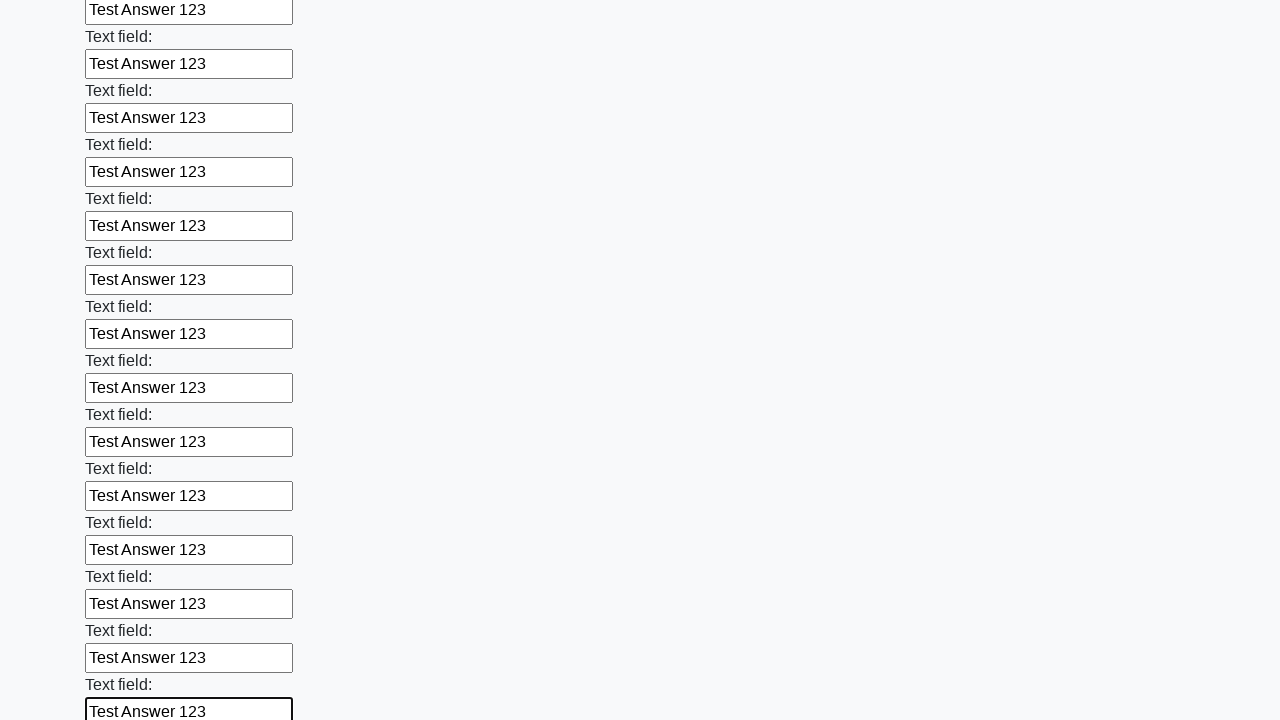

Filled input field 77 with 'Test Answer 123' on input >> nth=76
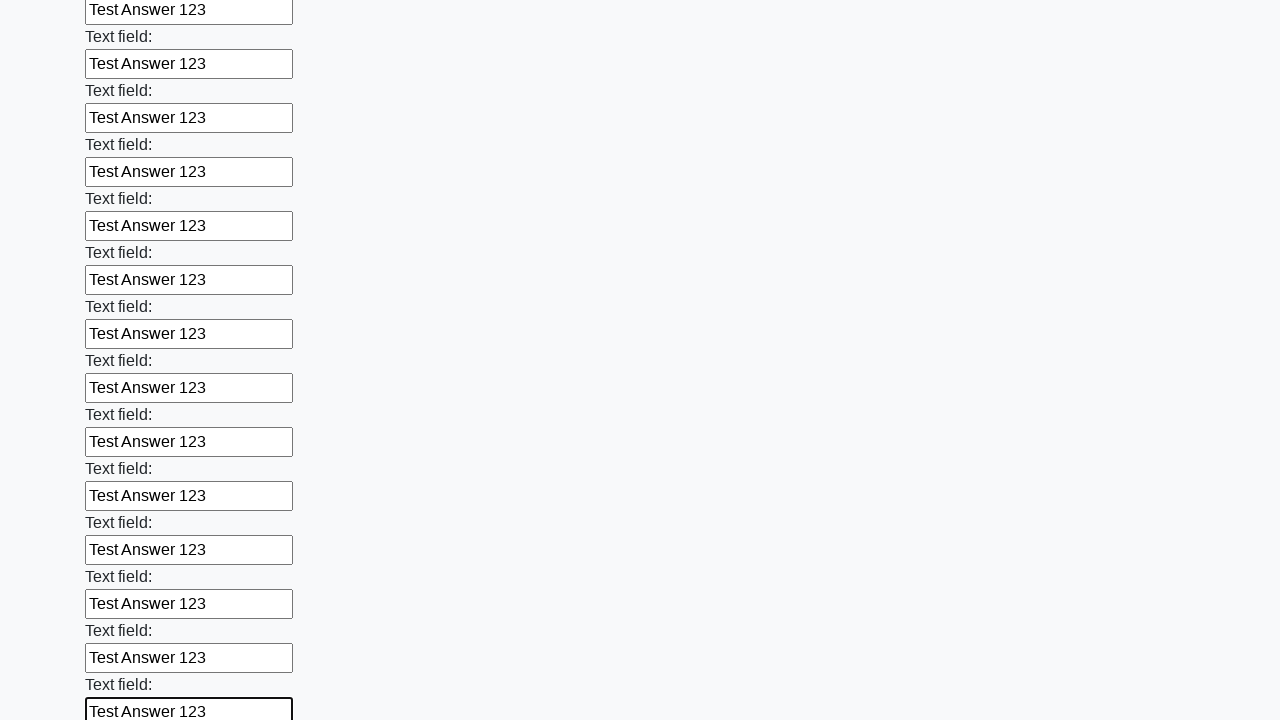

Filled input field 78 with 'Test Answer 123' on input >> nth=77
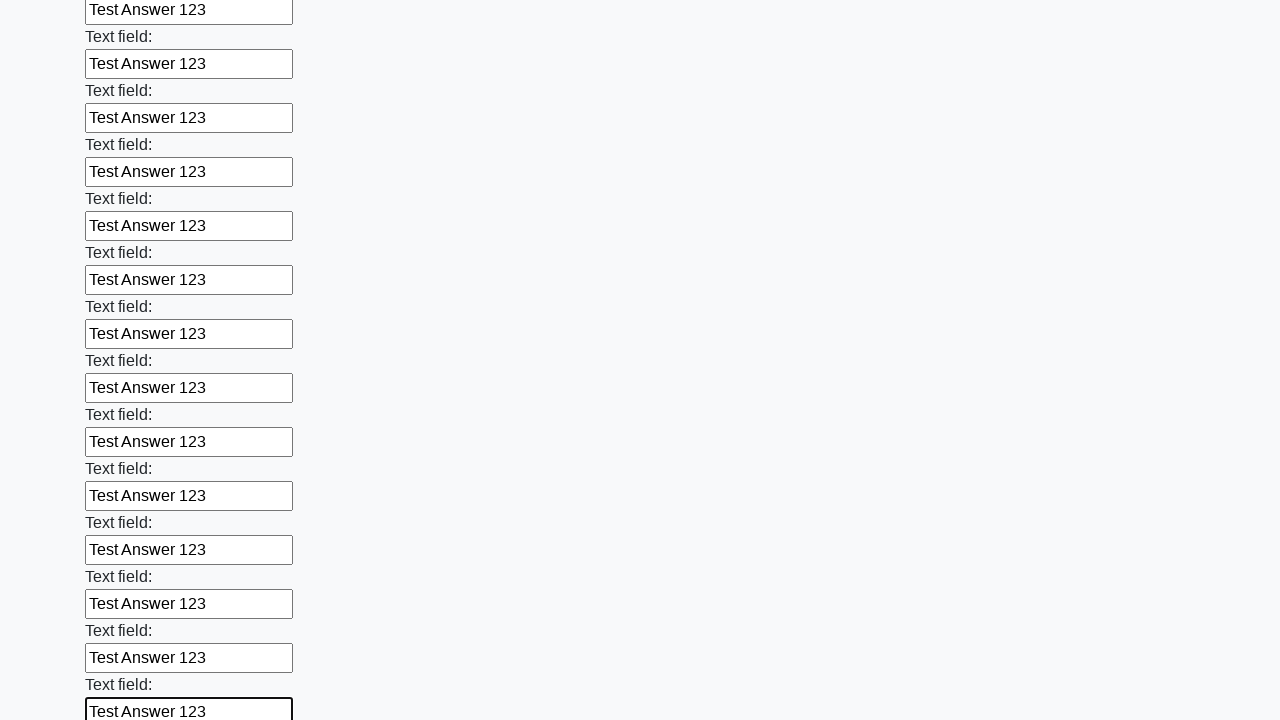

Filled input field 79 with 'Test Answer 123' on input >> nth=78
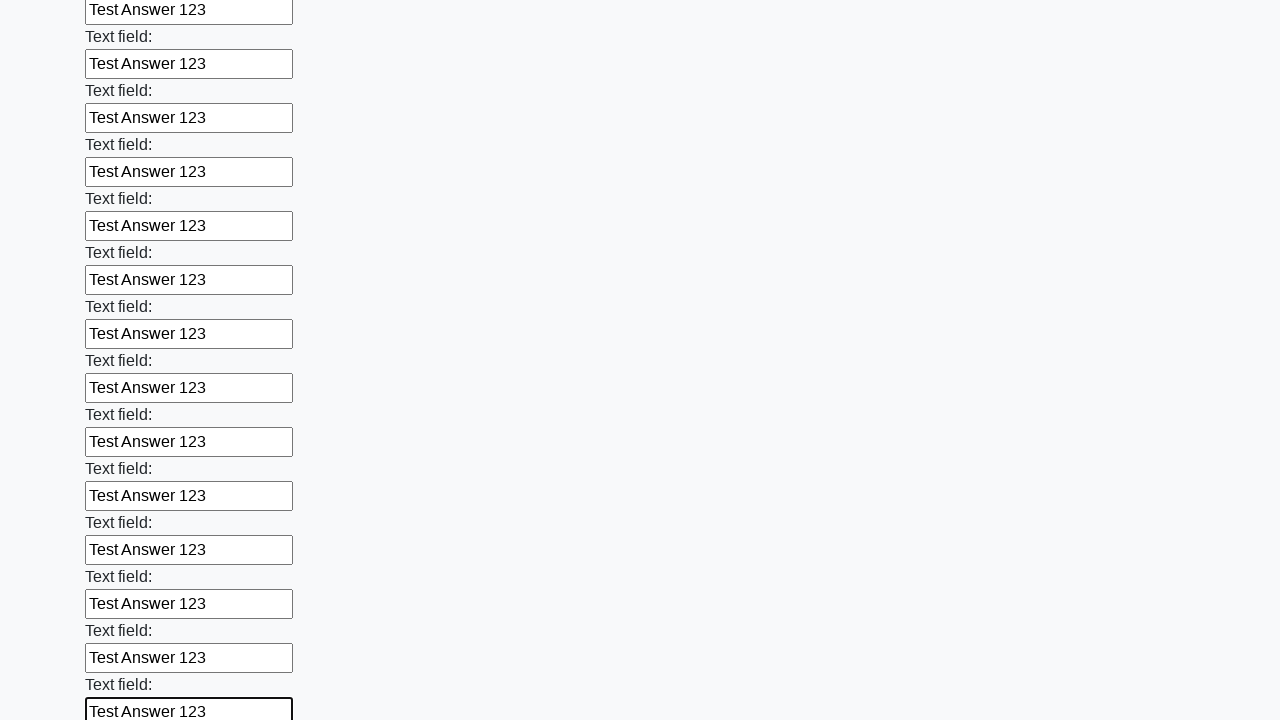

Filled input field 80 with 'Test Answer 123' on input >> nth=79
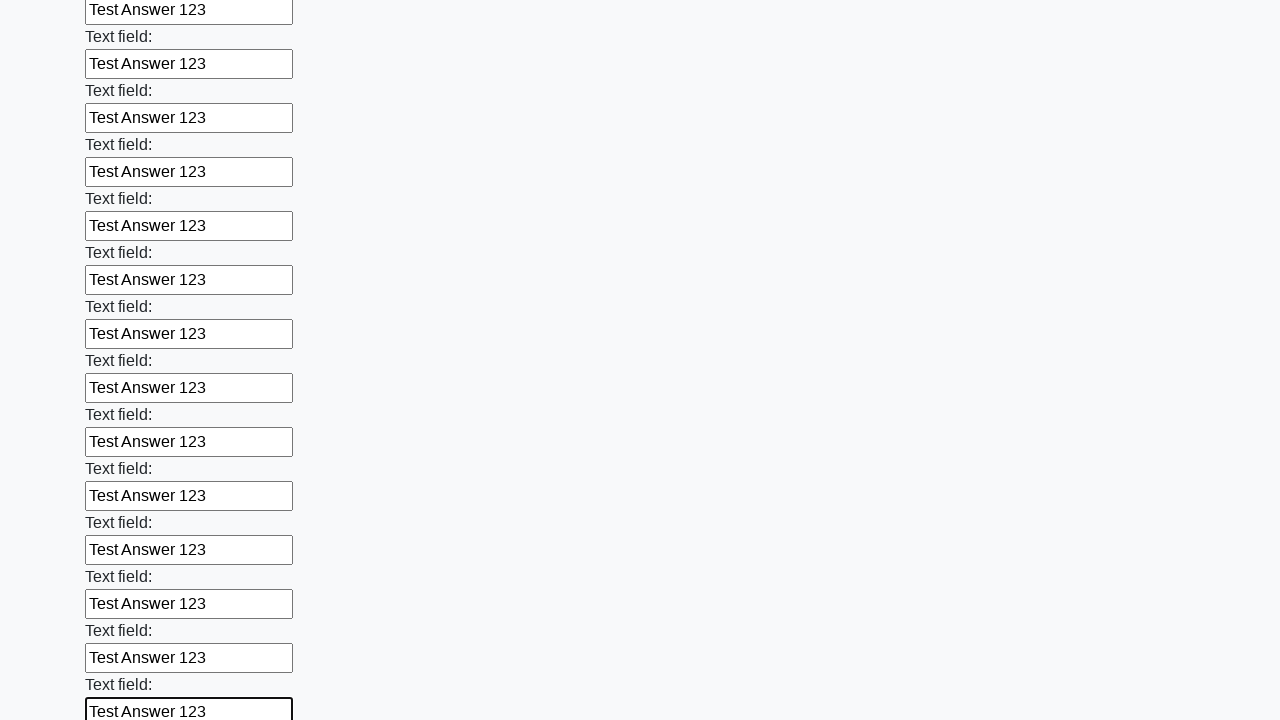

Filled input field 81 with 'Test Answer 123' on input >> nth=80
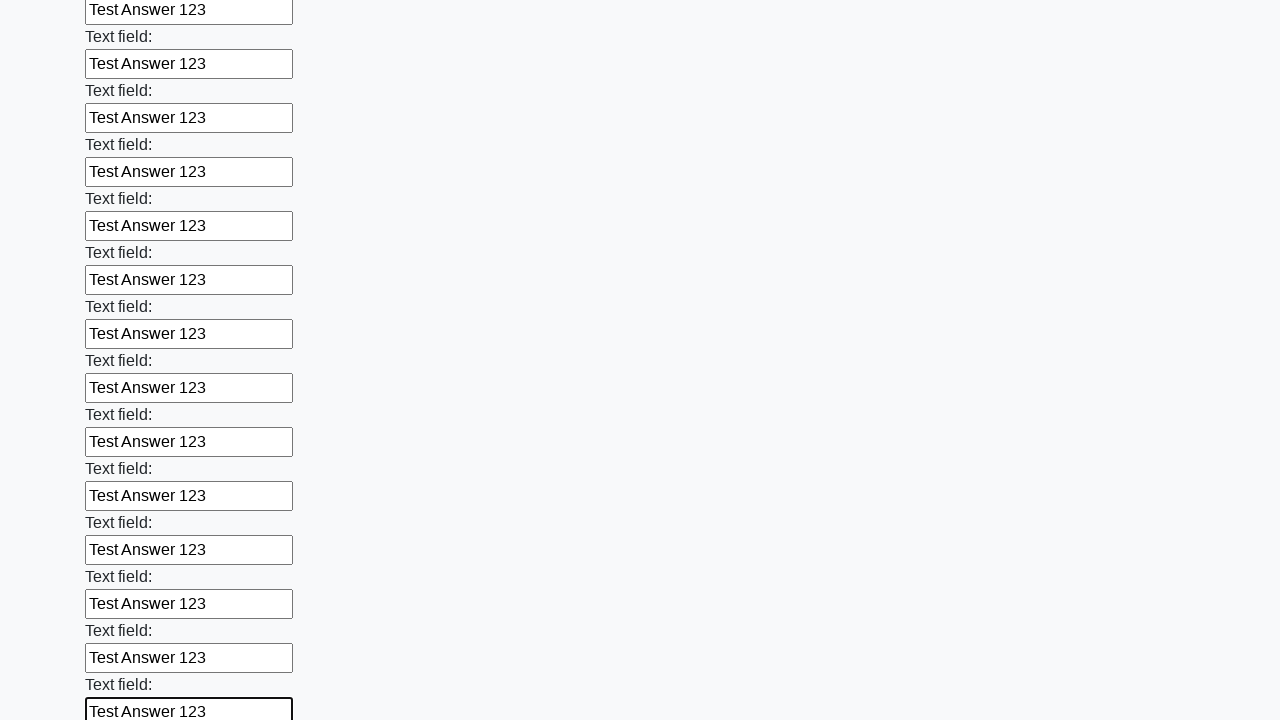

Filled input field 82 with 'Test Answer 123' on input >> nth=81
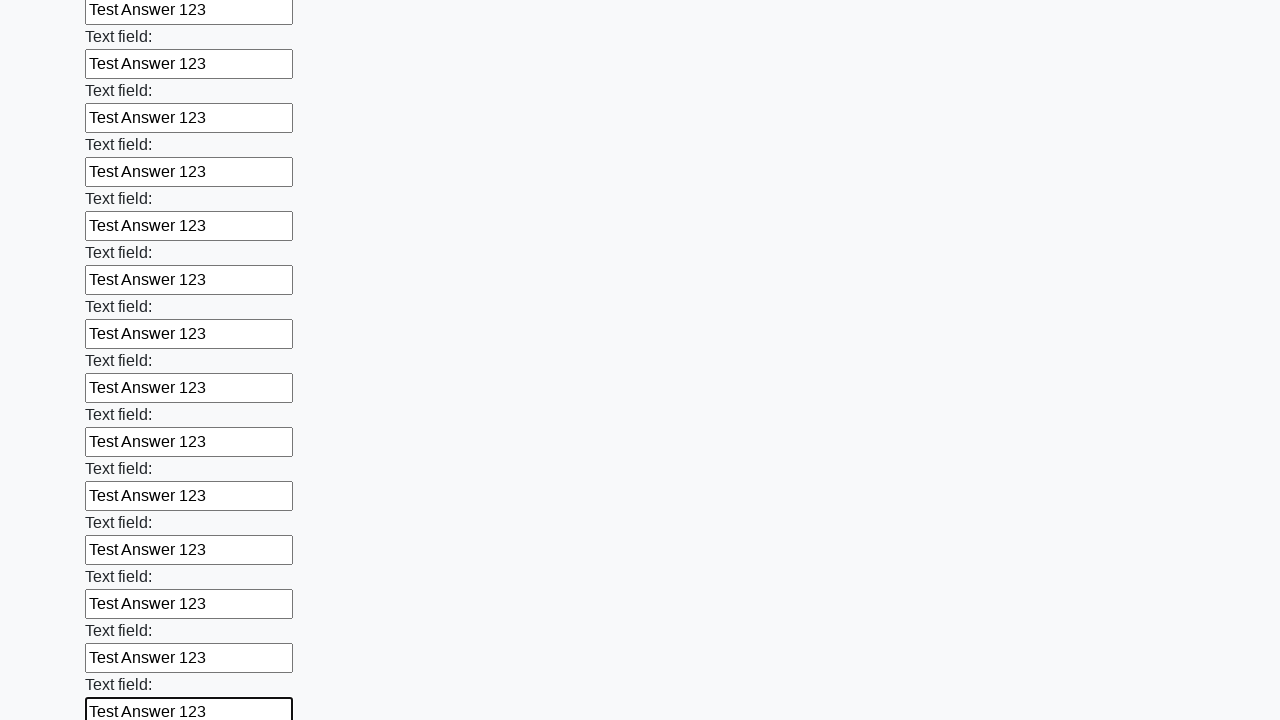

Filled input field 83 with 'Test Answer 123' on input >> nth=82
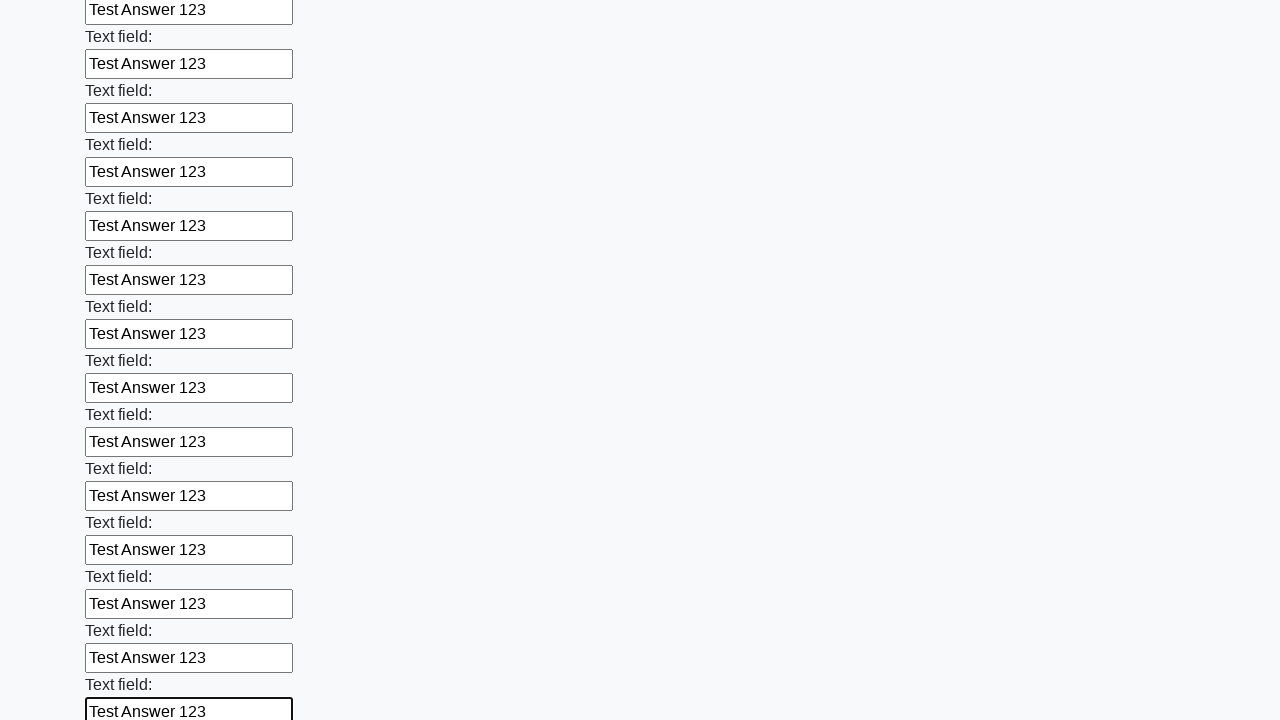

Filled input field 84 with 'Test Answer 123' on input >> nth=83
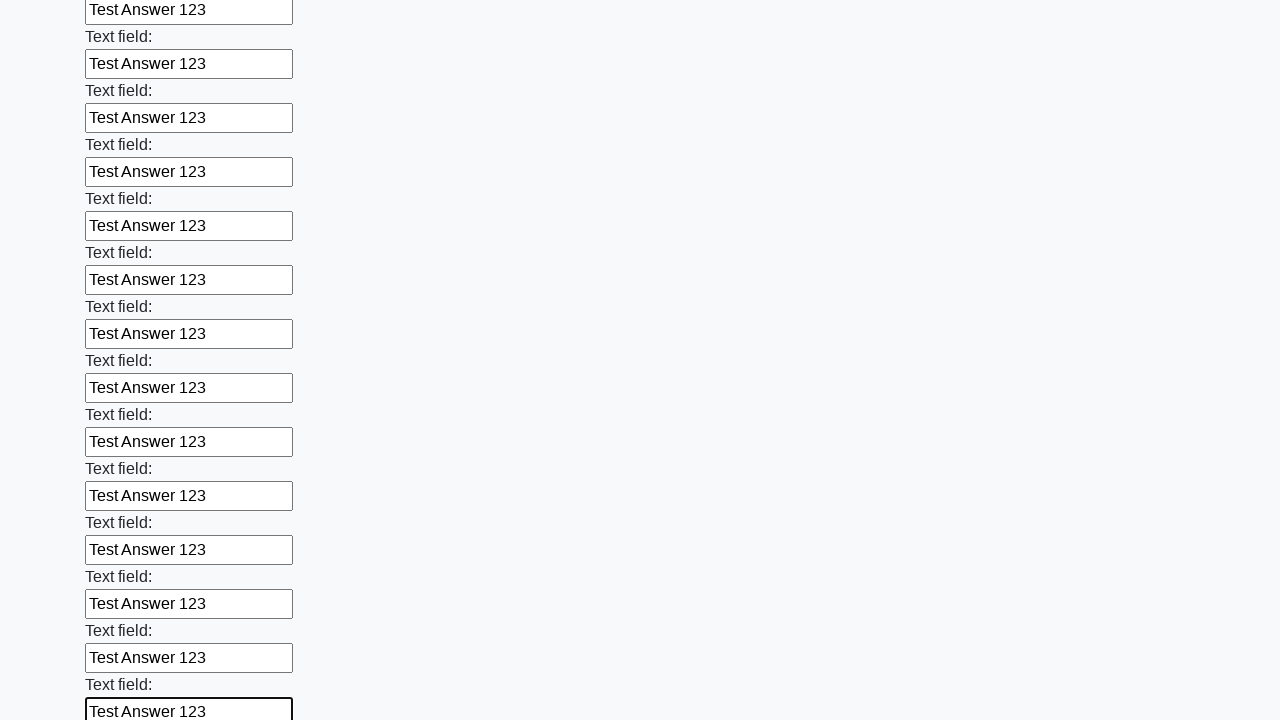

Filled input field 85 with 'Test Answer 123' on input >> nth=84
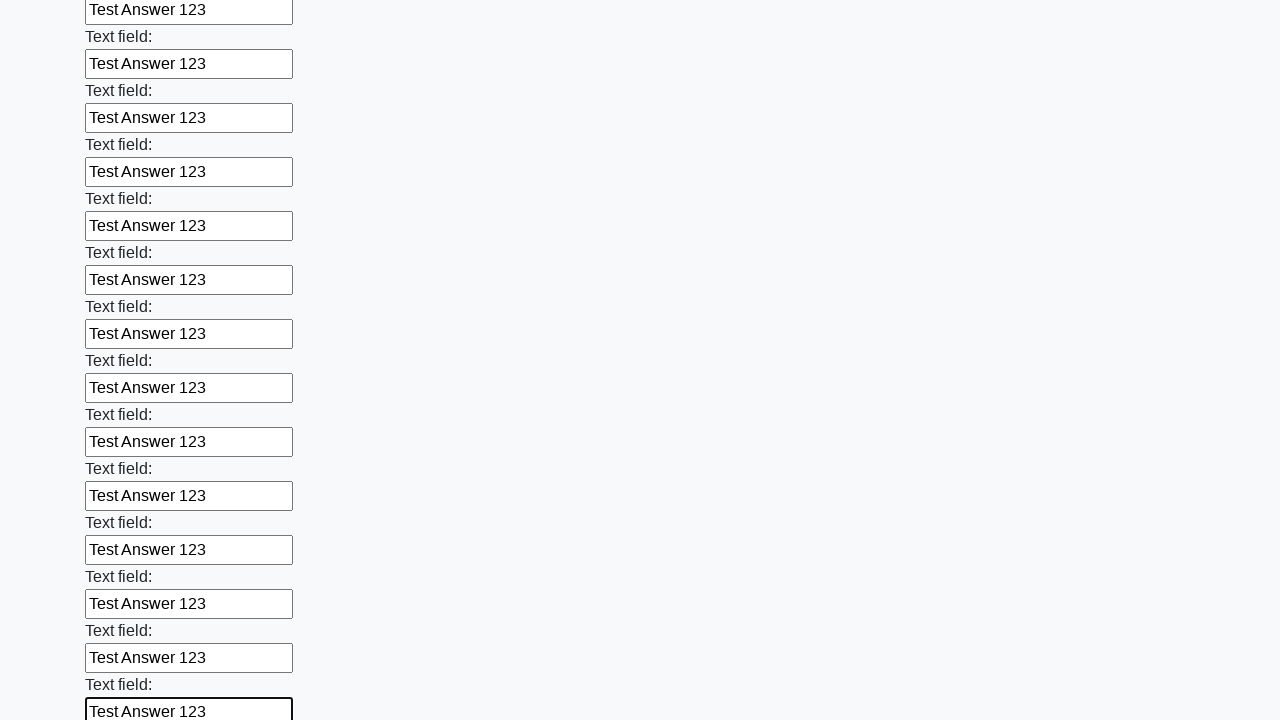

Filled input field 86 with 'Test Answer 123' on input >> nth=85
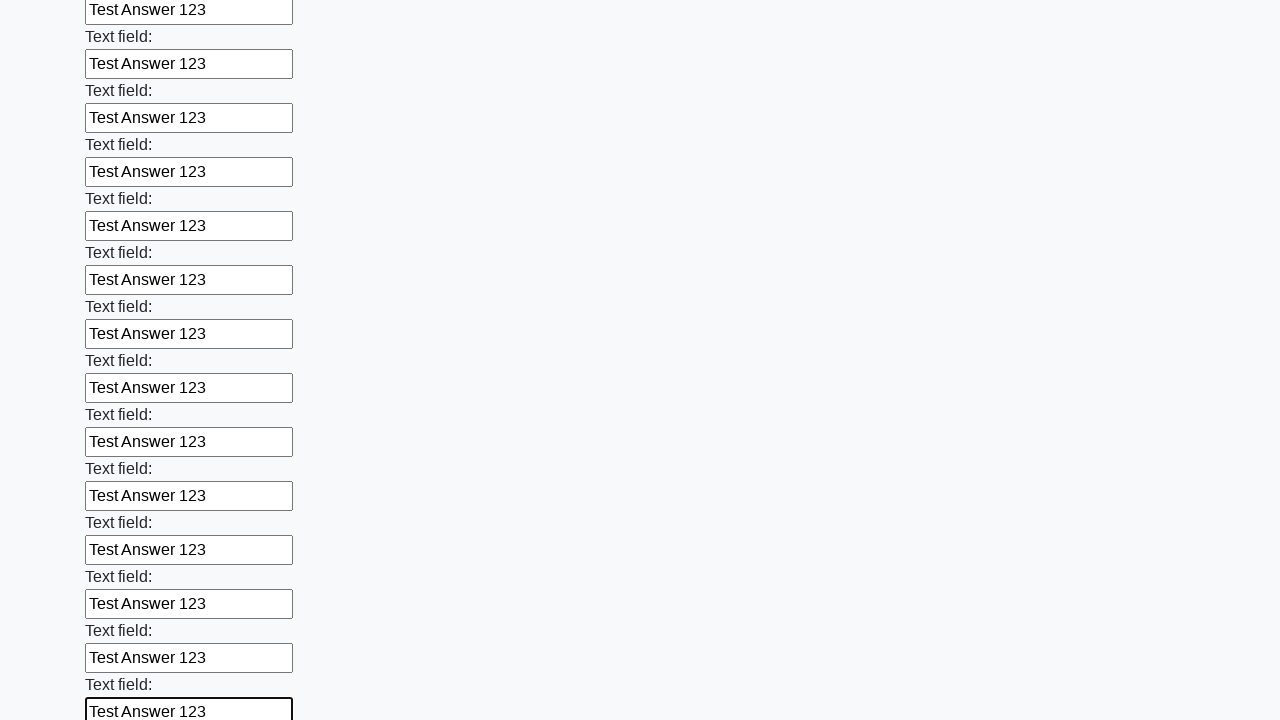

Filled input field 87 with 'Test Answer 123' on input >> nth=86
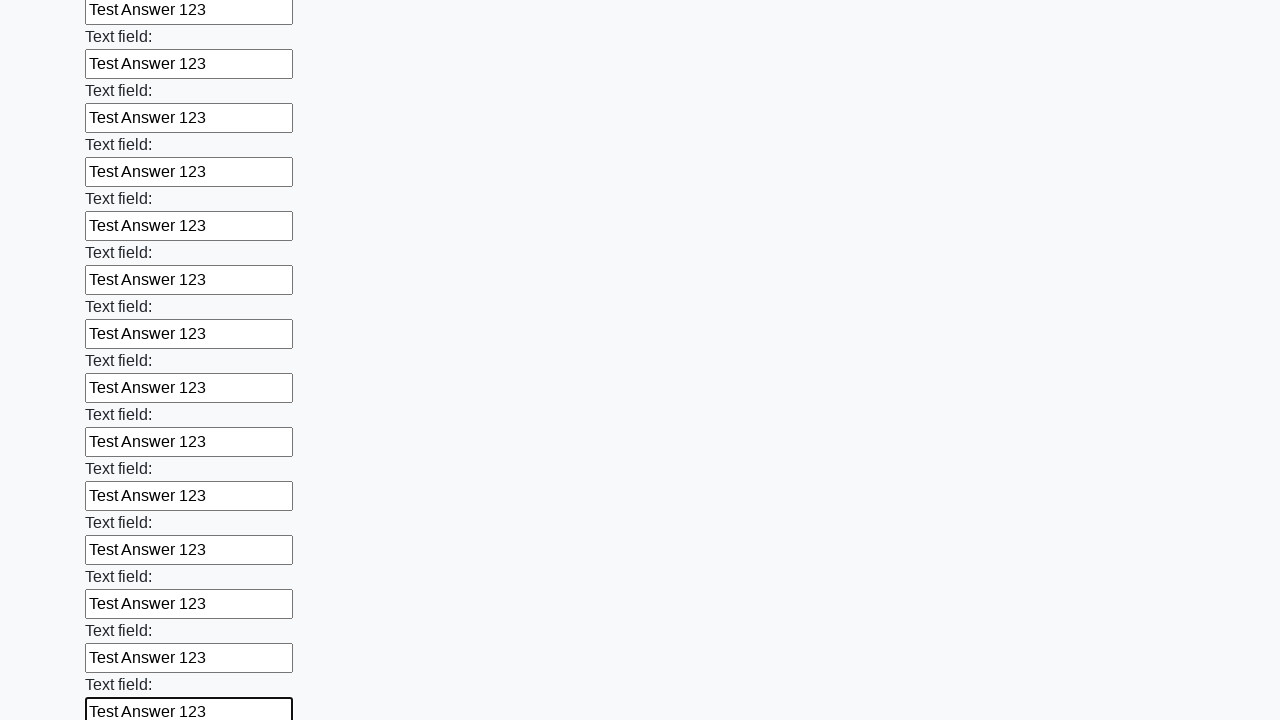

Filled input field 88 with 'Test Answer 123' on input >> nth=87
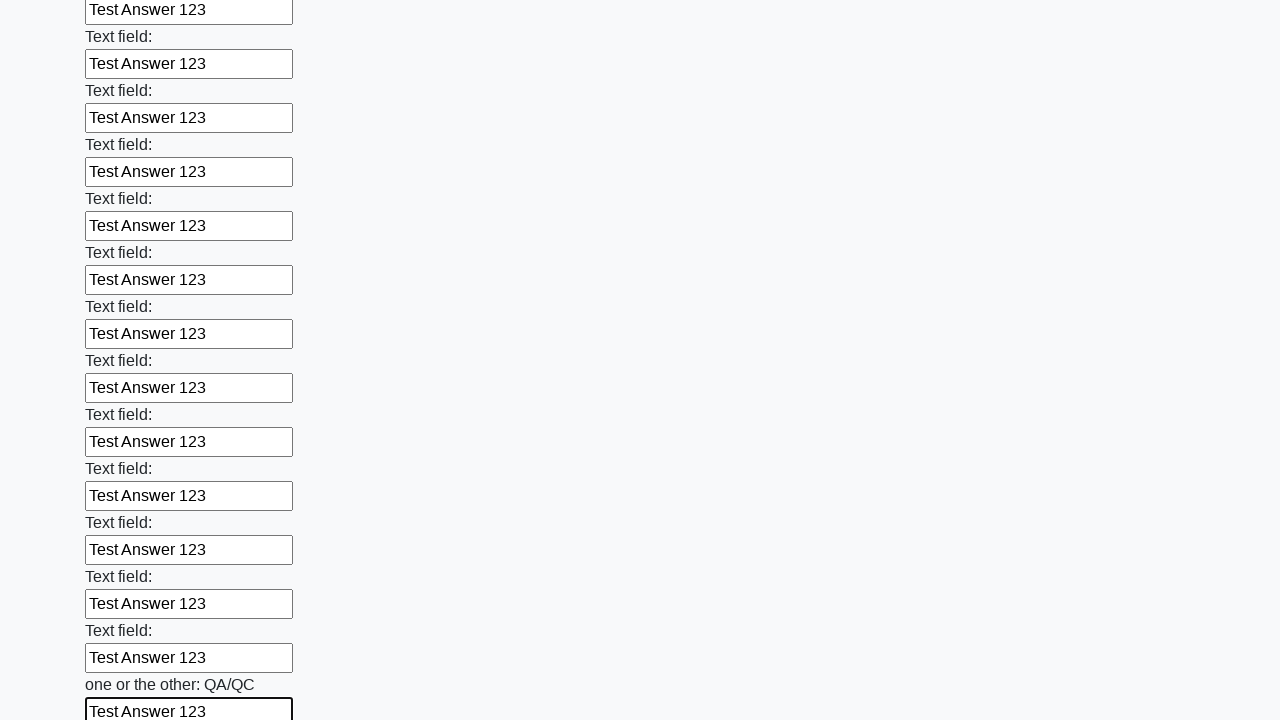

Filled input field 89 with 'Test Answer 123' on input >> nth=88
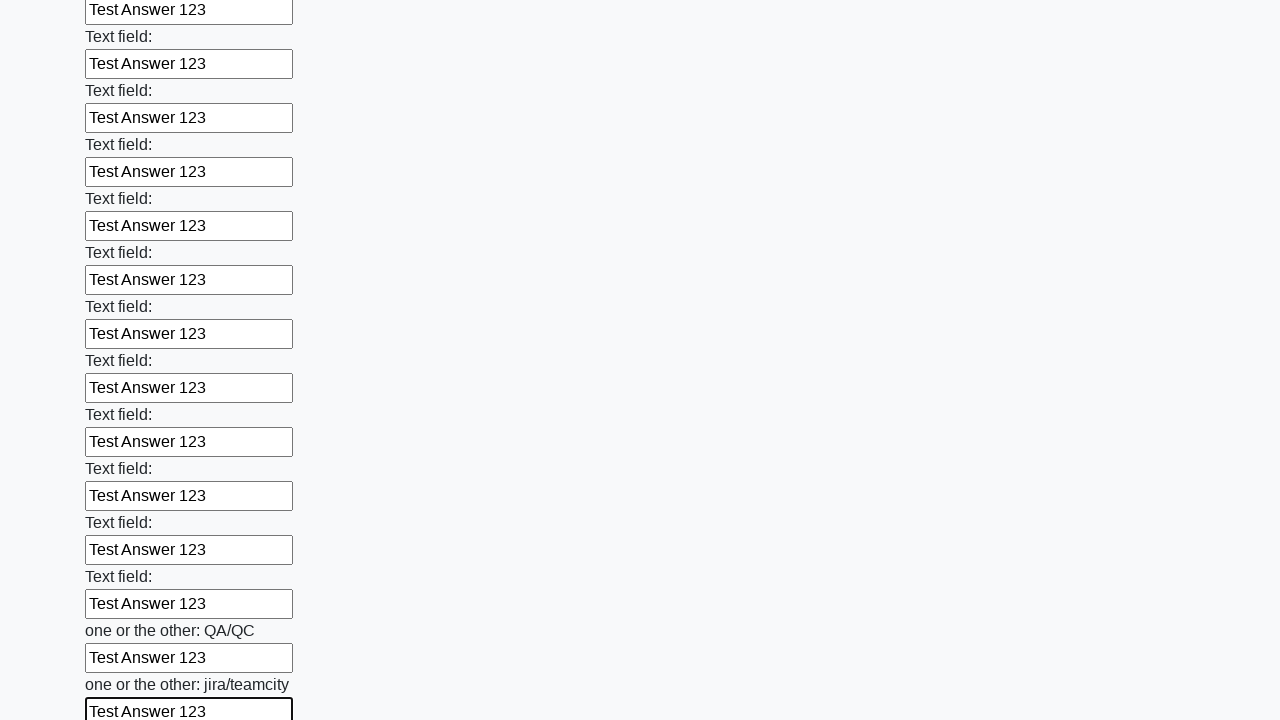

Filled input field 90 with 'Test Answer 123' on input >> nth=89
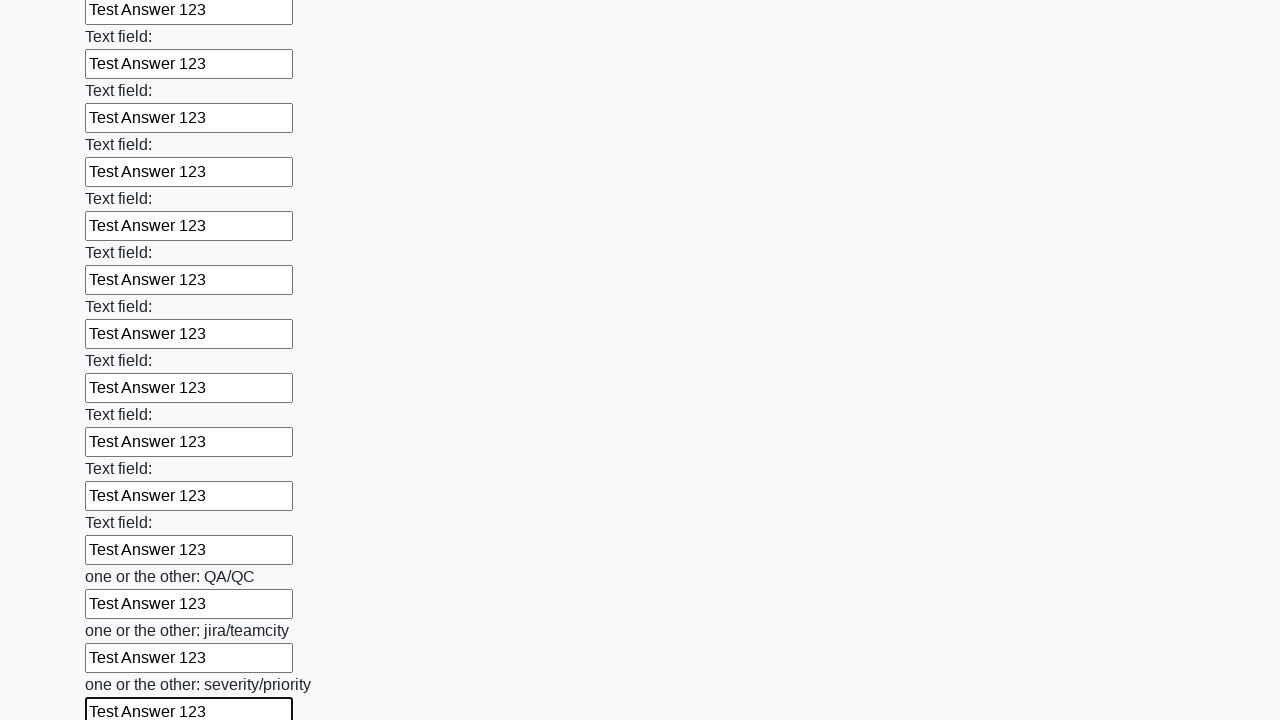

Filled input field 91 with 'Test Answer 123' on input >> nth=90
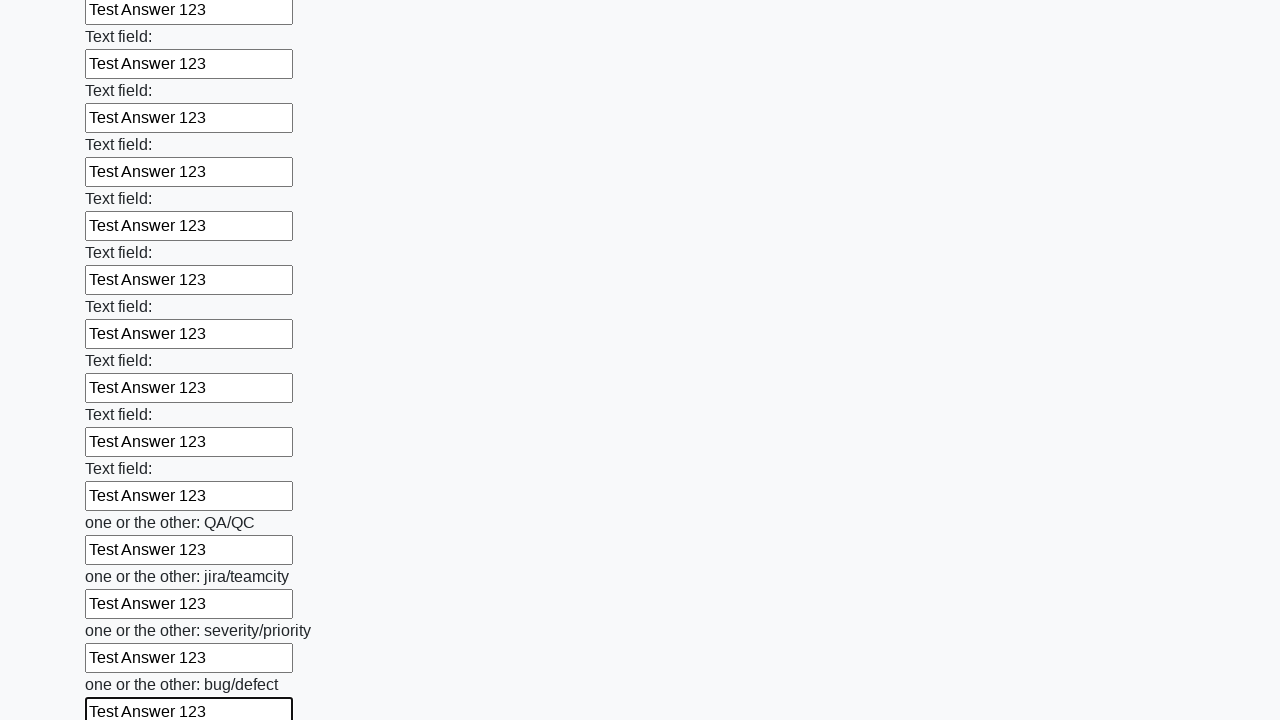

Filled input field 92 with 'Test Answer 123' on input >> nth=91
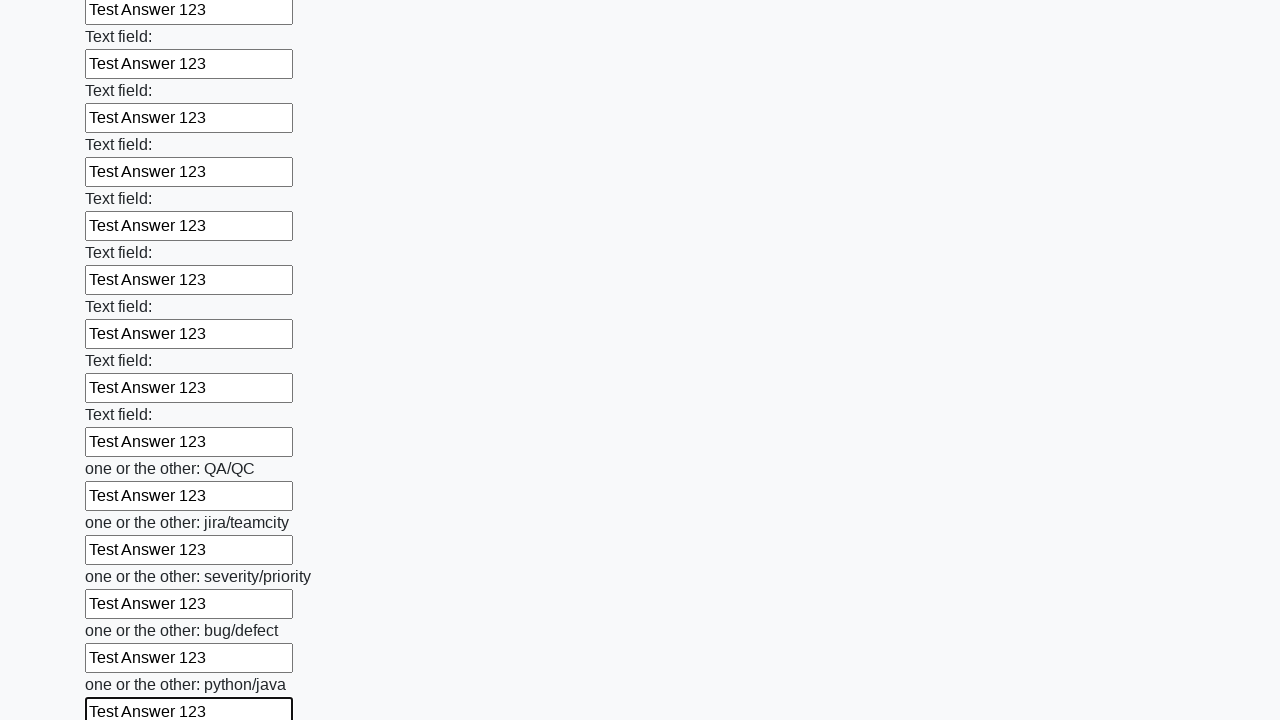

Filled input field 93 with 'Test Answer 123' on input >> nth=92
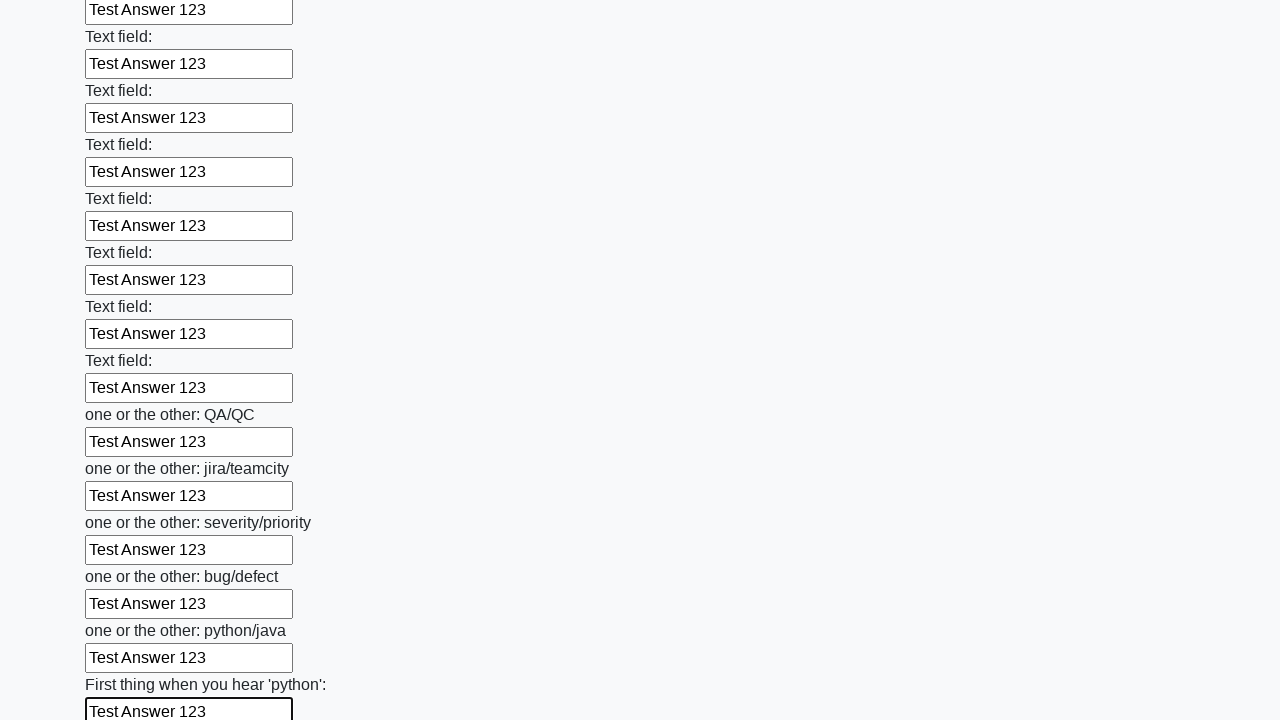

Filled input field 94 with 'Test Answer 123' on input >> nth=93
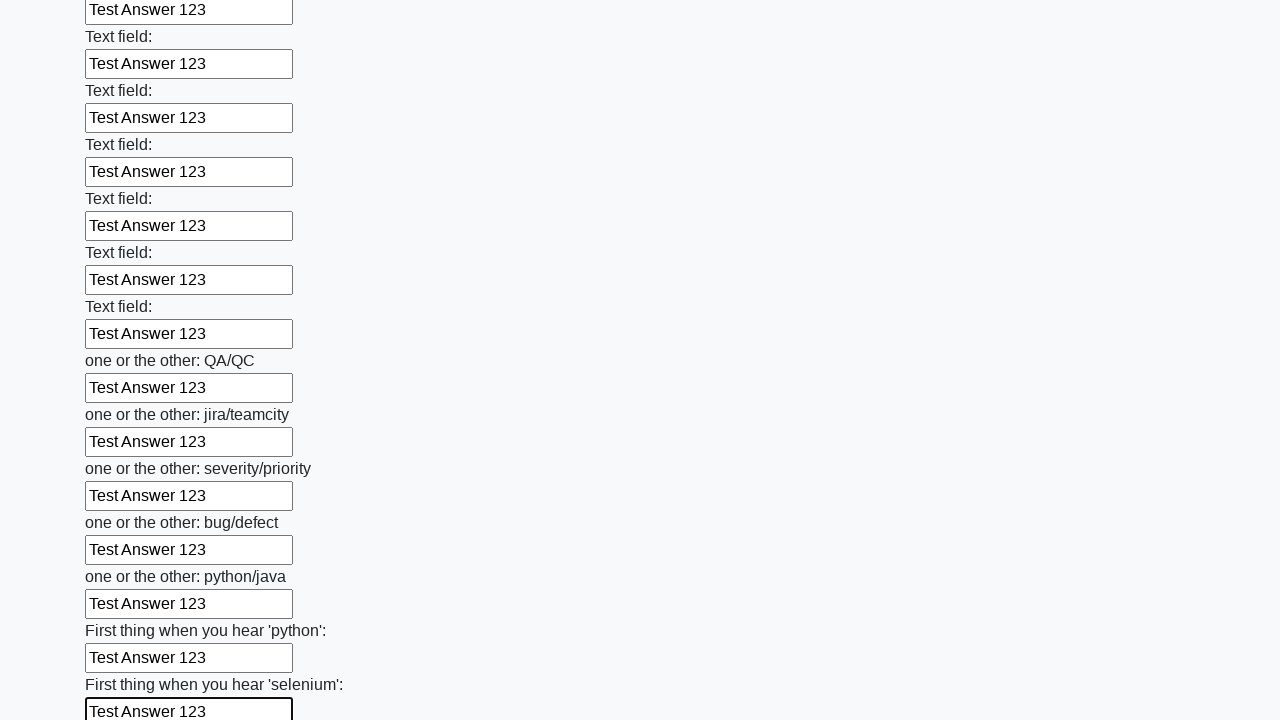

Filled input field 95 with 'Test Answer 123' on input >> nth=94
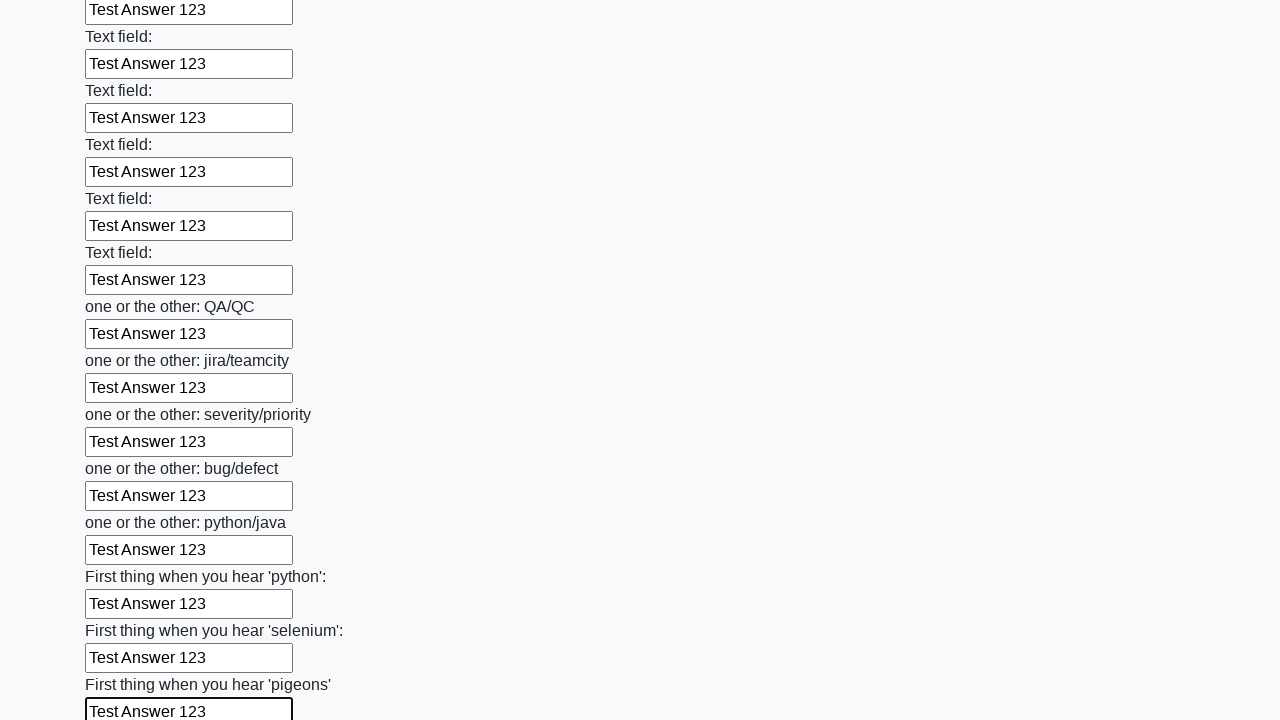

Filled input field 96 with 'Test Answer 123' on input >> nth=95
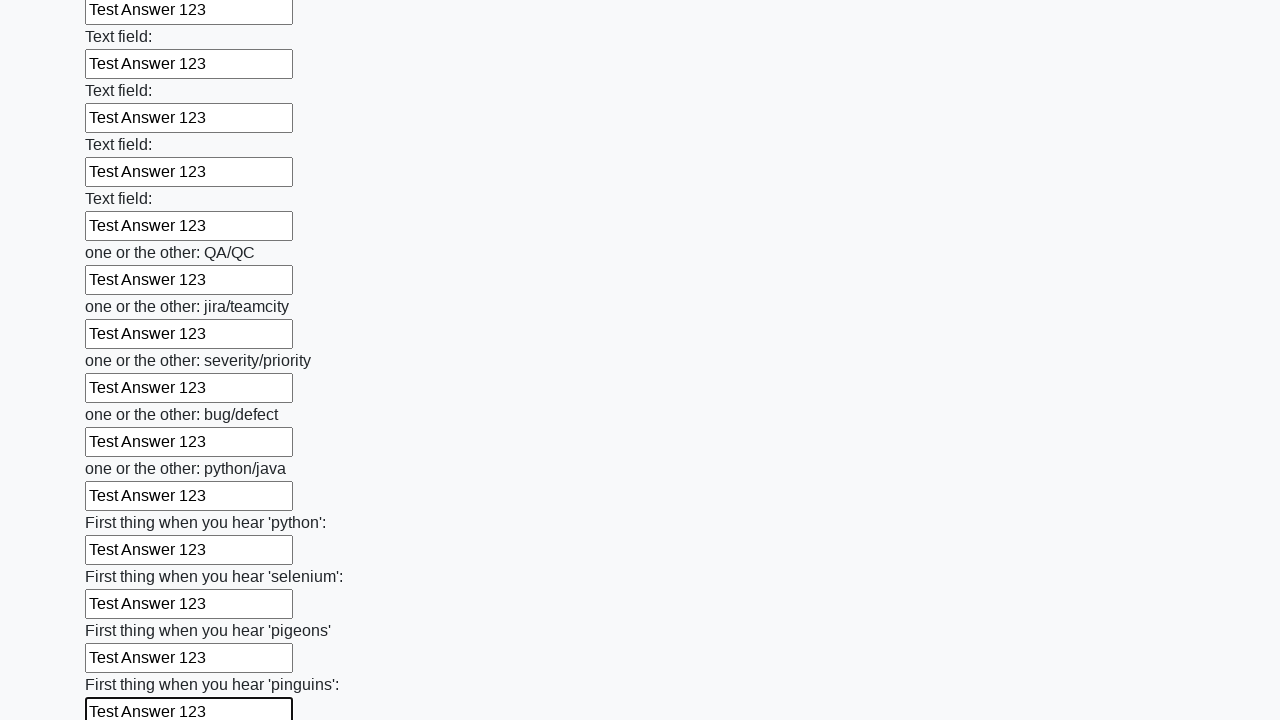

Filled input field 97 with 'Test Answer 123' on input >> nth=96
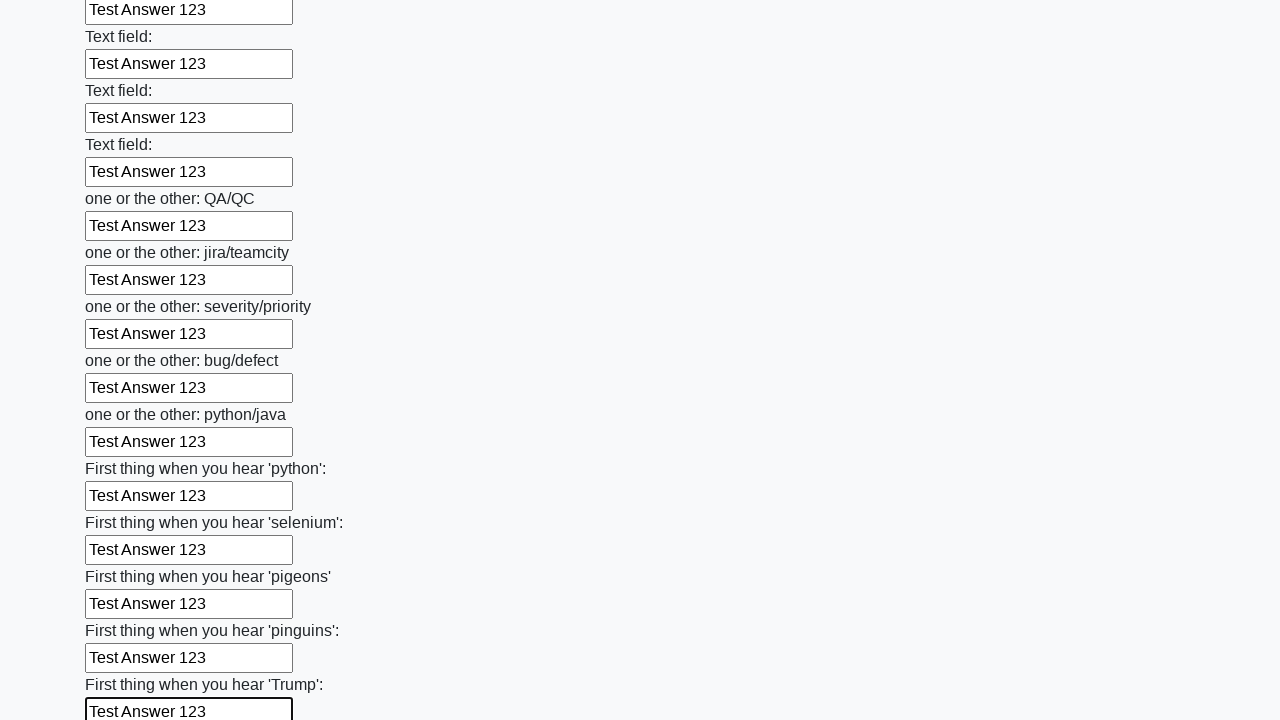

Filled input field 98 with 'Test Answer 123' on input >> nth=97
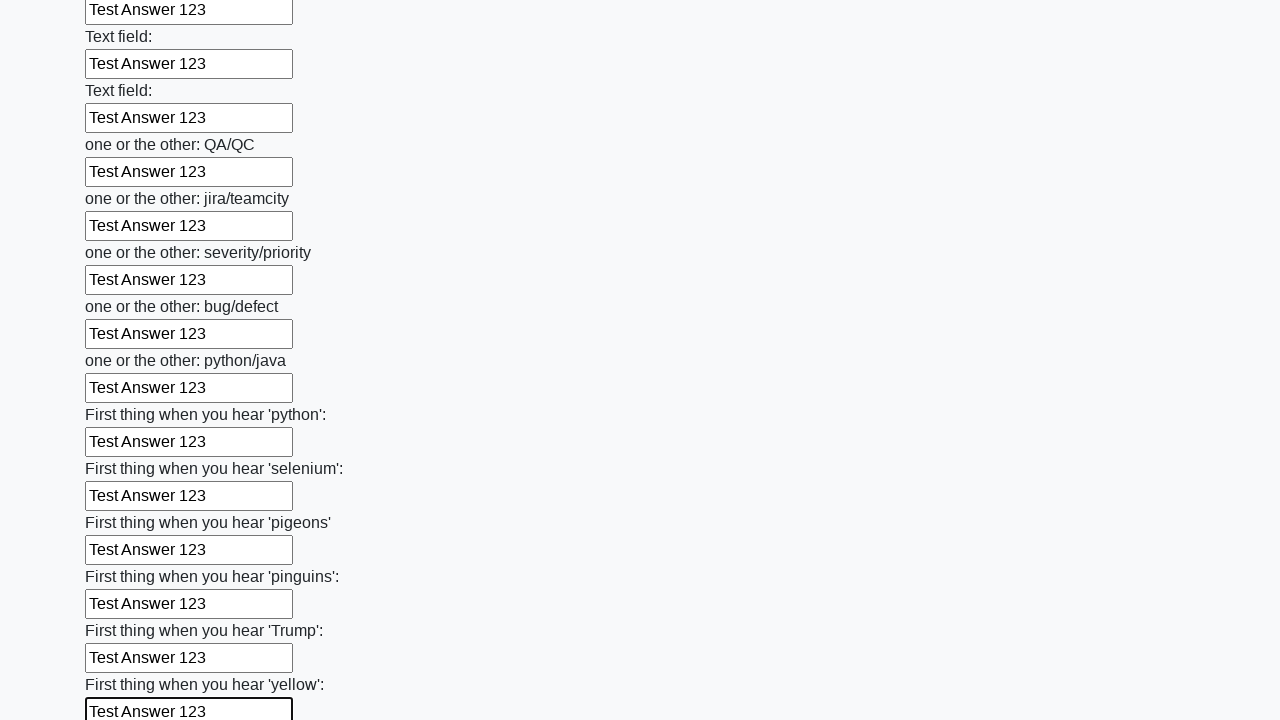

Filled input field 99 with 'Test Answer 123' on input >> nth=98
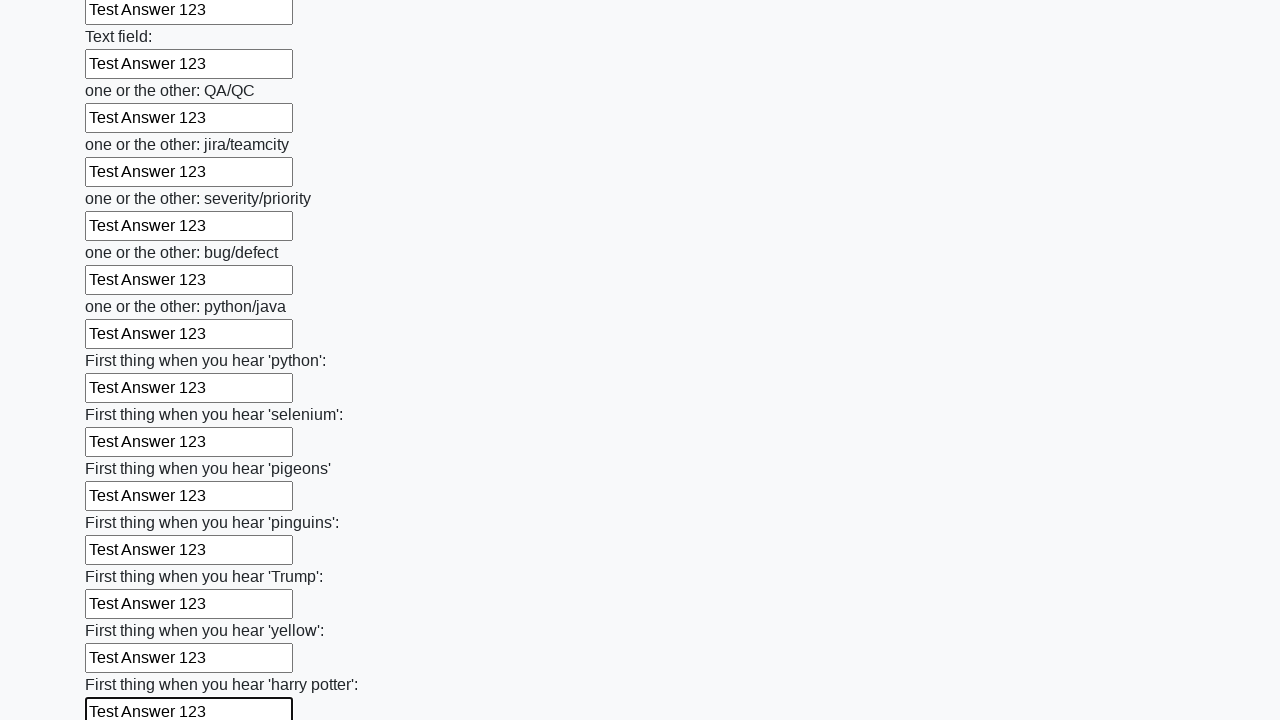

Filled input field 100 with 'Test Answer 123' on input >> nth=99
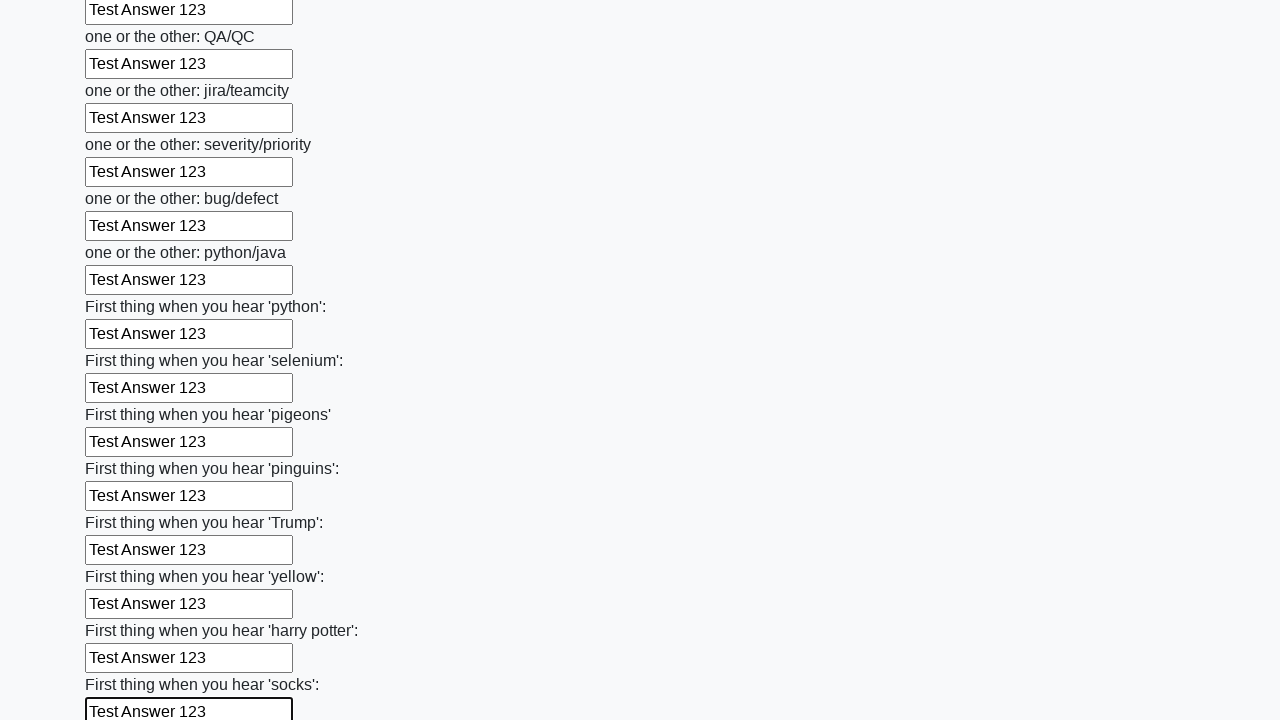

Clicked the submit button to submit the form at (123, 611) on button.btn
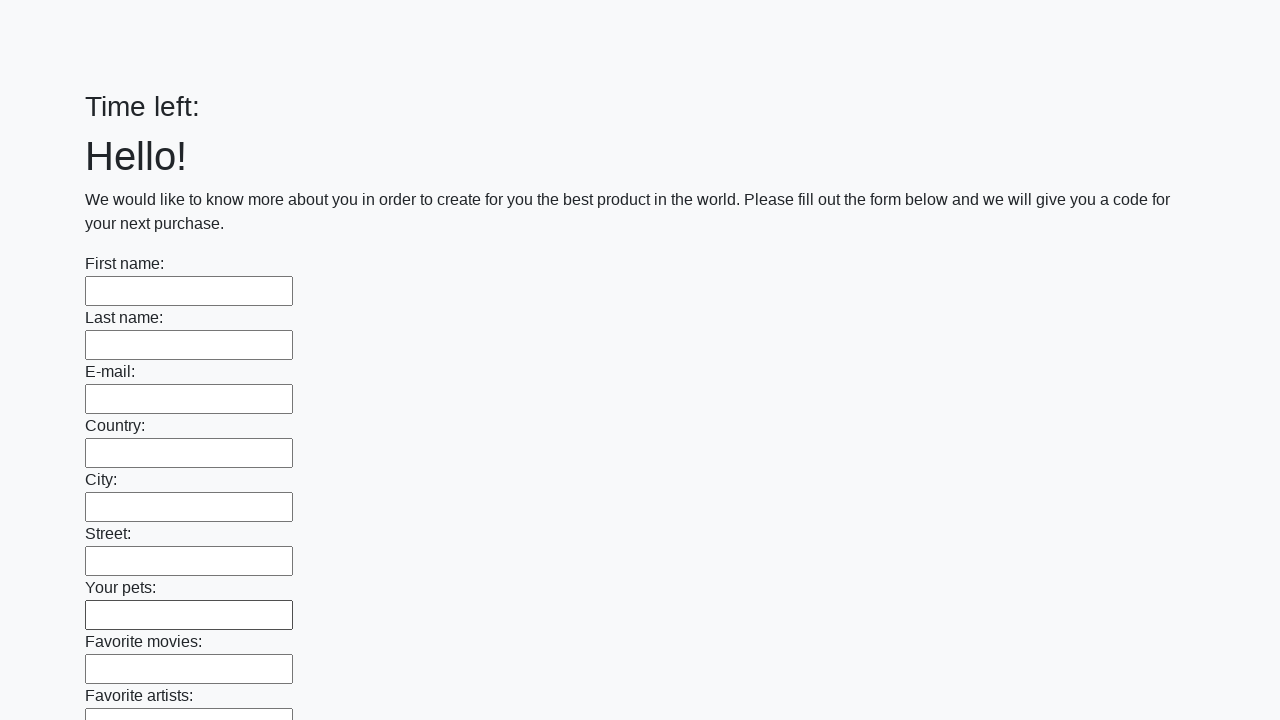

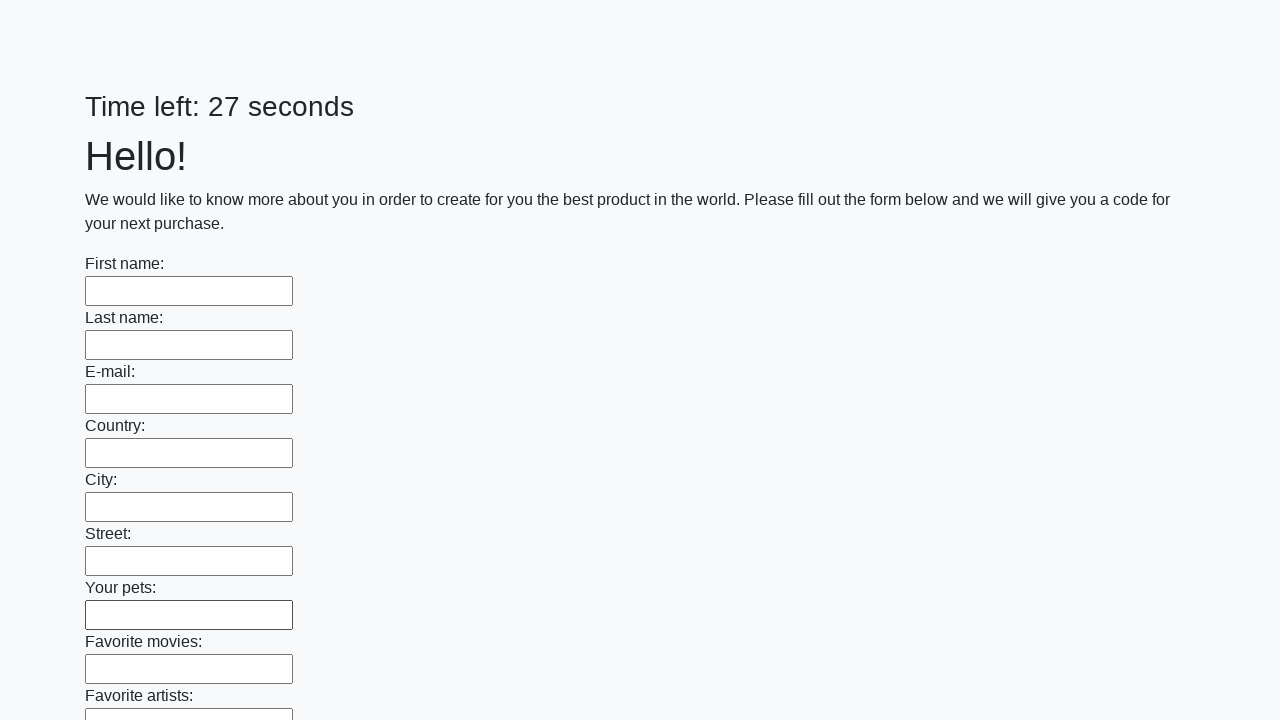